Tests selecting all checkboxes on the form, verifying they are selected, then deselecting all and verifying they are unchecked

Starting URL: https://automationfc.github.io/multiple-fields/

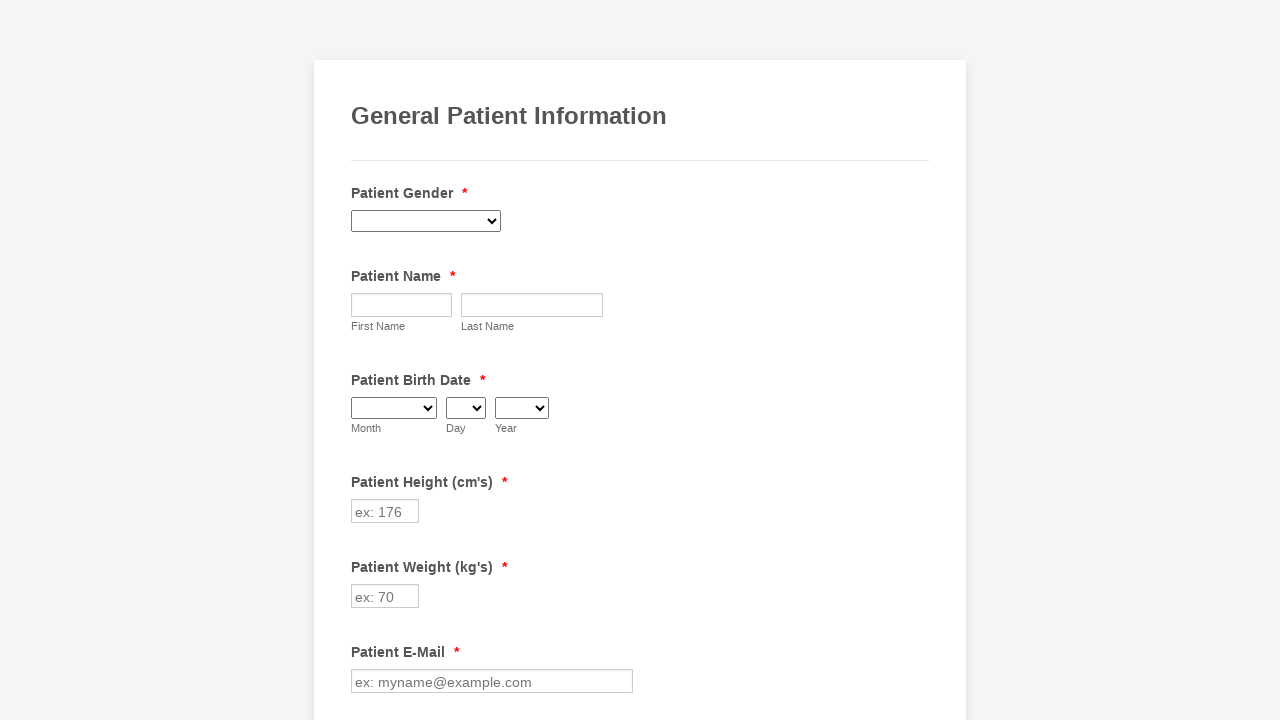

Located all checkboxes on the form
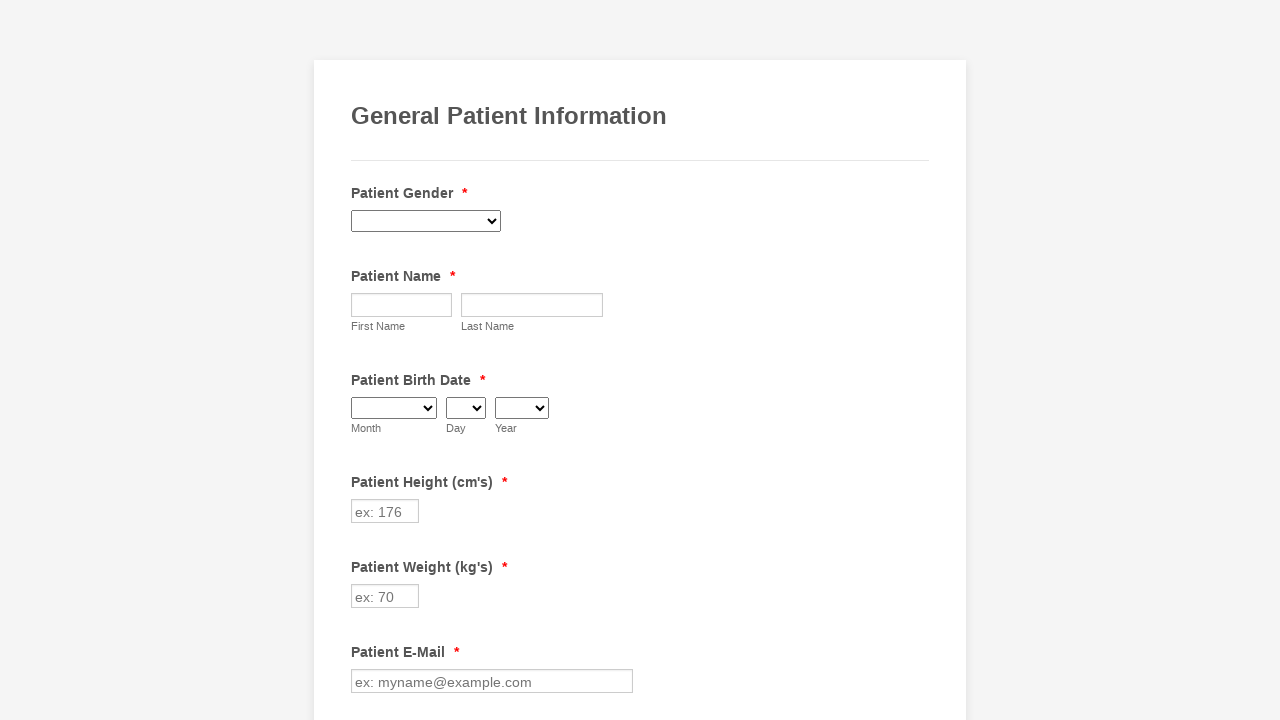

Clicked unchecked checkbox to select it at (362, 360) on xpath=//input[@type='checkbox'] >> nth=0
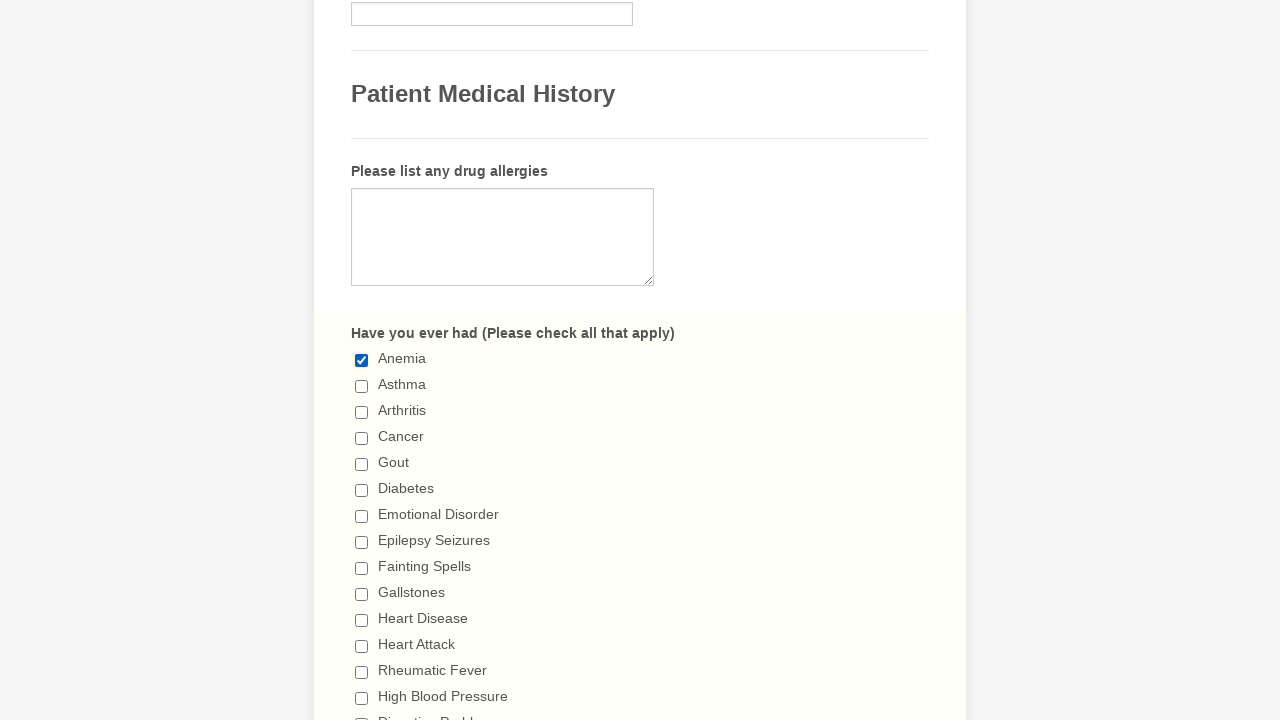

Clicked unchecked checkbox to select it at (362, 386) on xpath=//input[@type='checkbox'] >> nth=1
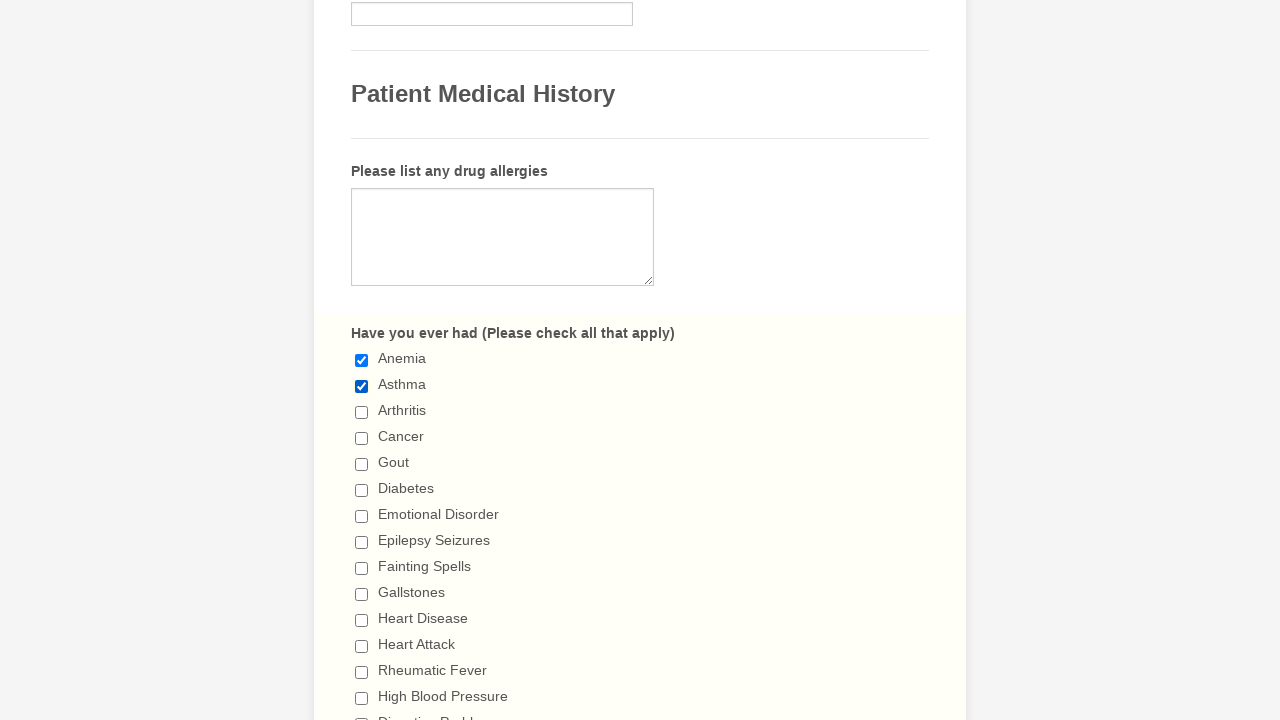

Clicked unchecked checkbox to select it at (362, 412) on xpath=//input[@type='checkbox'] >> nth=2
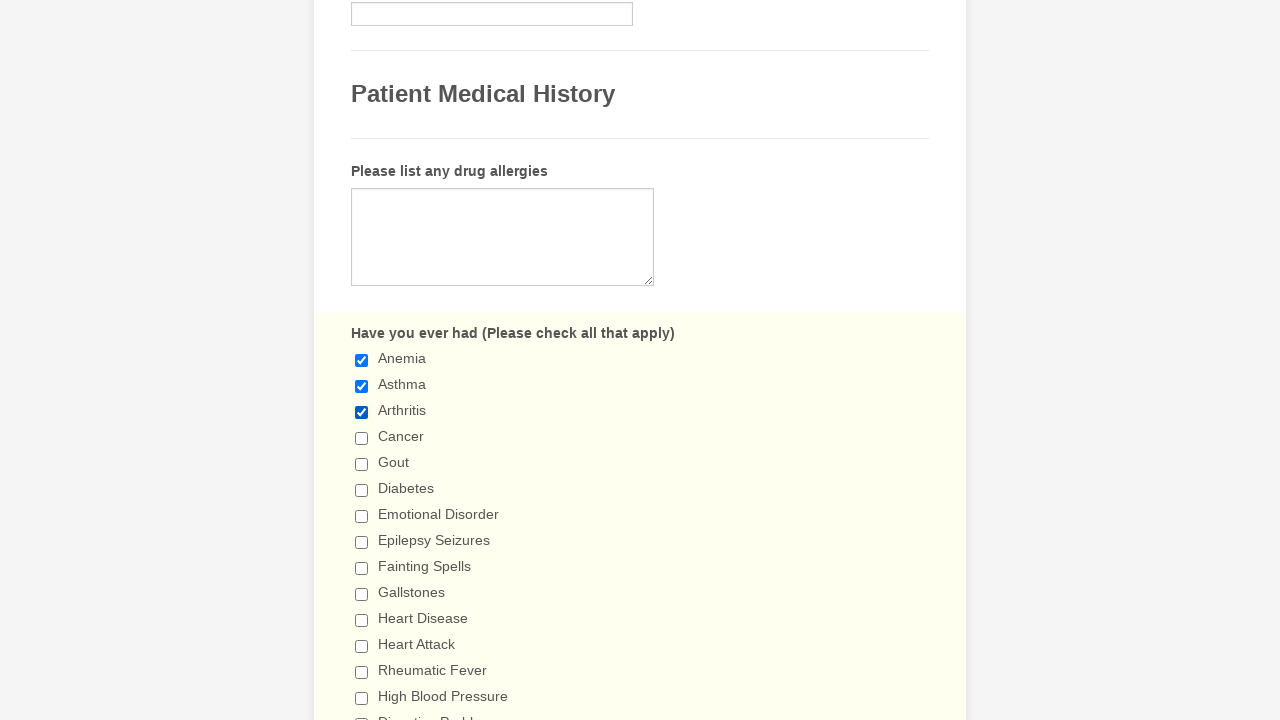

Clicked unchecked checkbox to select it at (362, 438) on xpath=//input[@type='checkbox'] >> nth=3
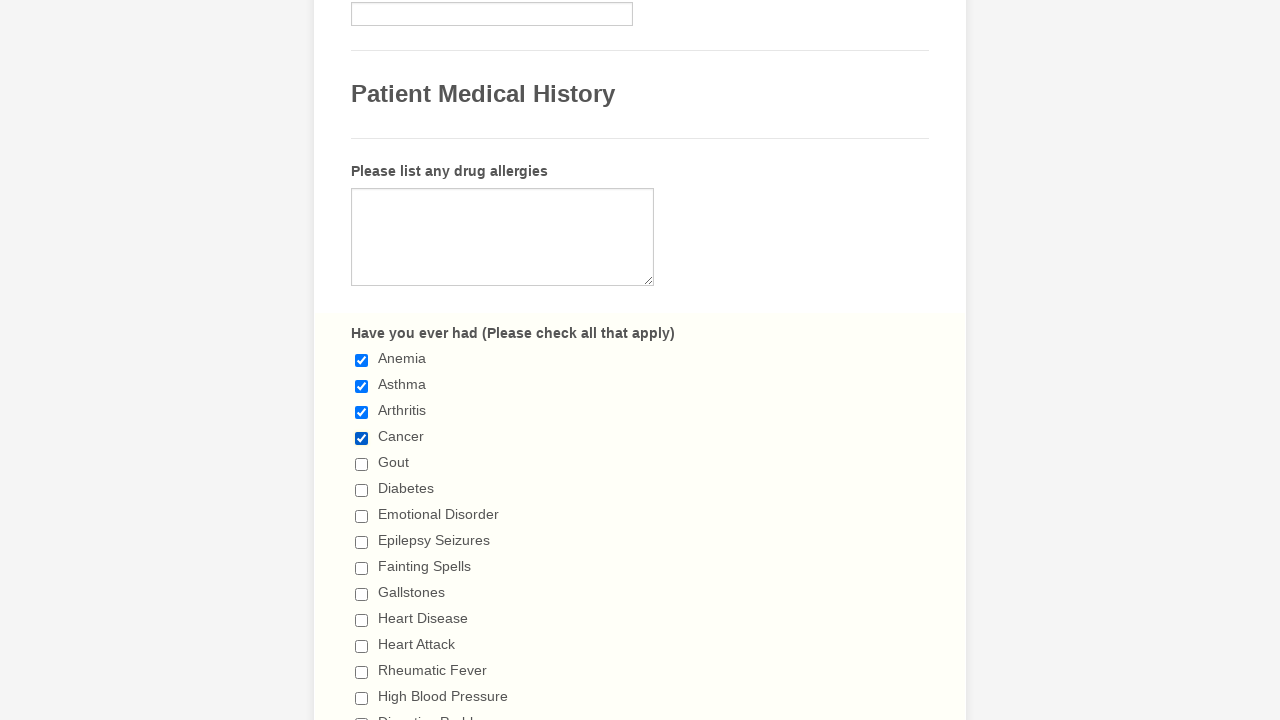

Clicked unchecked checkbox to select it at (362, 464) on xpath=//input[@type='checkbox'] >> nth=4
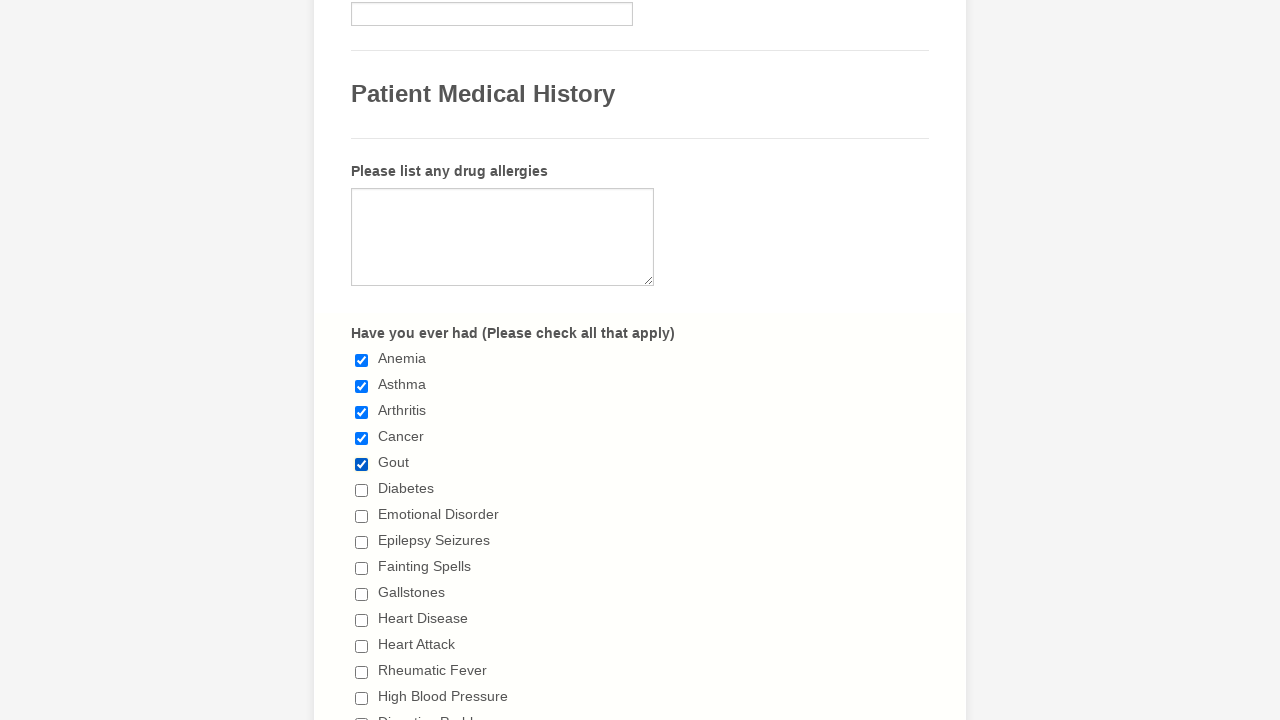

Clicked unchecked checkbox to select it at (362, 490) on xpath=//input[@type='checkbox'] >> nth=5
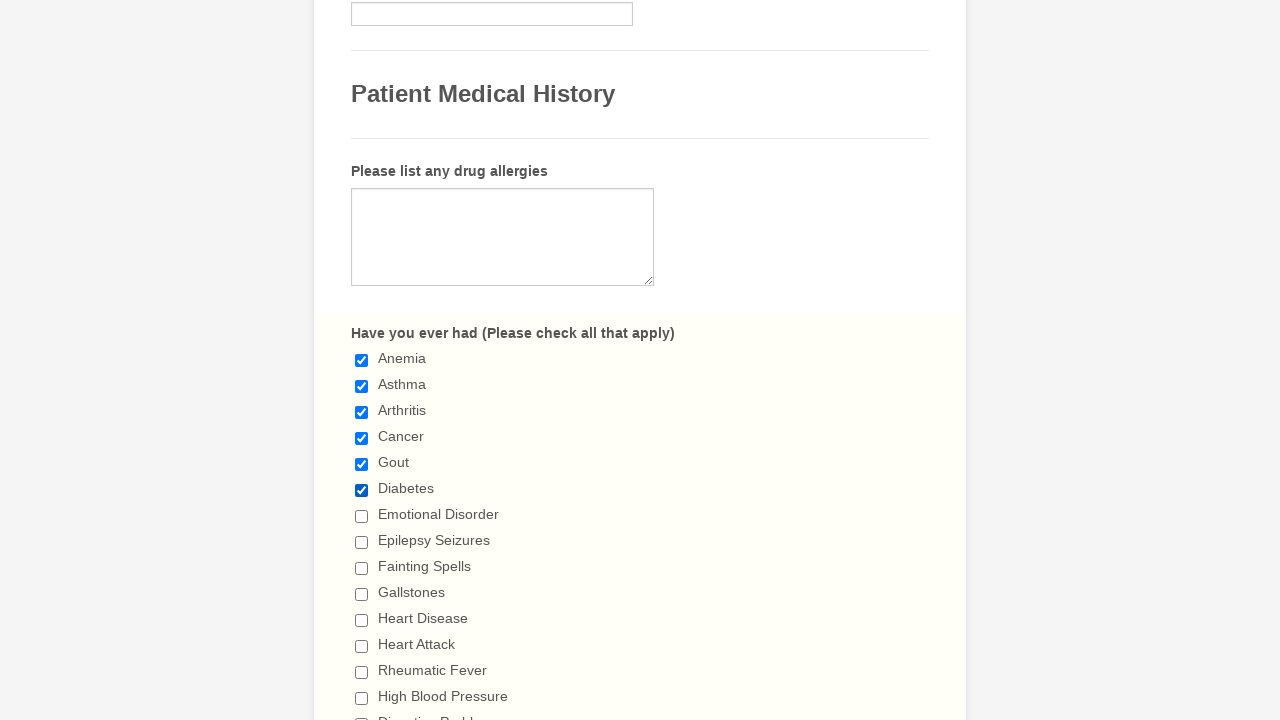

Clicked unchecked checkbox to select it at (362, 516) on xpath=//input[@type='checkbox'] >> nth=6
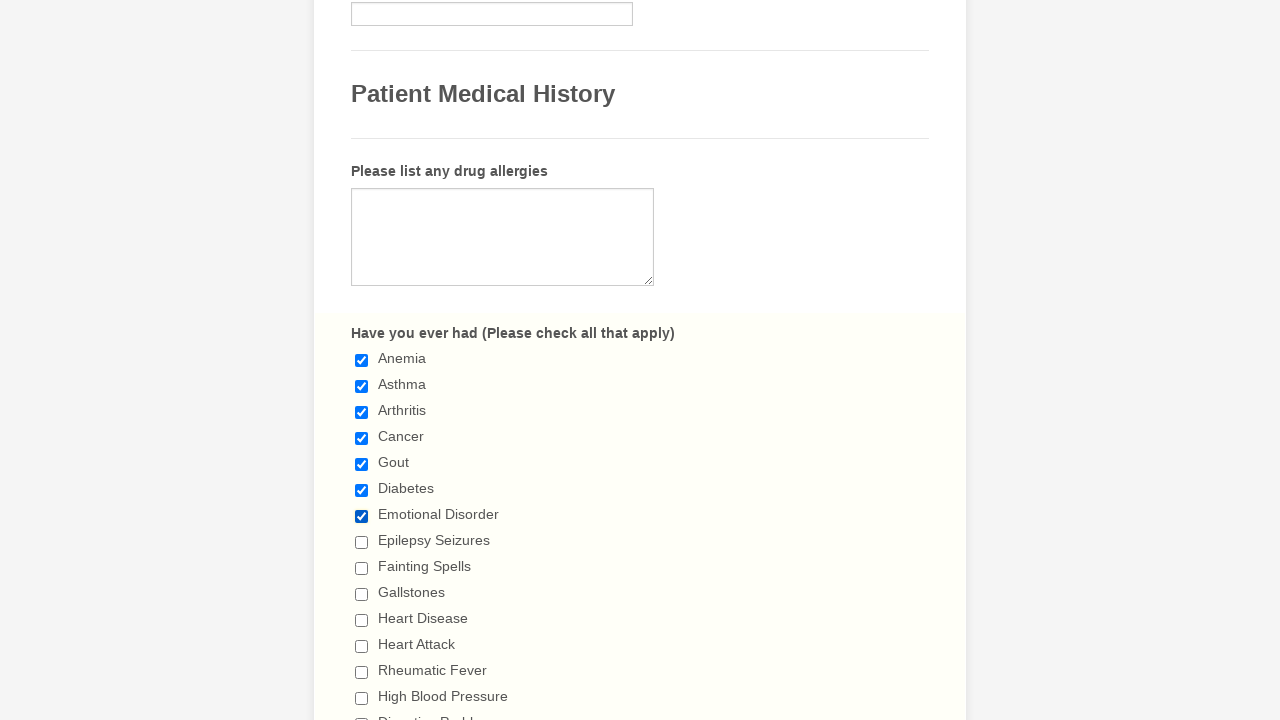

Clicked unchecked checkbox to select it at (362, 542) on xpath=//input[@type='checkbox'] >> nth=7
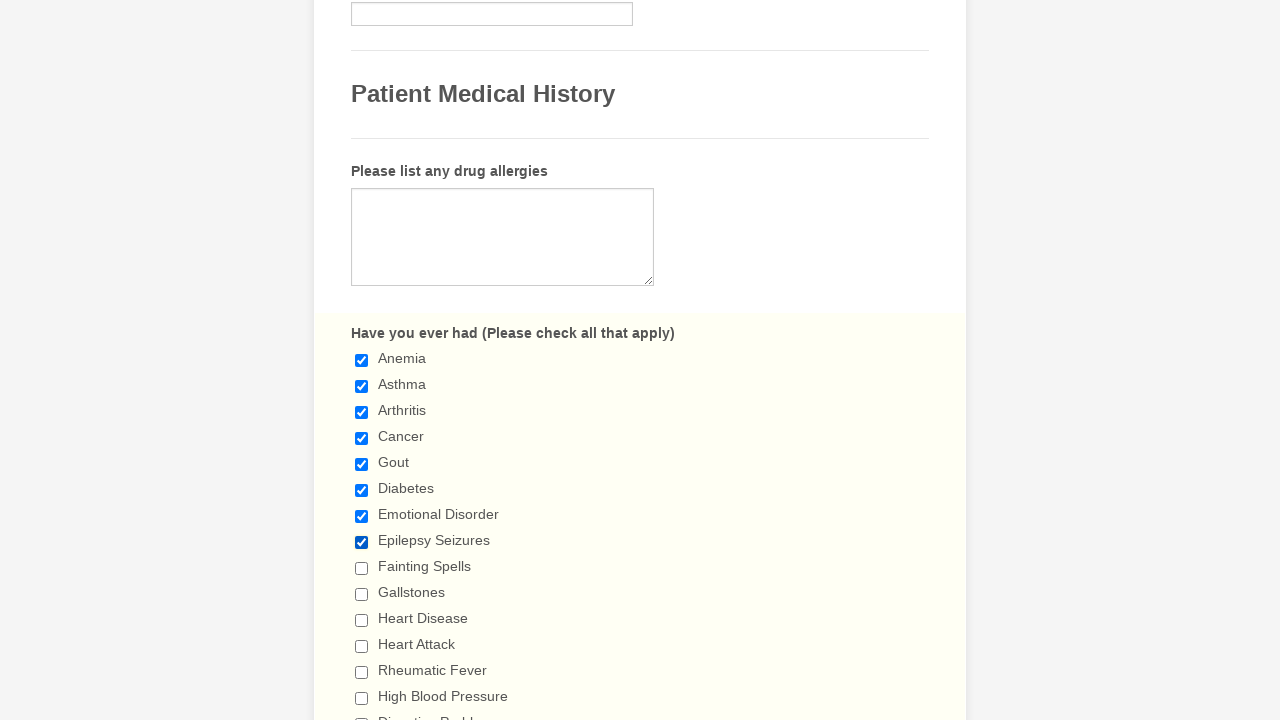

Clicked unchecked checkbox to select it at (362, 568) on xpath=//input[@type='checkbox'] >> nth=8
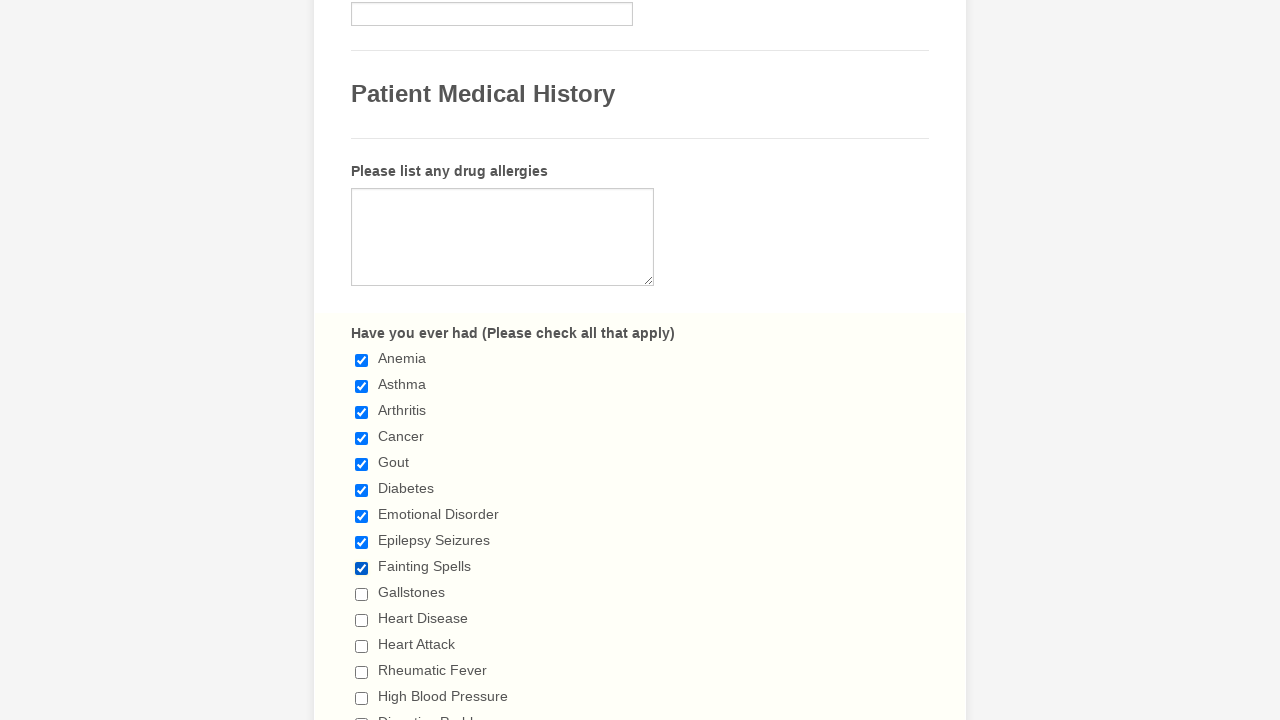

Clicked unchecked checkbox to select it at (362, 594) on xpath=//input[@type='checkbox'] >> nth=9
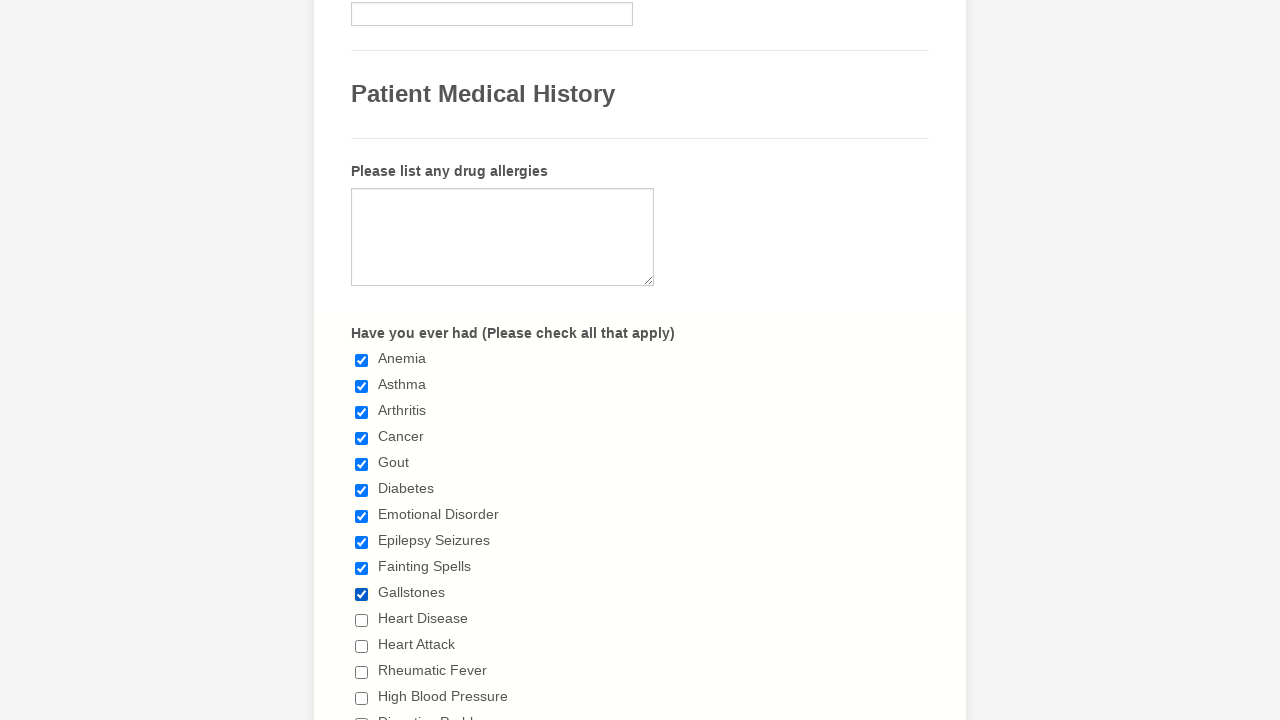

Clicked unchecked checkbox to select it at (362, 620) on xpath=//input[@type='checkbox'] >> nth=10
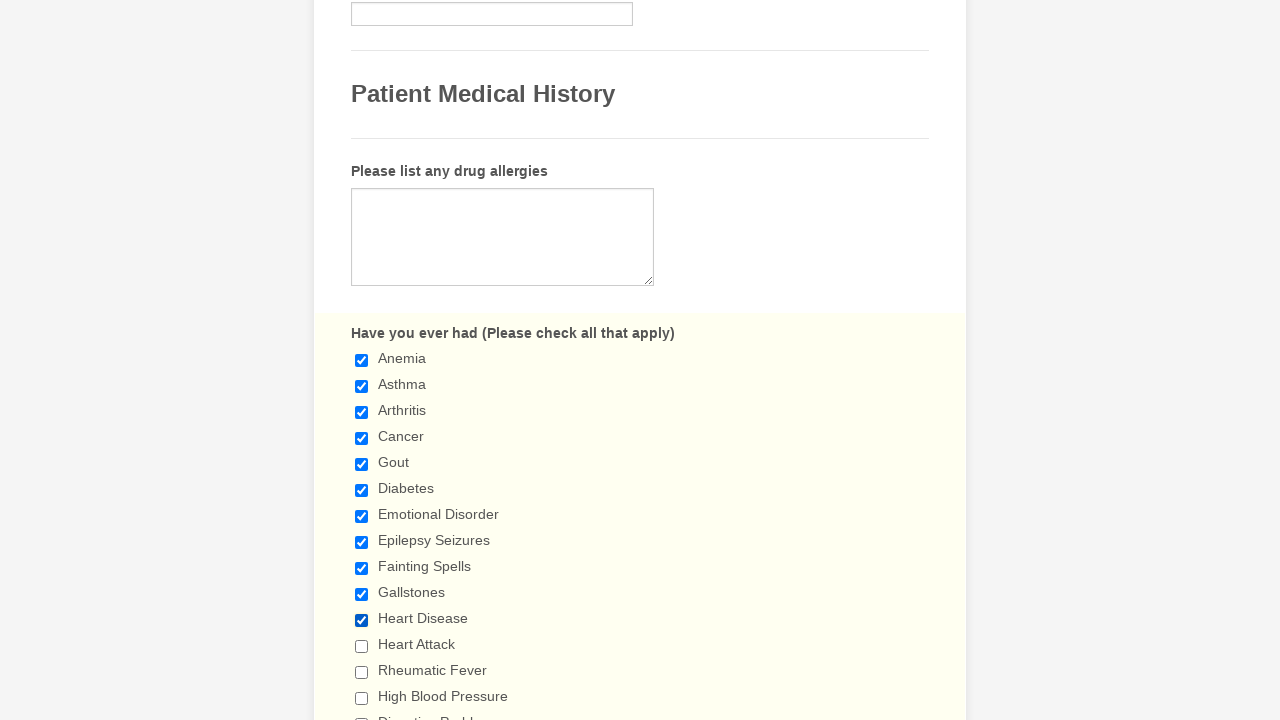

Clicked unchecked checkbox to select it at (362, 646) on xpath=//input[@type='checkbox'] >> nth=11
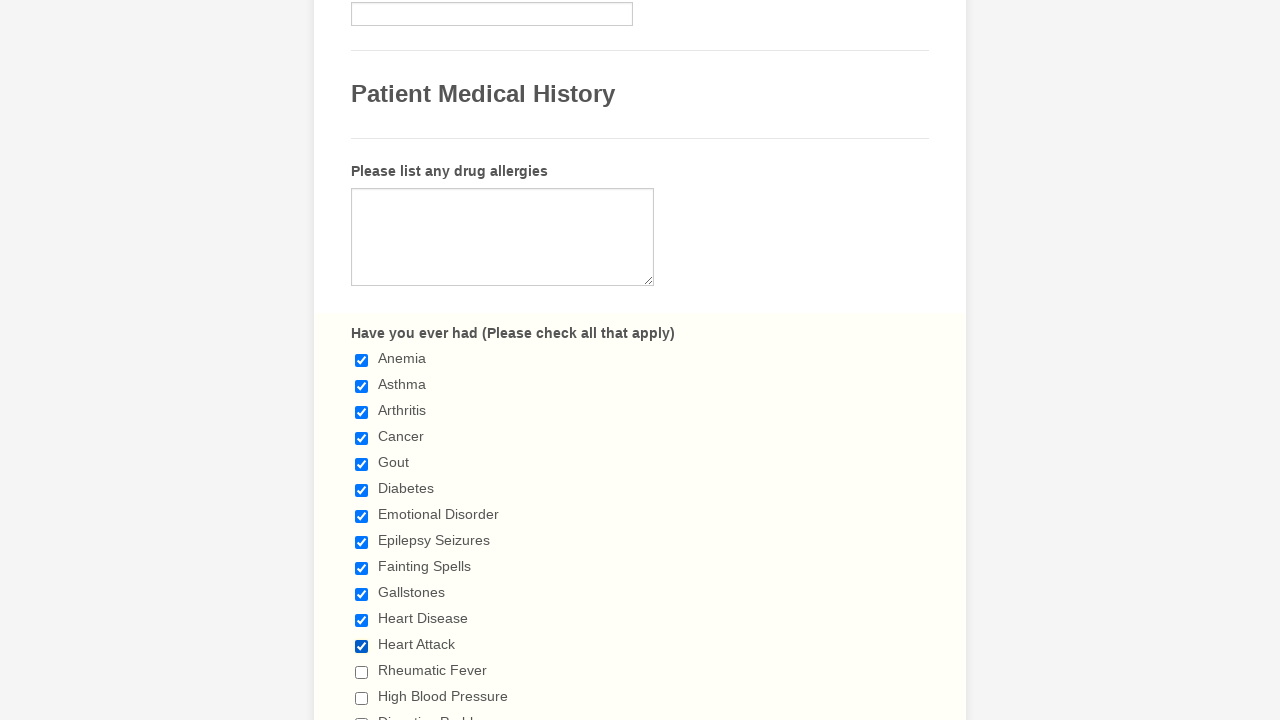

Clicked unchecked checkbox to select it at (362, 672) on xpath=//input[@type='checkbox'] >> nth=12
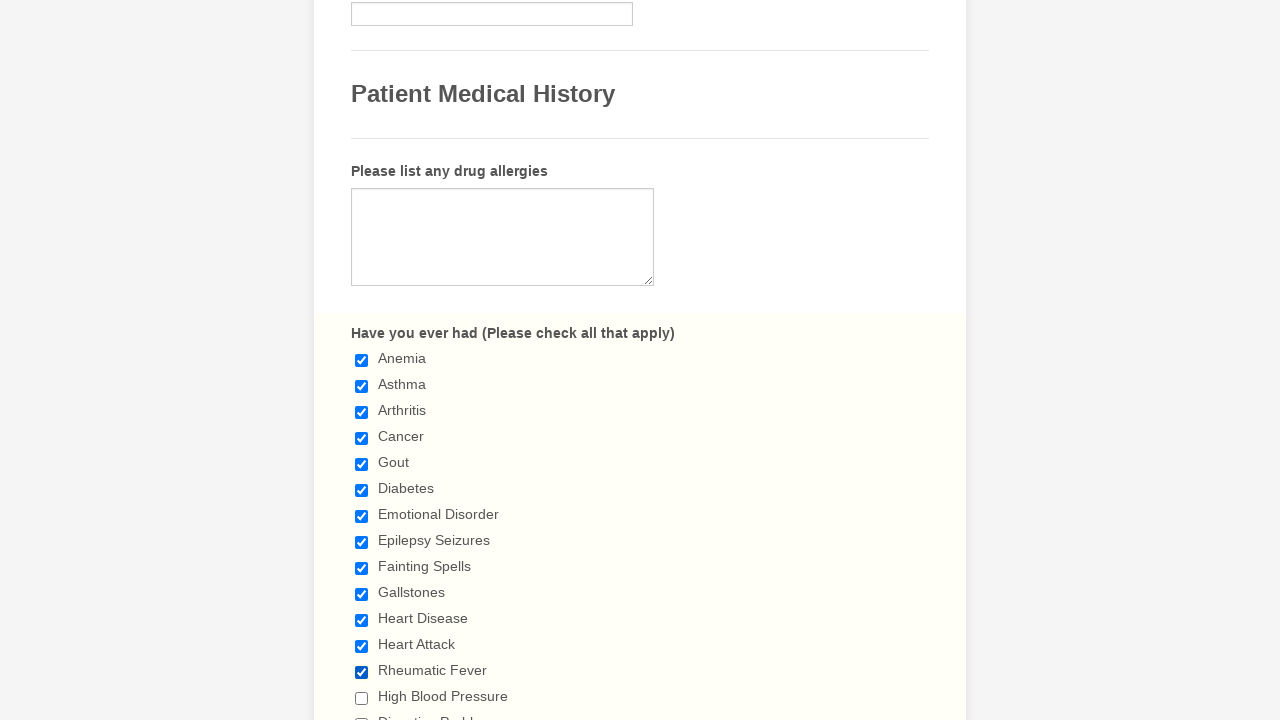

Clicked unchecked checkbox to select it at (362, 698) on xpath=//input[@type='checkbox'] >> nth=13
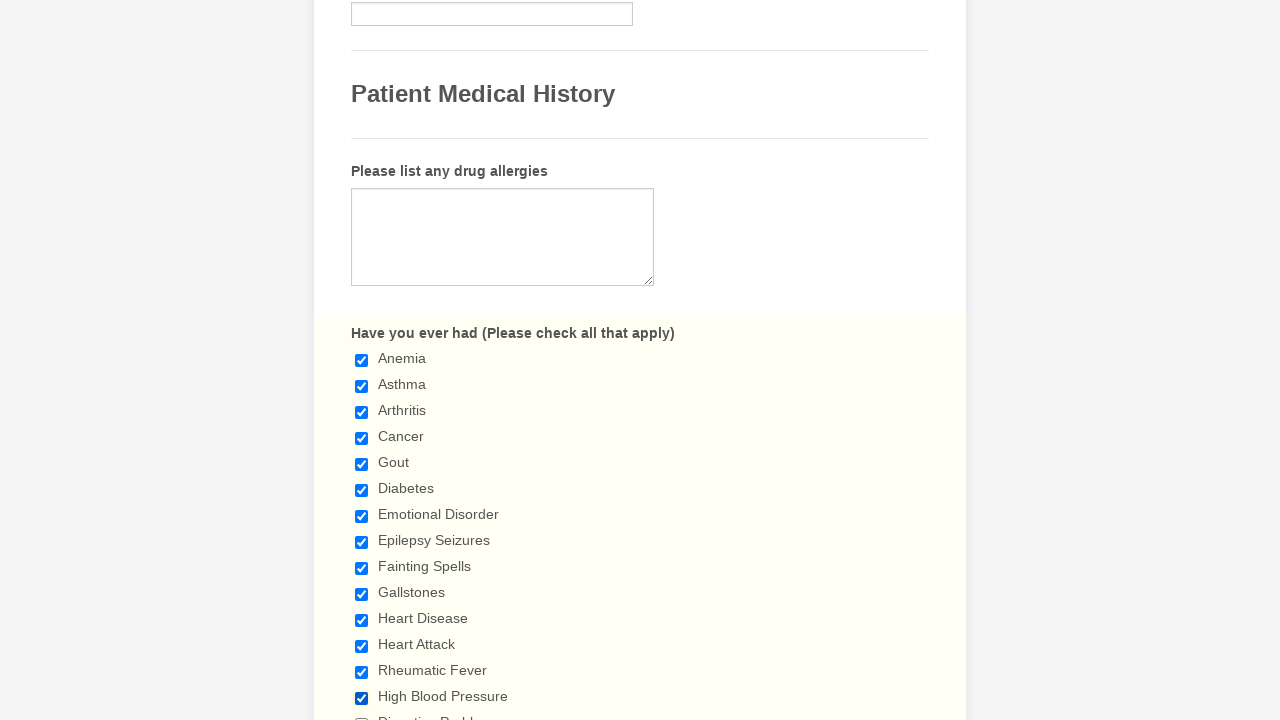

Clicked unchecked checkbox to select it at (362, 714) on xpath=//input[@type='checkbox'] >> nth=14
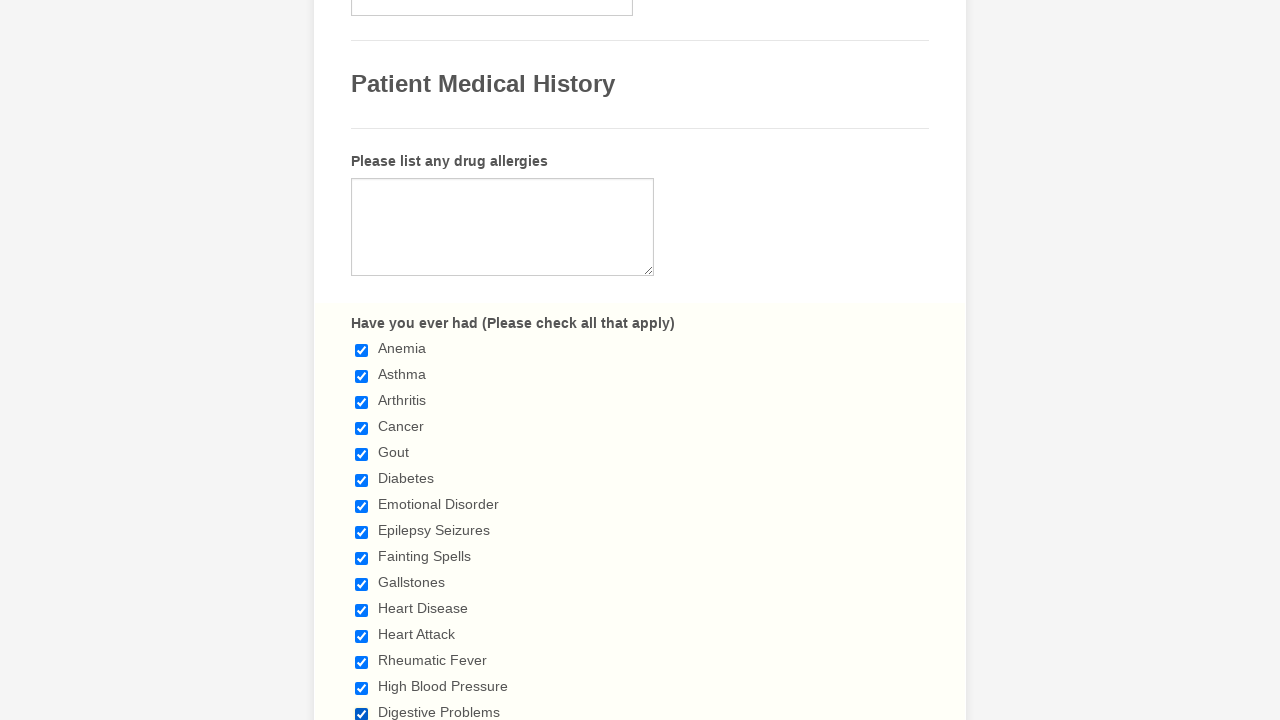

Clicked unchecked checkbox to select it at (362, 360) on xpath=//input[@type='checkbox'] >> nth=15
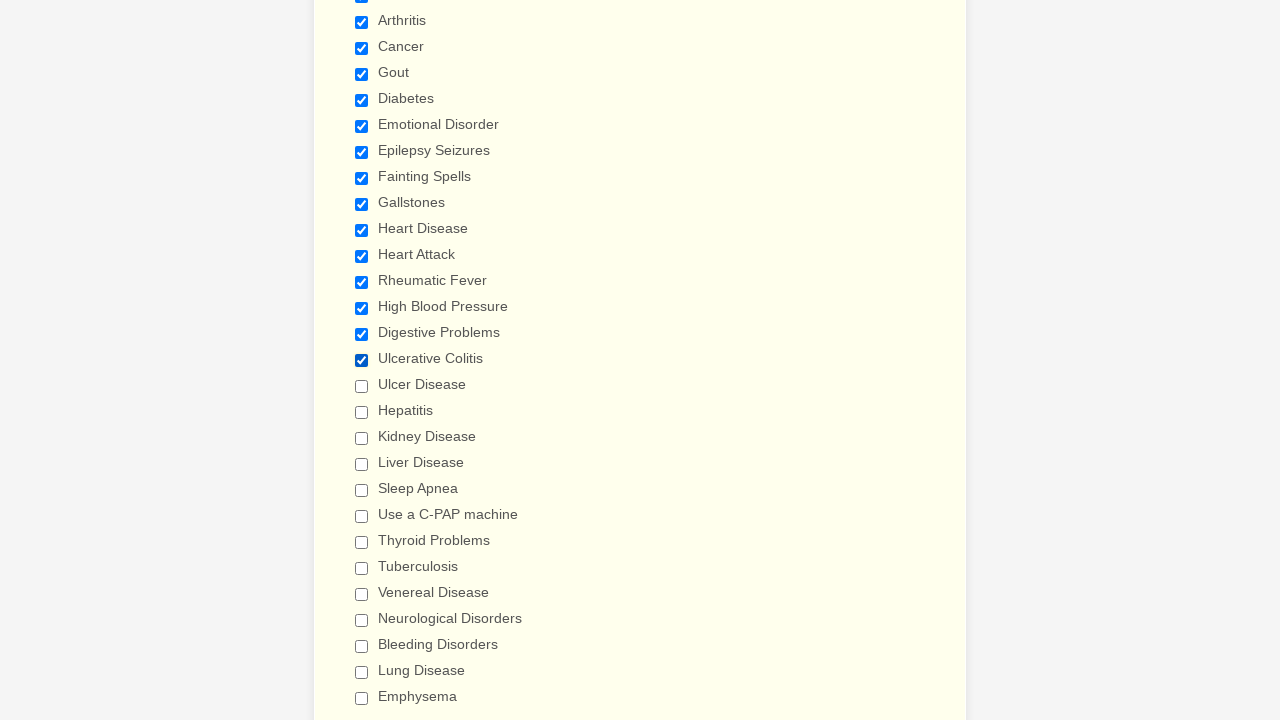

Clicked unchecked checkbox to select it at (362, 386) on xpath=//input[@type='checkbox'] >> nth=16
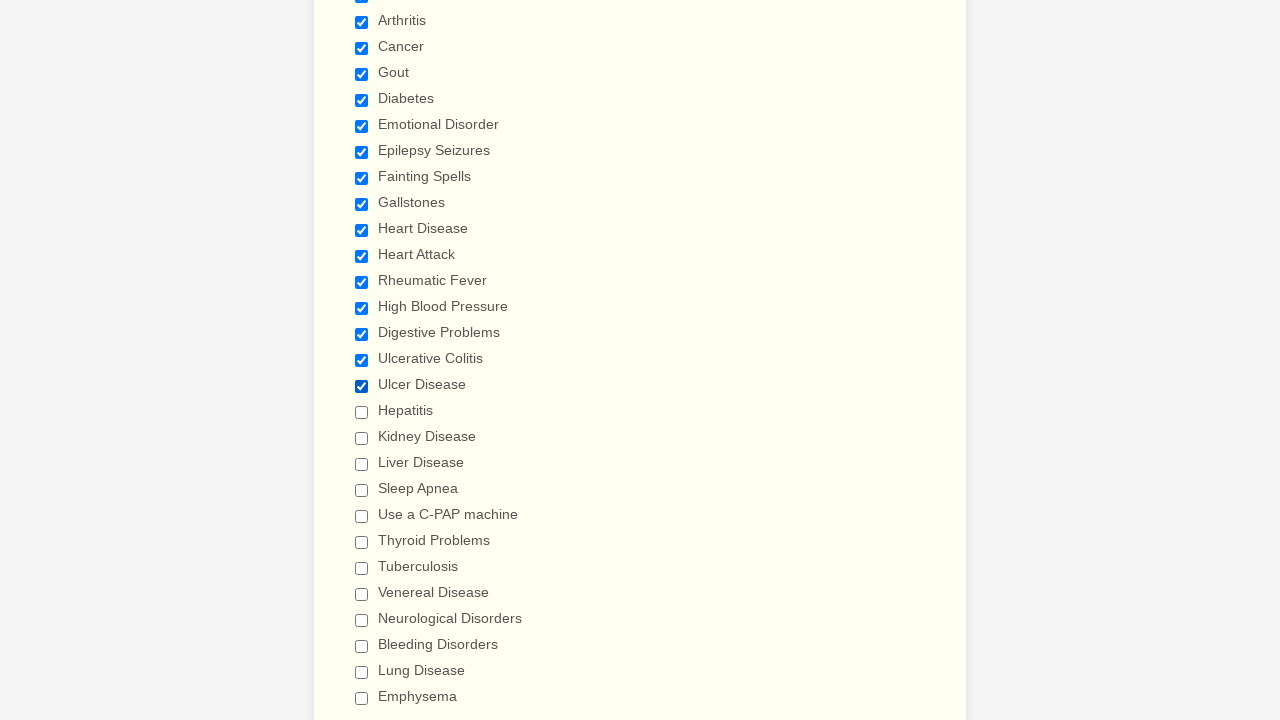

Clicked unchecked checkbox to select it at (362, 412) on xpath=//input[@type='checkbox'] >> nth=17
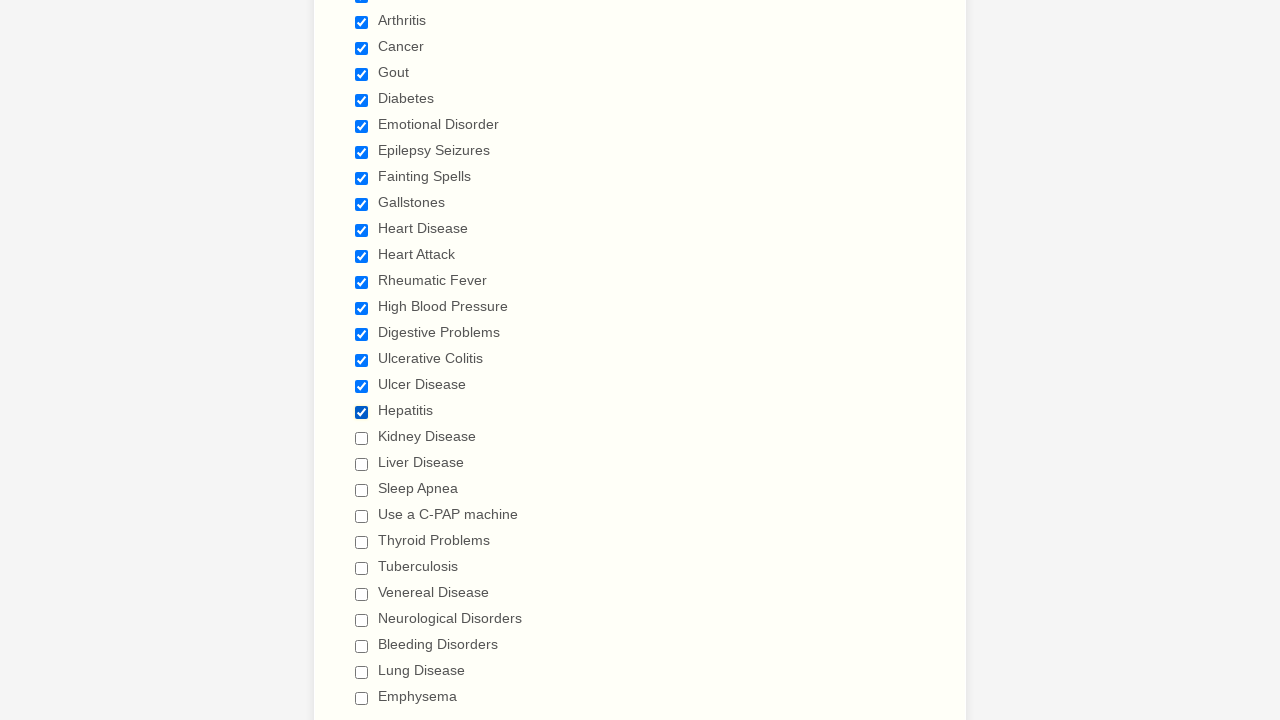

Clicked unchecked checkbox to select it at (362, 438) on xpath=//input[@type='checkbox'] >> nth=18
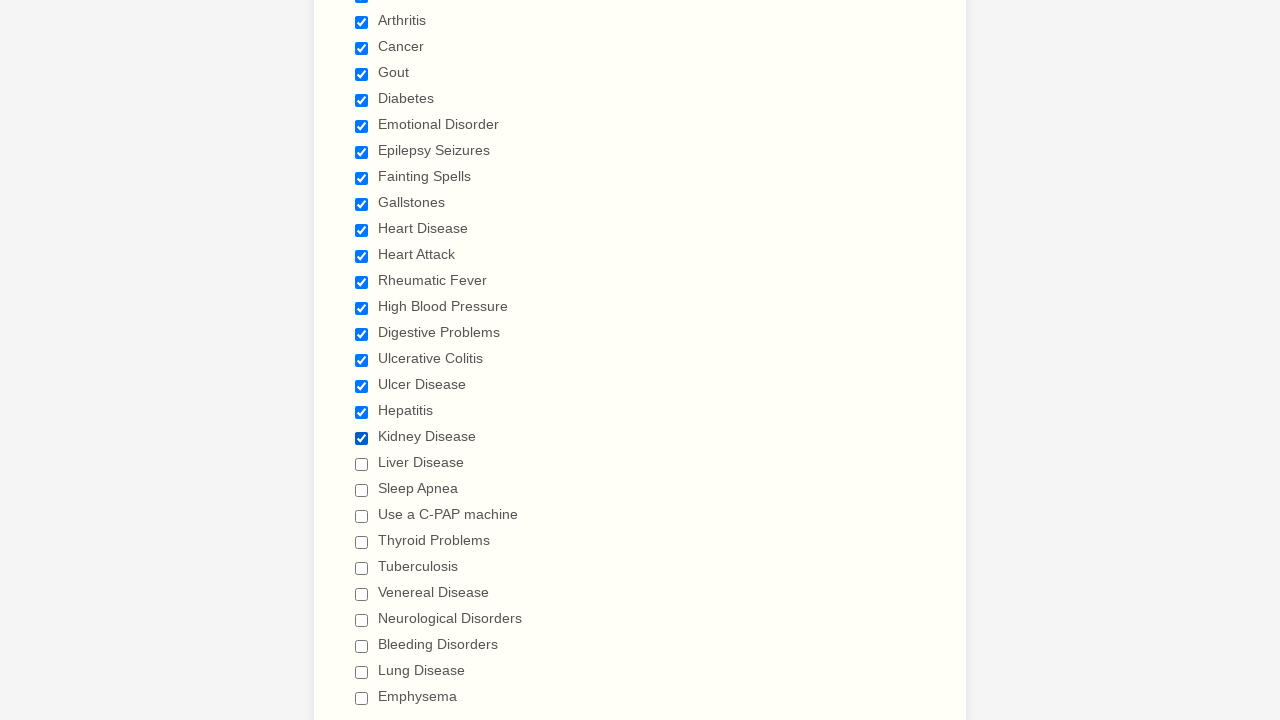

Clicked unchecked checkbox to select it at (362, 464) on xpath=//input[@type='checkbox'] >> nth=19
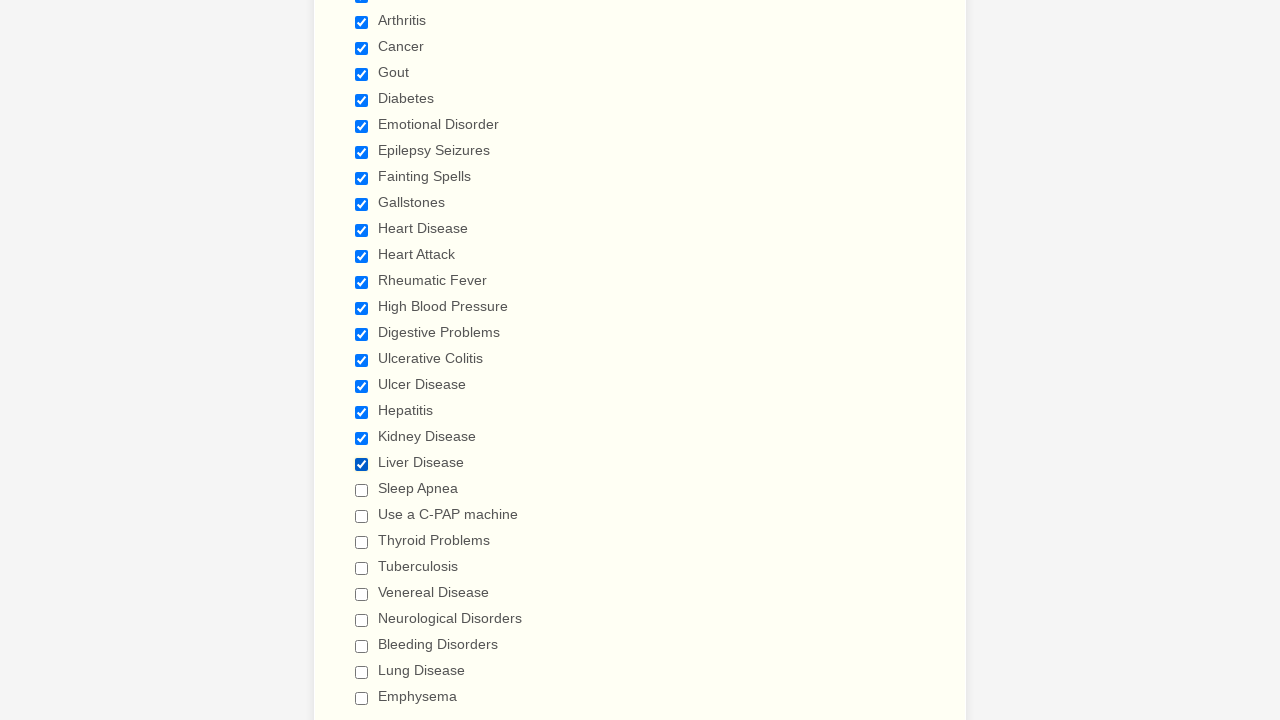

Clicked unchecked checkbox to select it at (362, 490) on xpath=//input[@type='checkbox'] >> nth=20
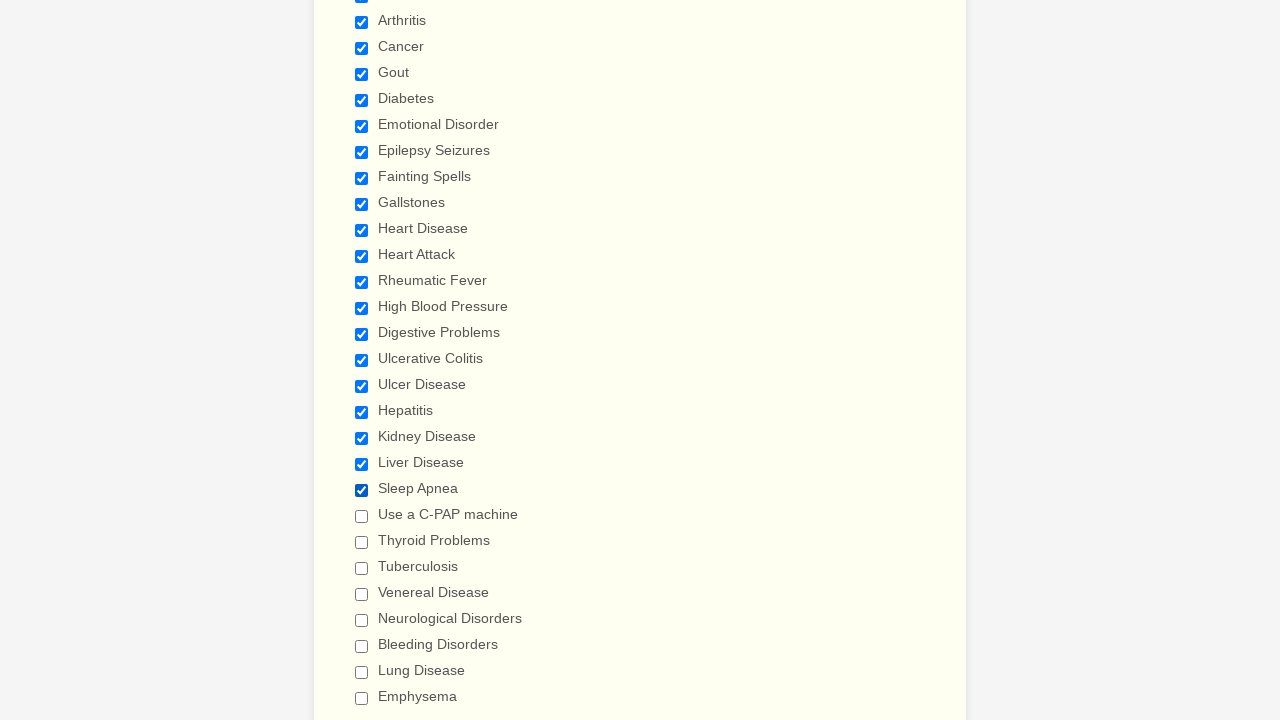

Clicked unchecked checkbox to select it at (362, 516) on xpath=//input[@type='checkbox'] >> nth=21
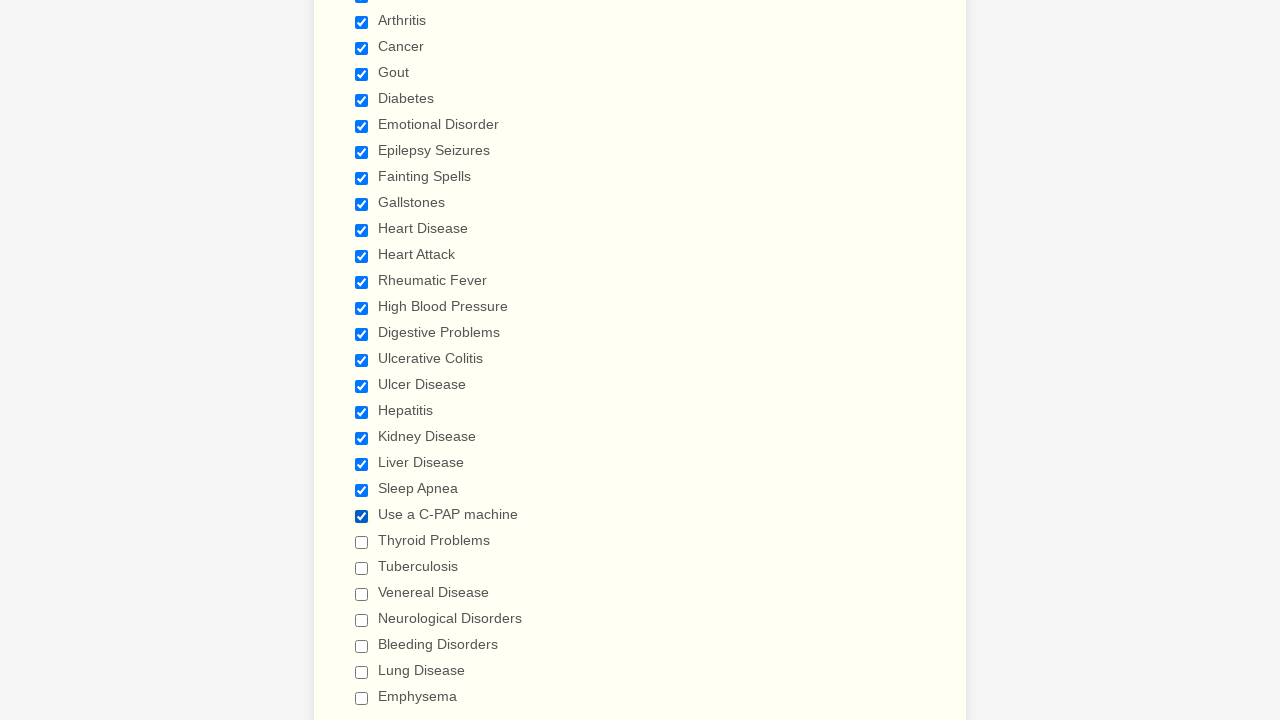

Clicked unchecked checkbox to select it at (362, 542) on xpath=//input[@type='checkbox'] >> nth=22
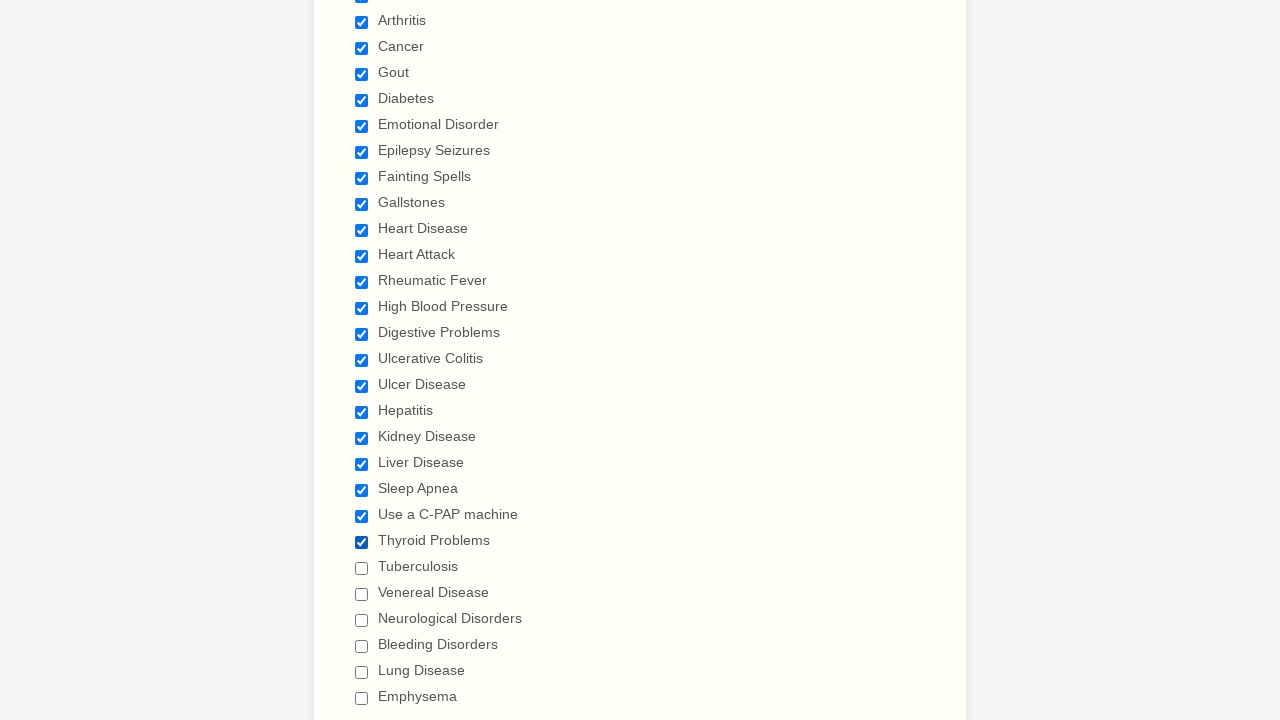

Clicked unchecked checkbox to select it at (362, 568) on xpath=//input[@type='checkbox'] >> nth=23
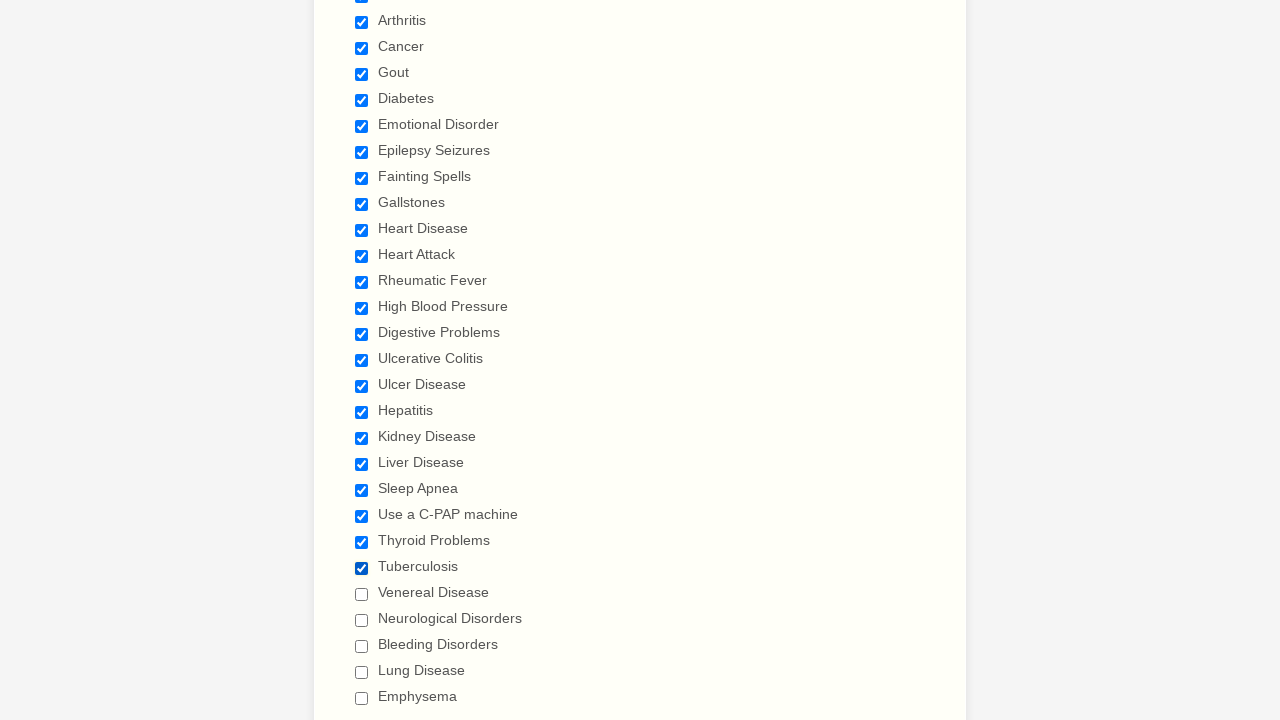

Clicked unchecked checkbox to select it at (362, 594) on xpath=//input[@type='checkbox'] >> nth=24
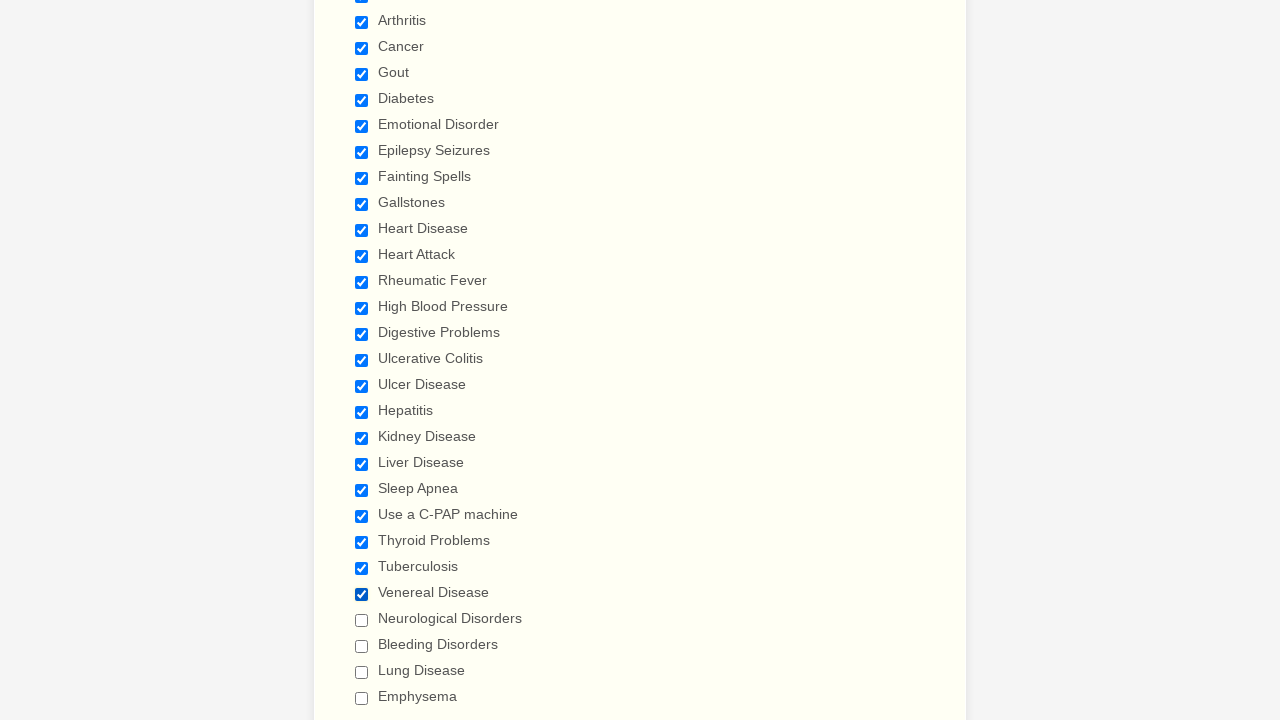

Clicked unchecked checkbox to select it at (362, 620) on xpath=//input[@type='checkbox'] >> nth=25
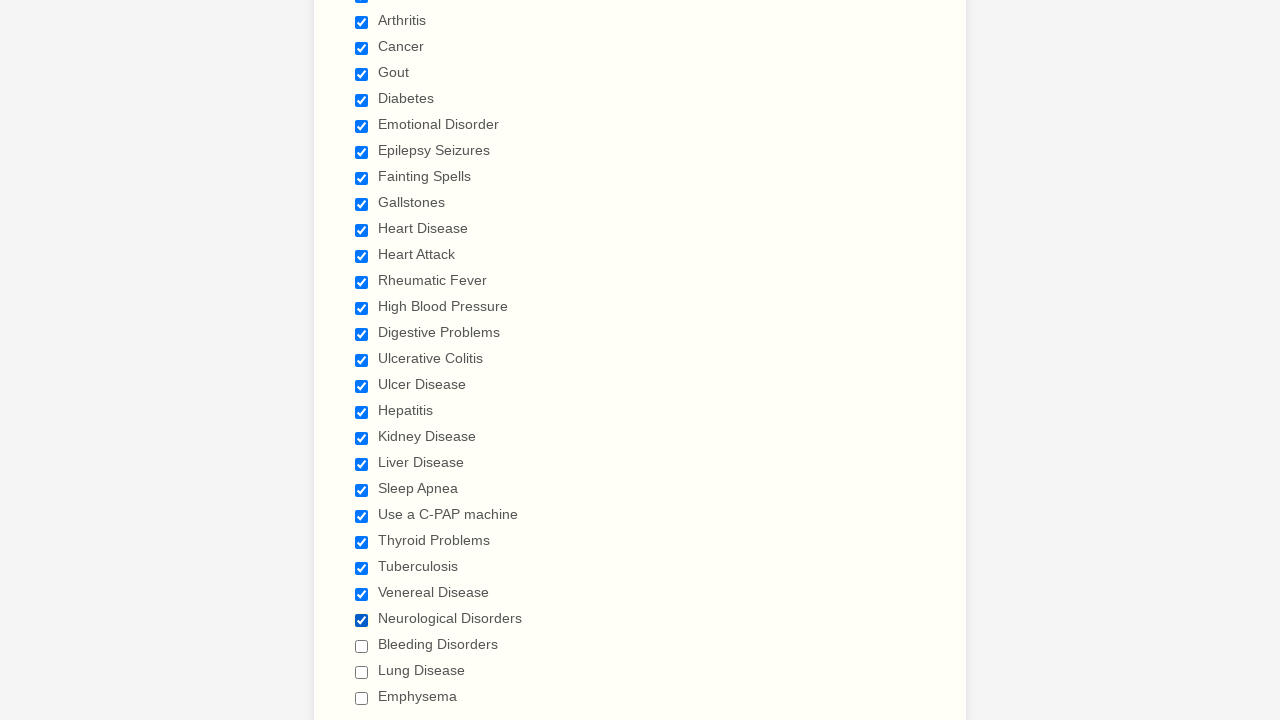

Clicked unchecked checkbox to select it at (362, 646) on xpath=//input[@type='checkbox'] >> nth=26
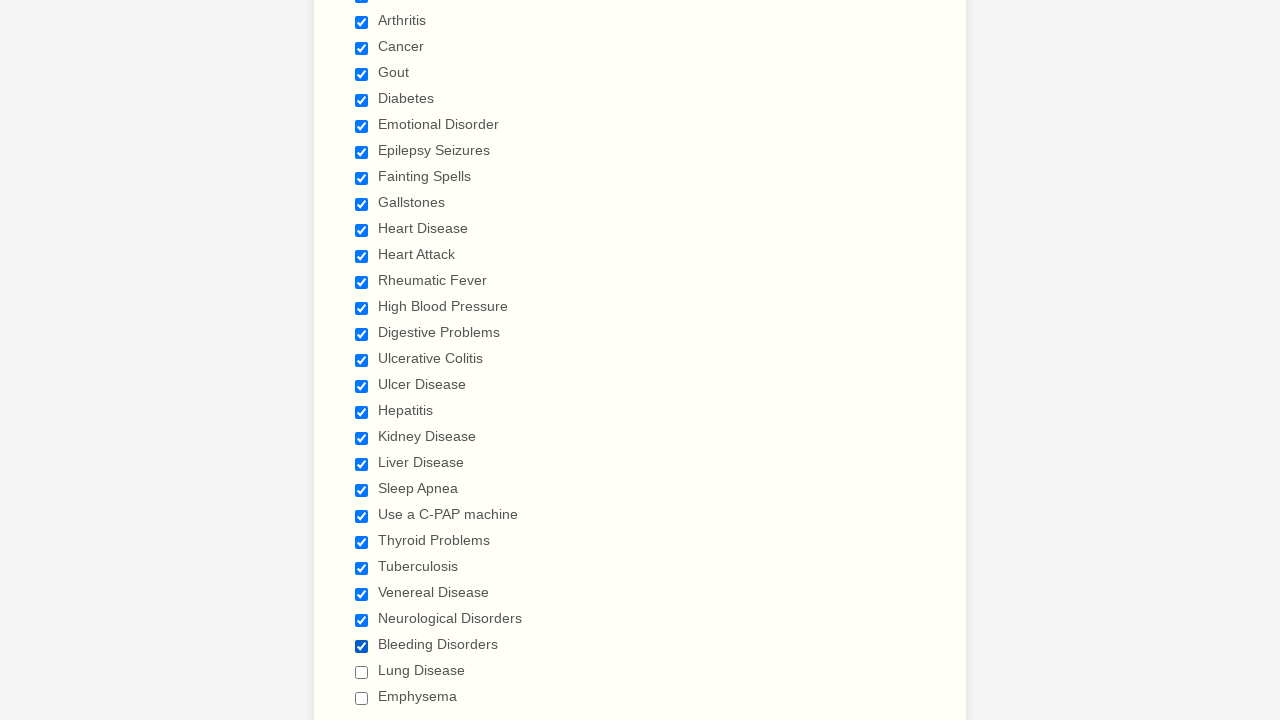

Clicked unchecked checkbox to select it at (362, 672) on xpath=//input[@type='checkbox'] >> nth=27
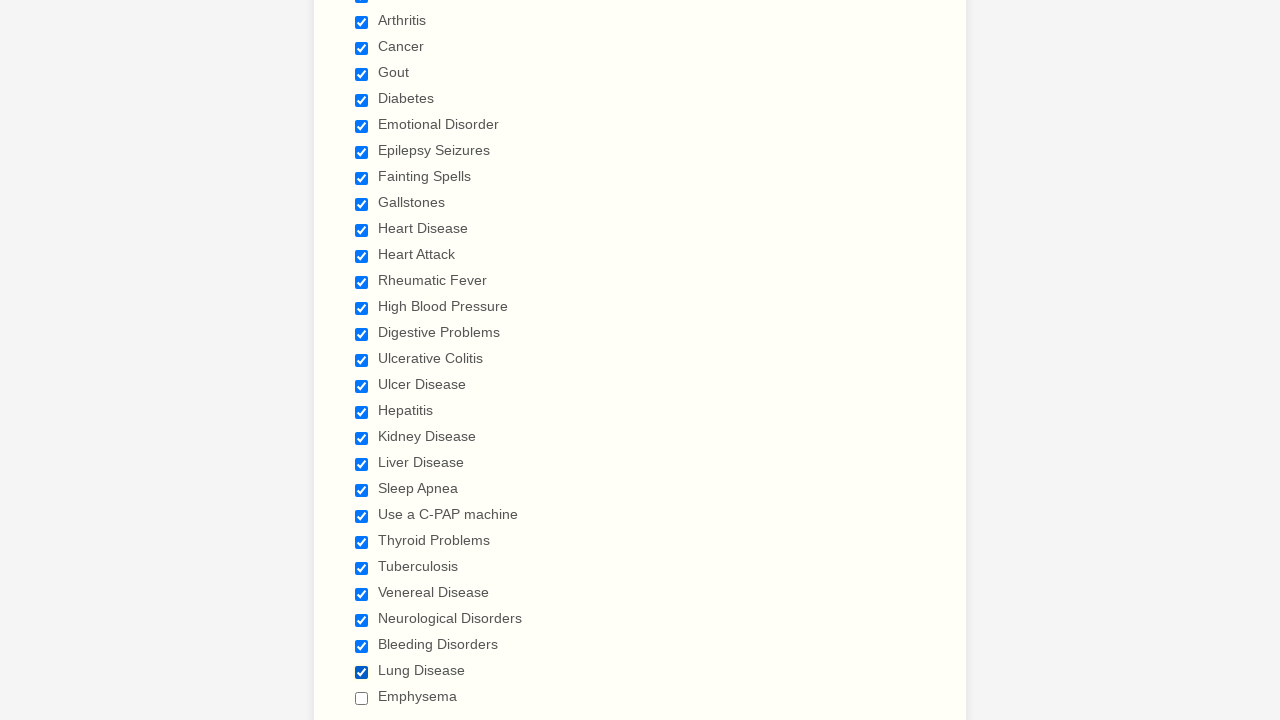

Clicked unchecked checkbox to select it at (362, 698) on xpath=//input[@type='checkbox'] >> nth=28
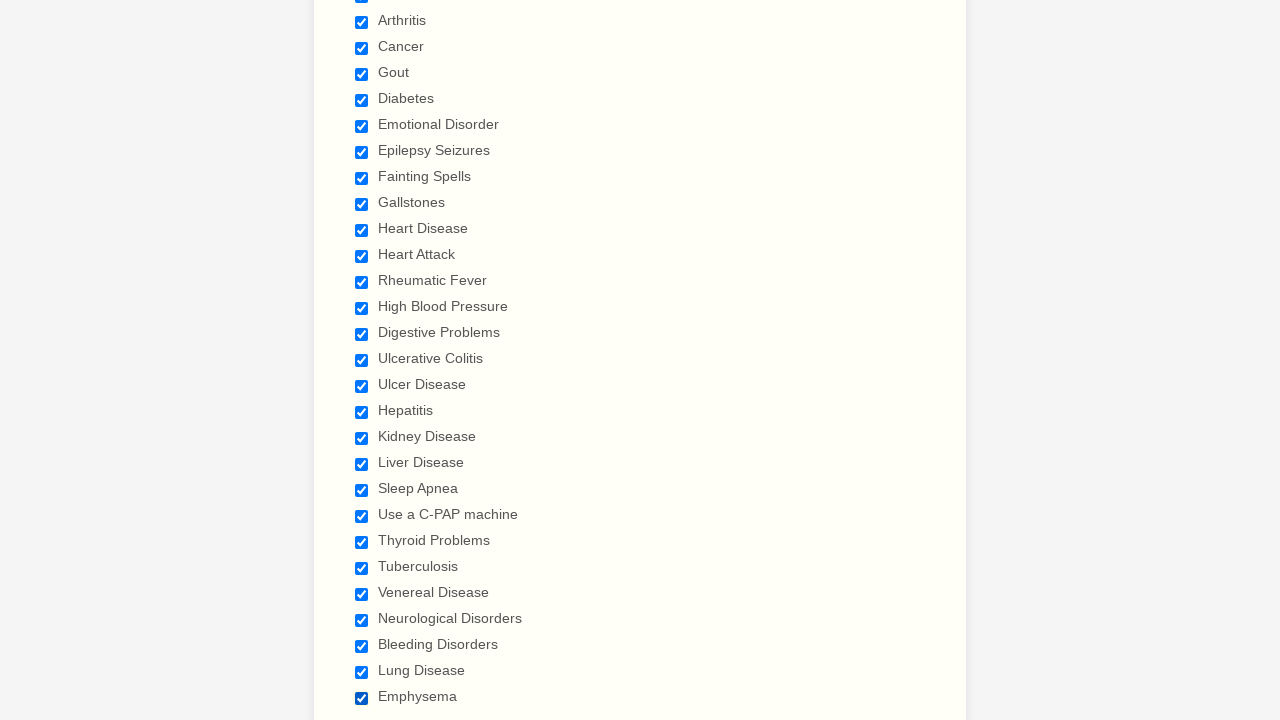

Verified checkbox is selected
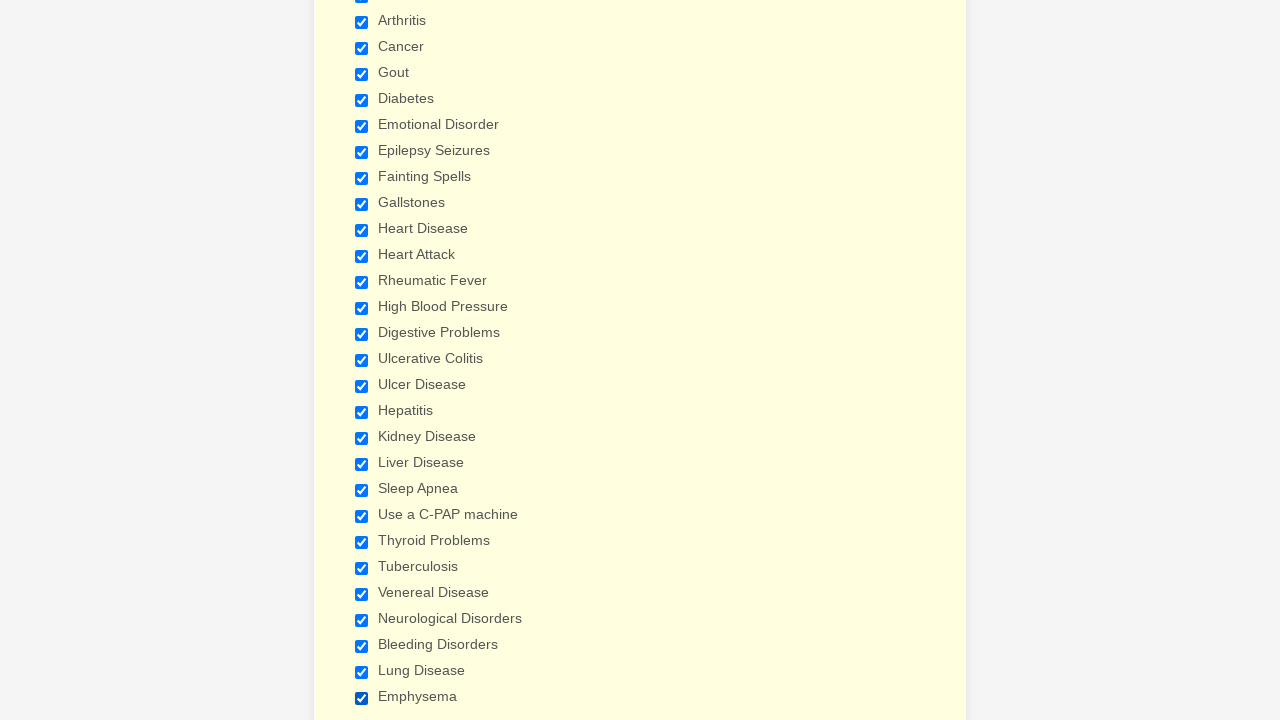

Verified checkbox is selected
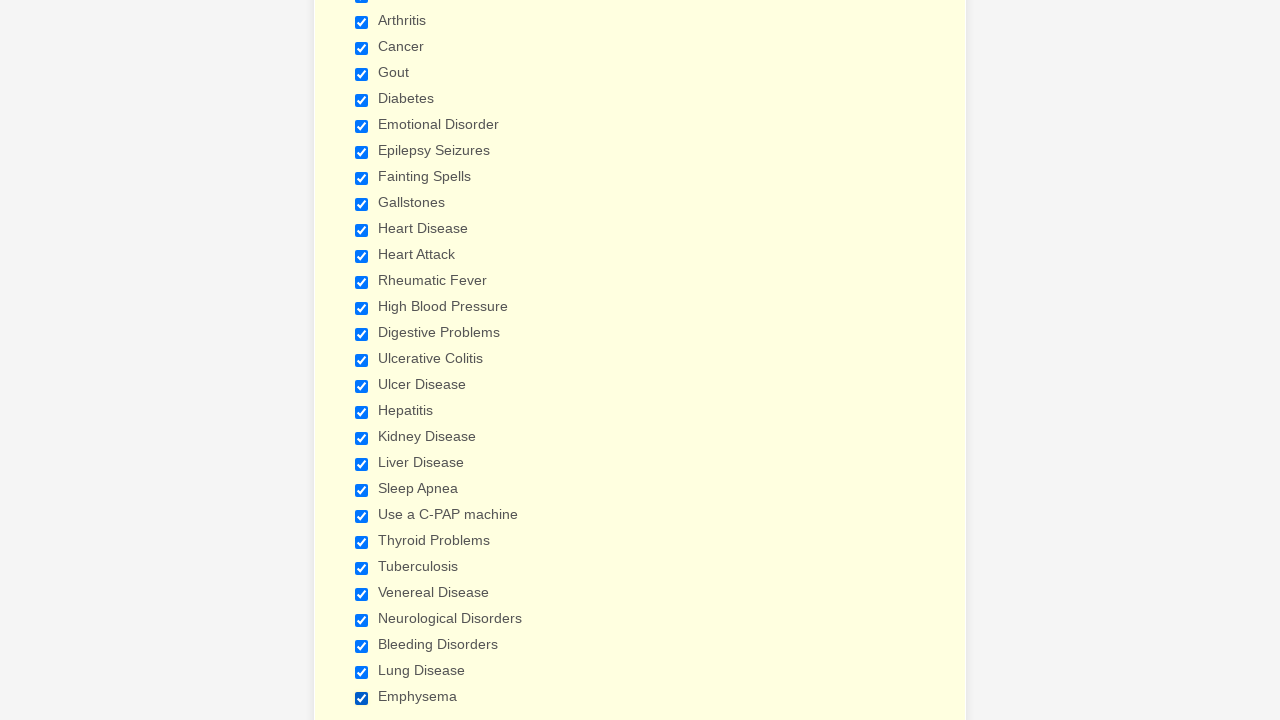

Verified checkbox is selected
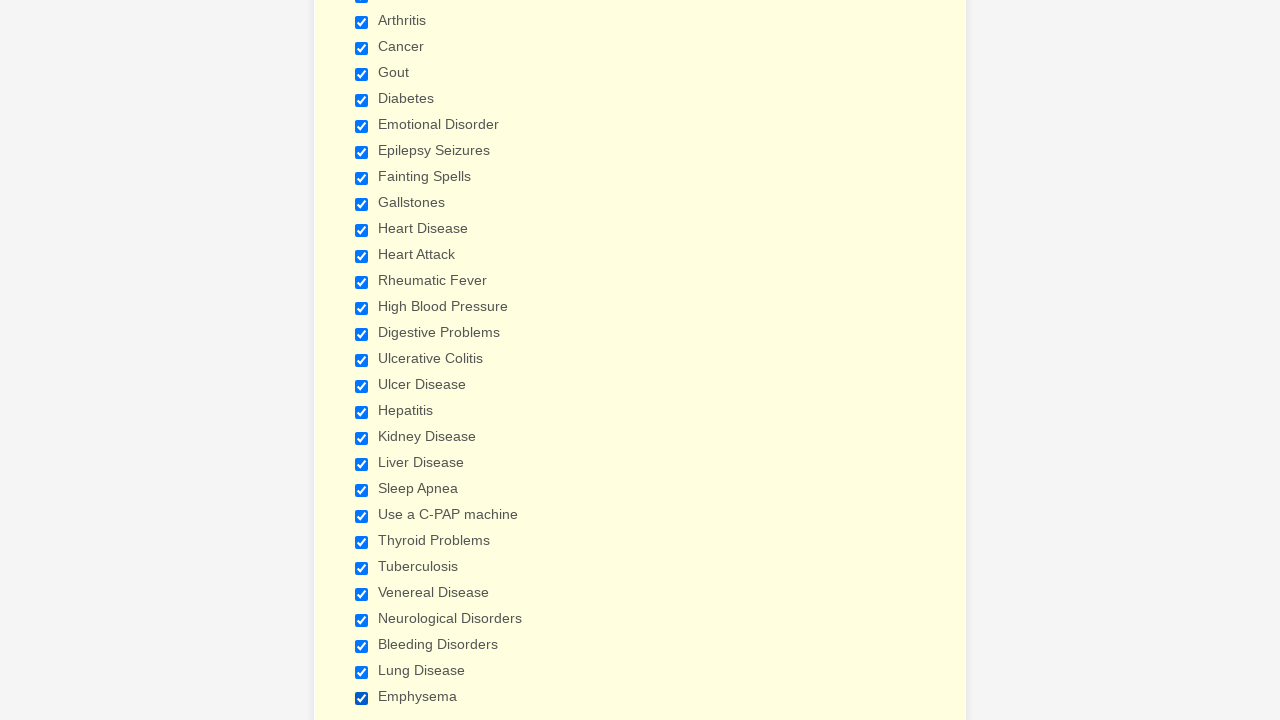

Verified checkbox is selected
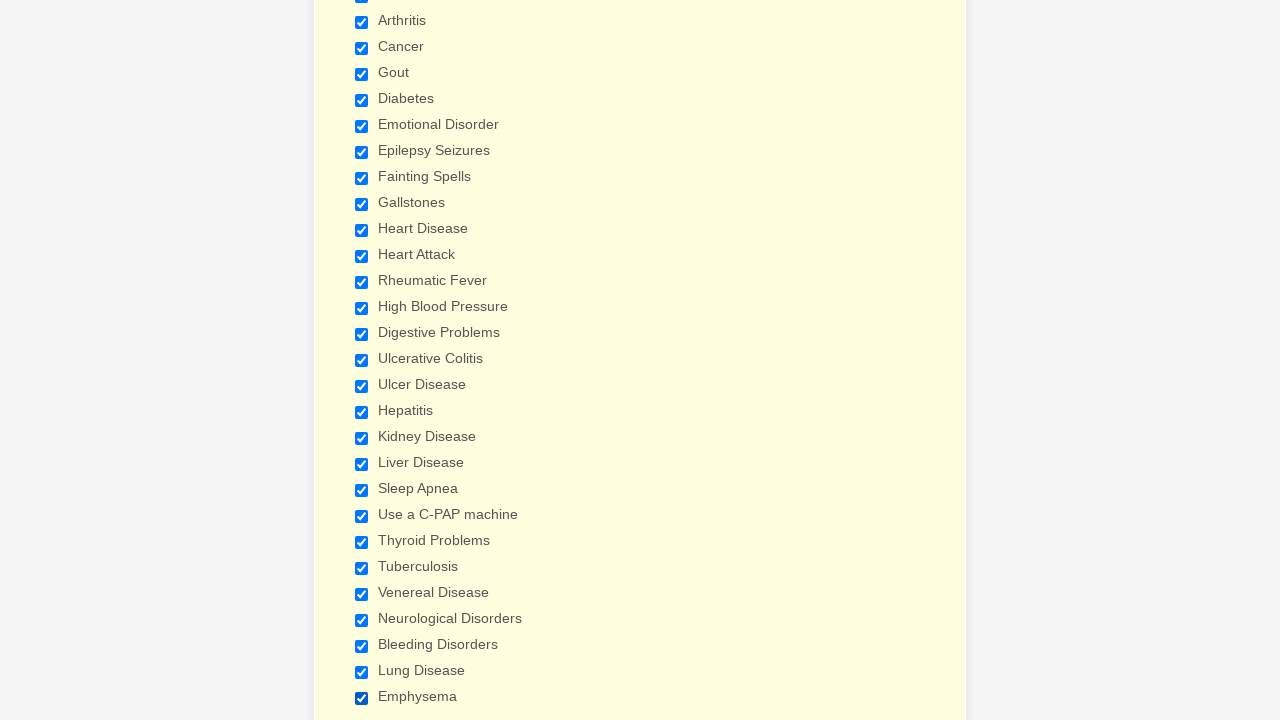

Verified checkbox is selected
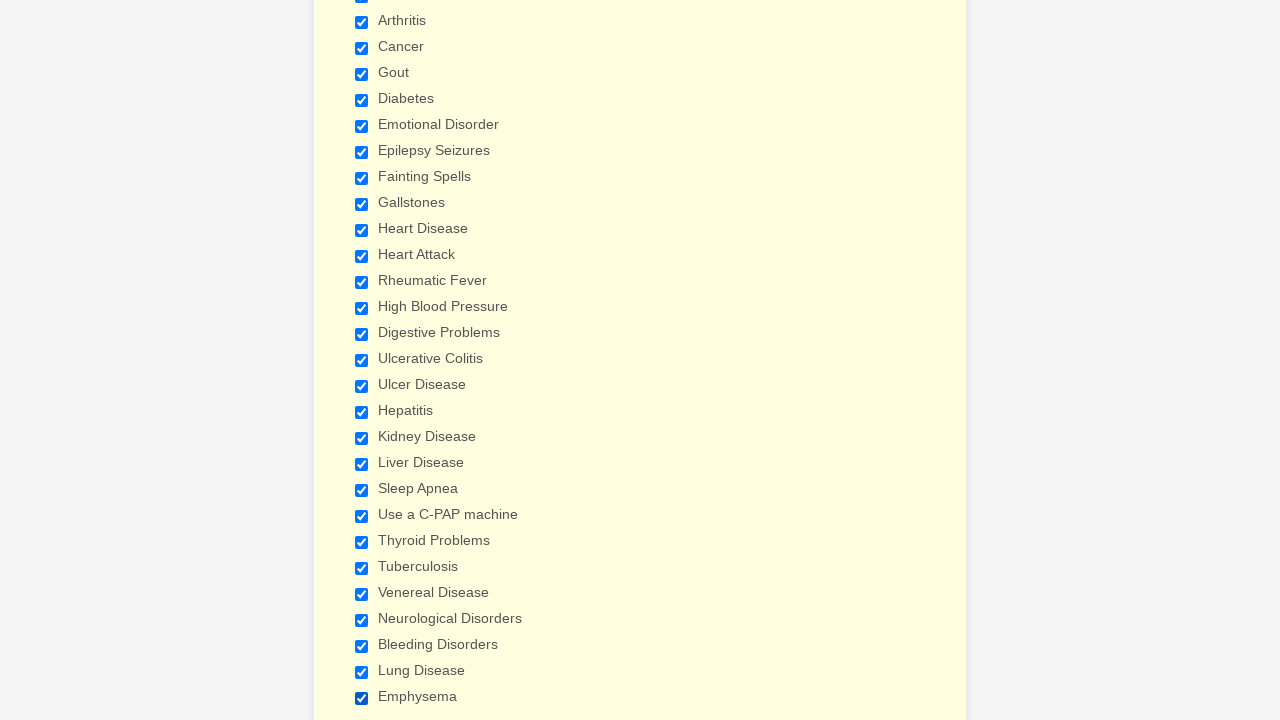

Verified checkbox is selected
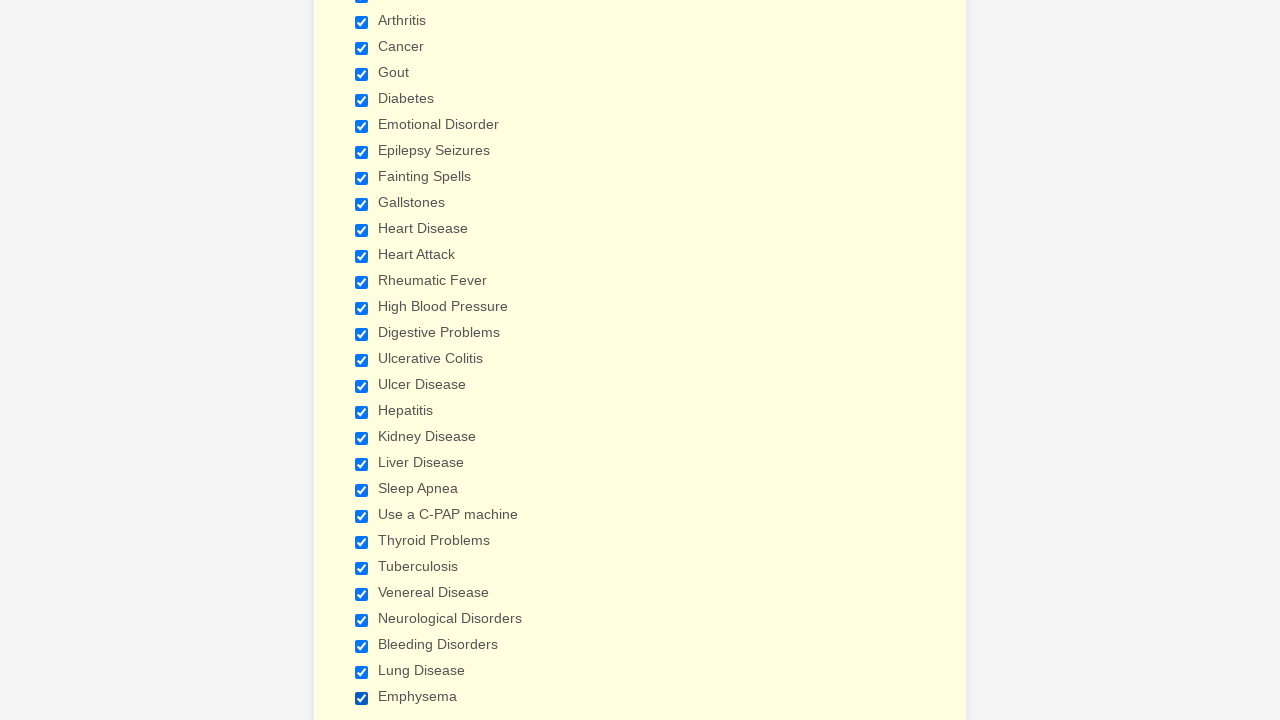

Verified checkbox is selected
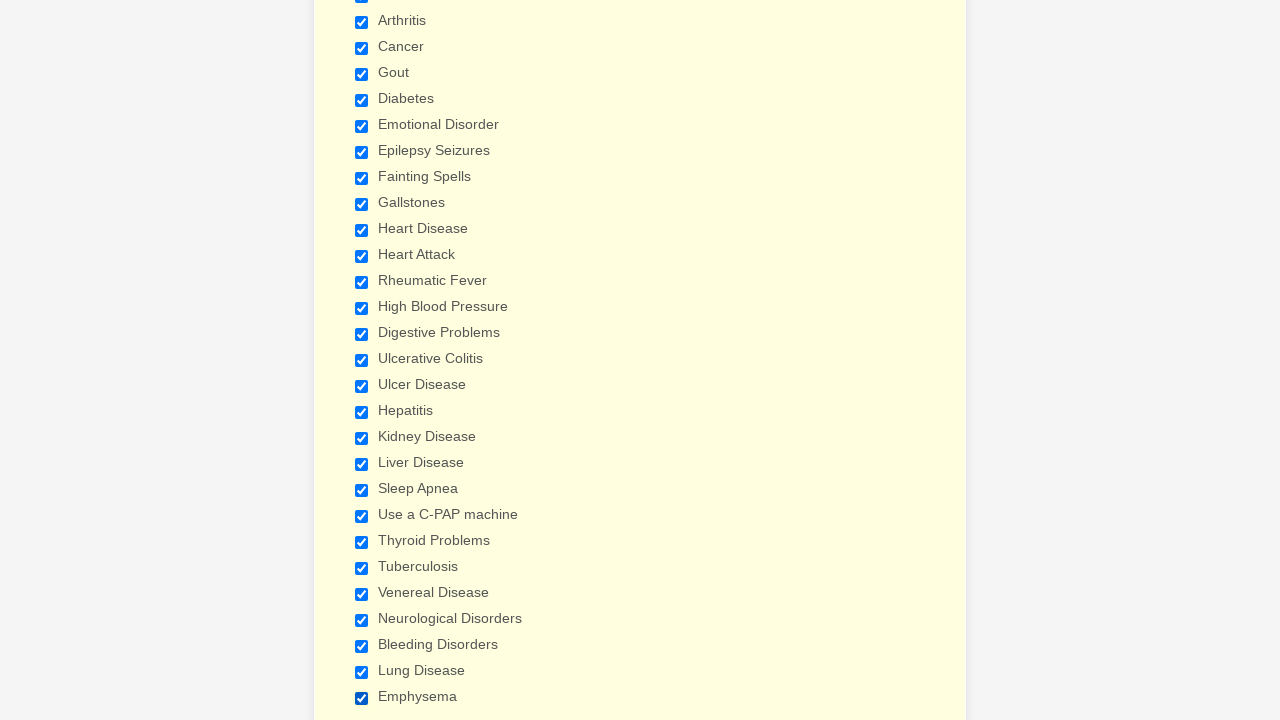

Verified checkbox is selected
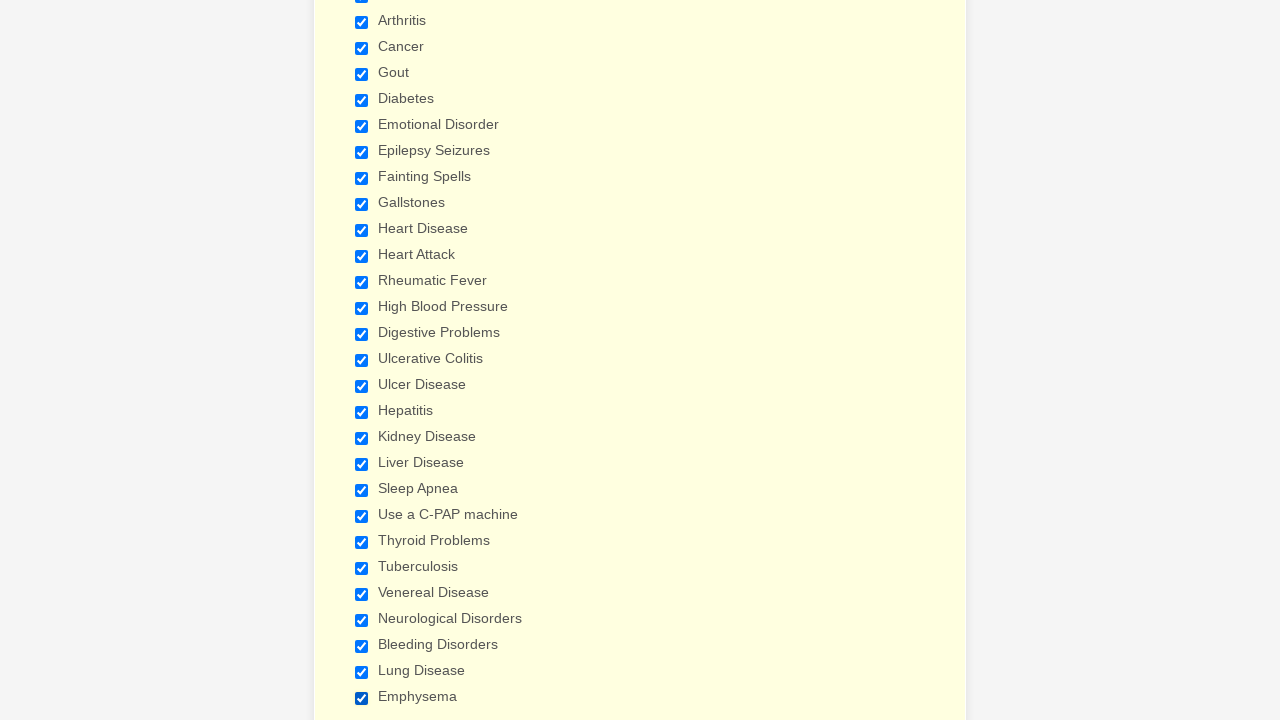

Verified checkbox is selected
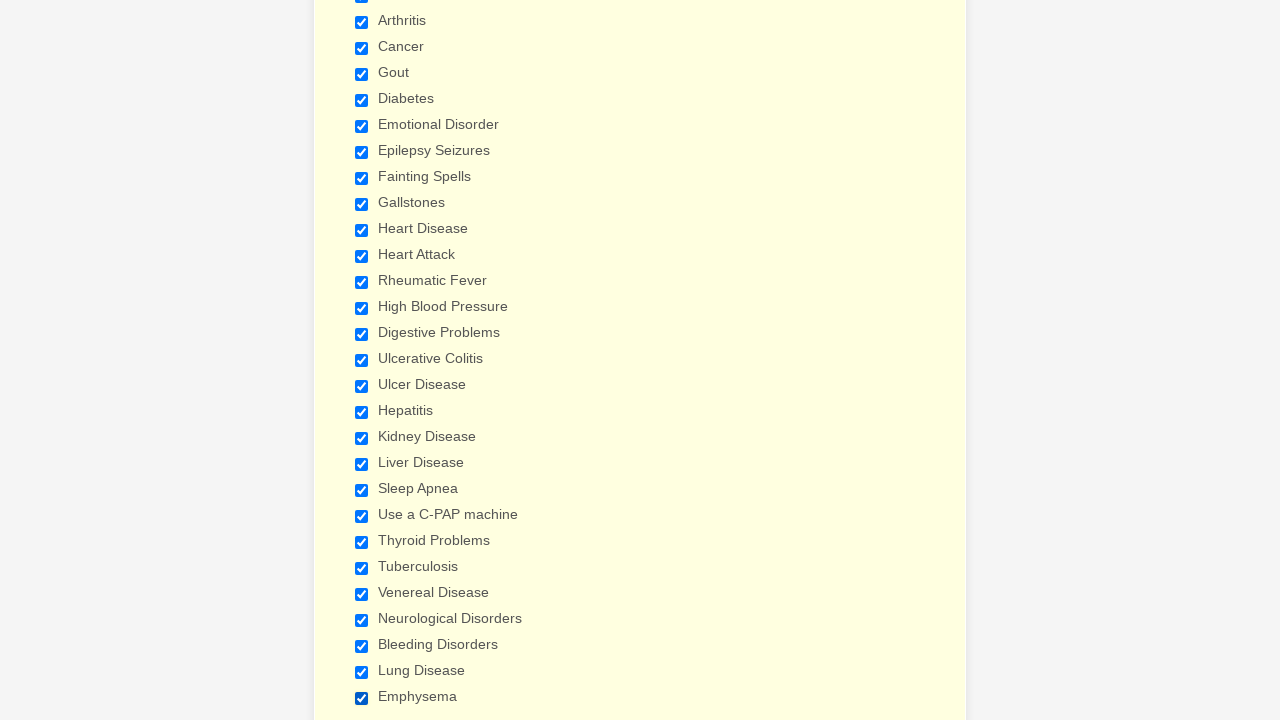

Verified checkbox is selected
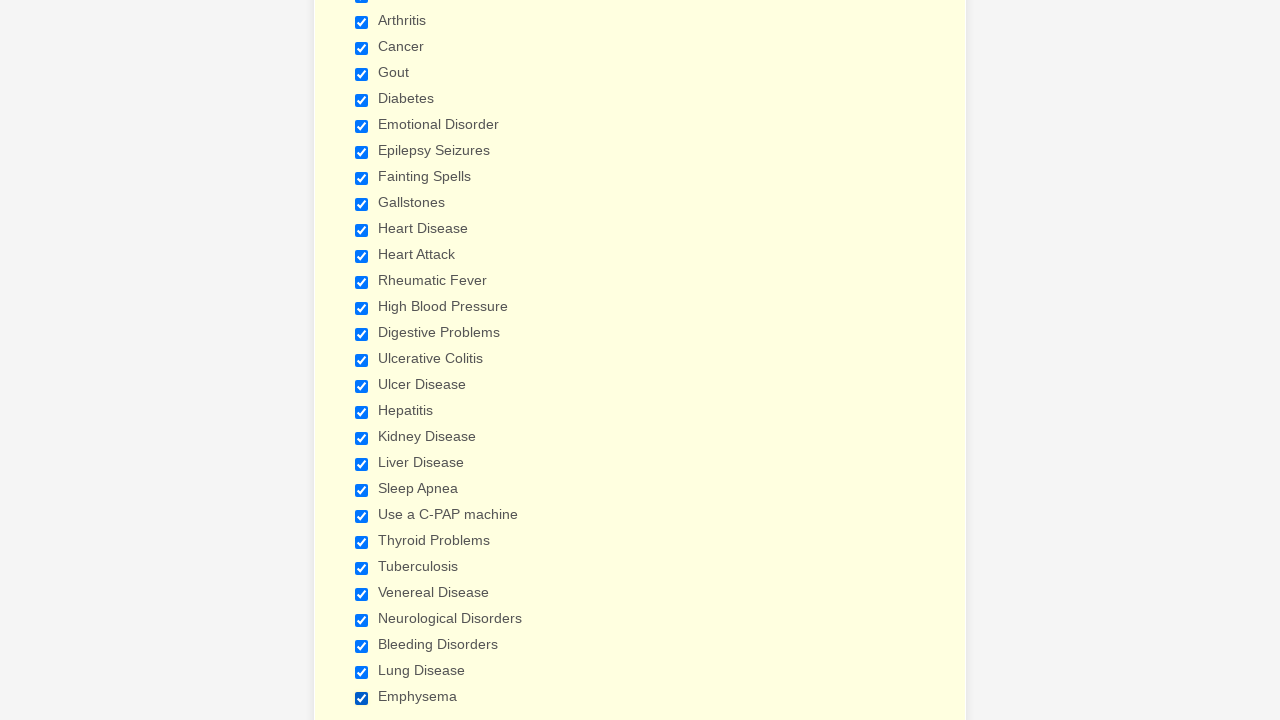

Verified checkbox is selected
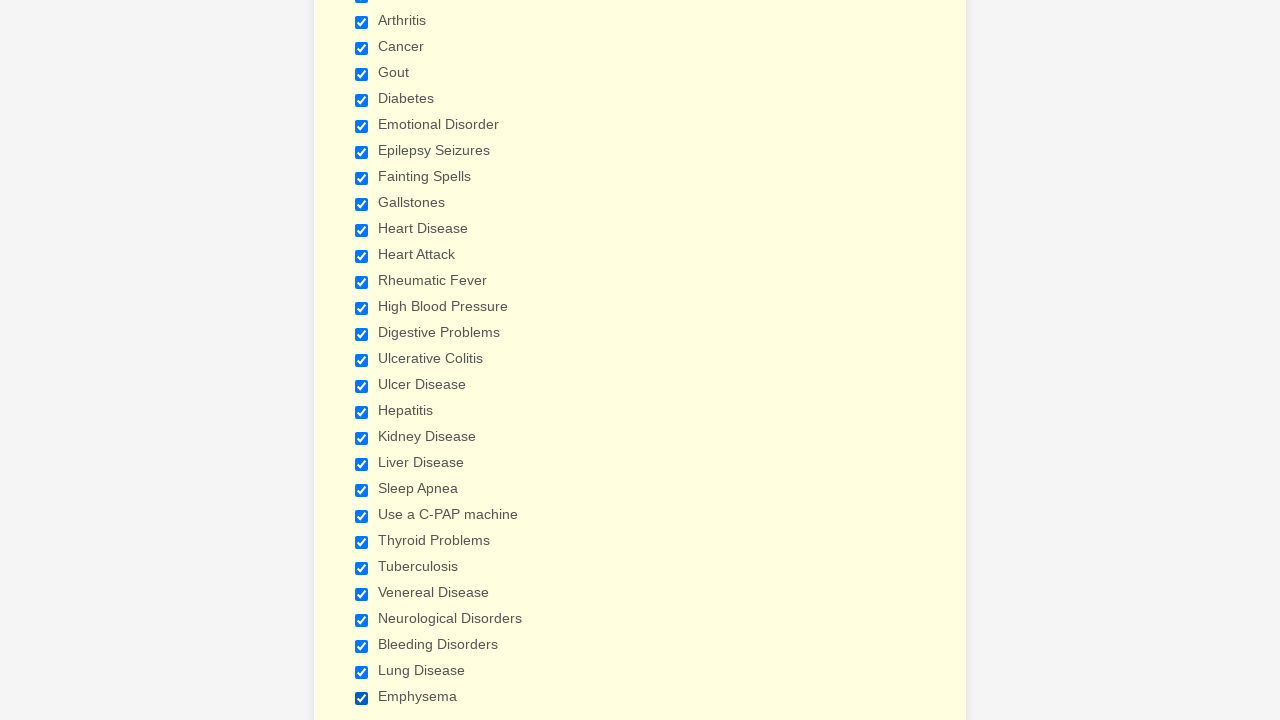

Verified checkbox is selected
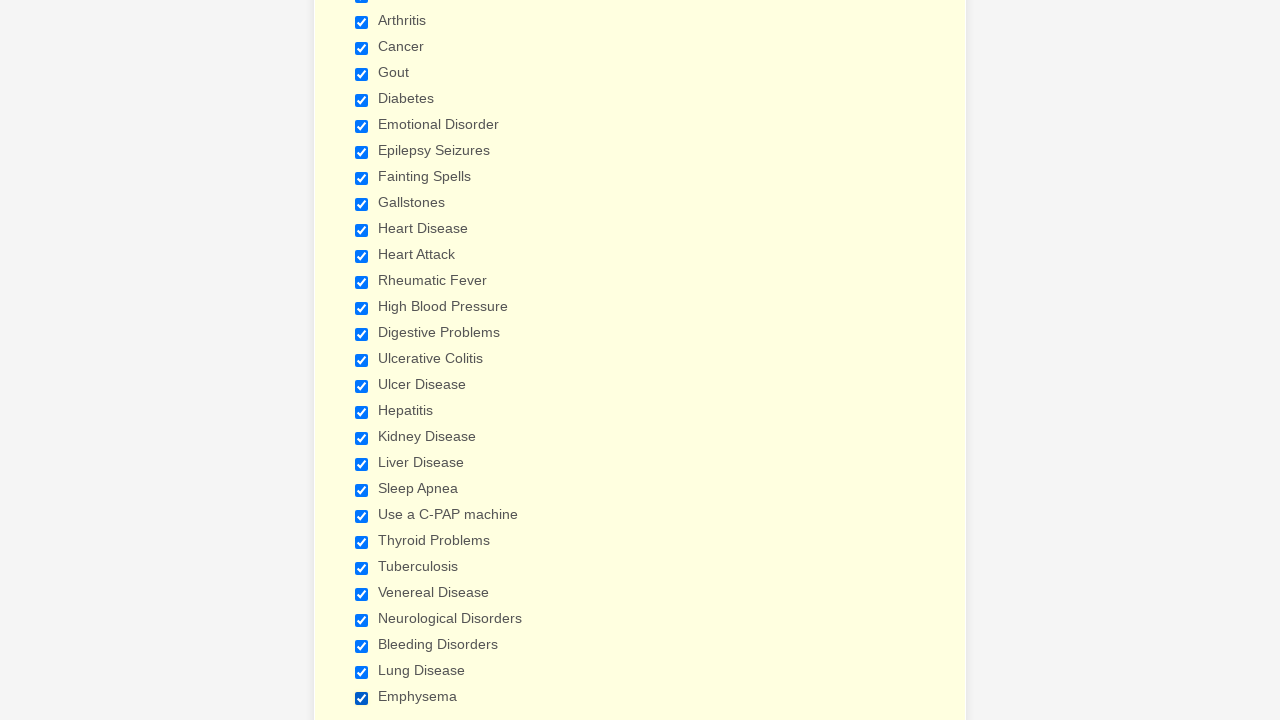

Verified checkbox is selected
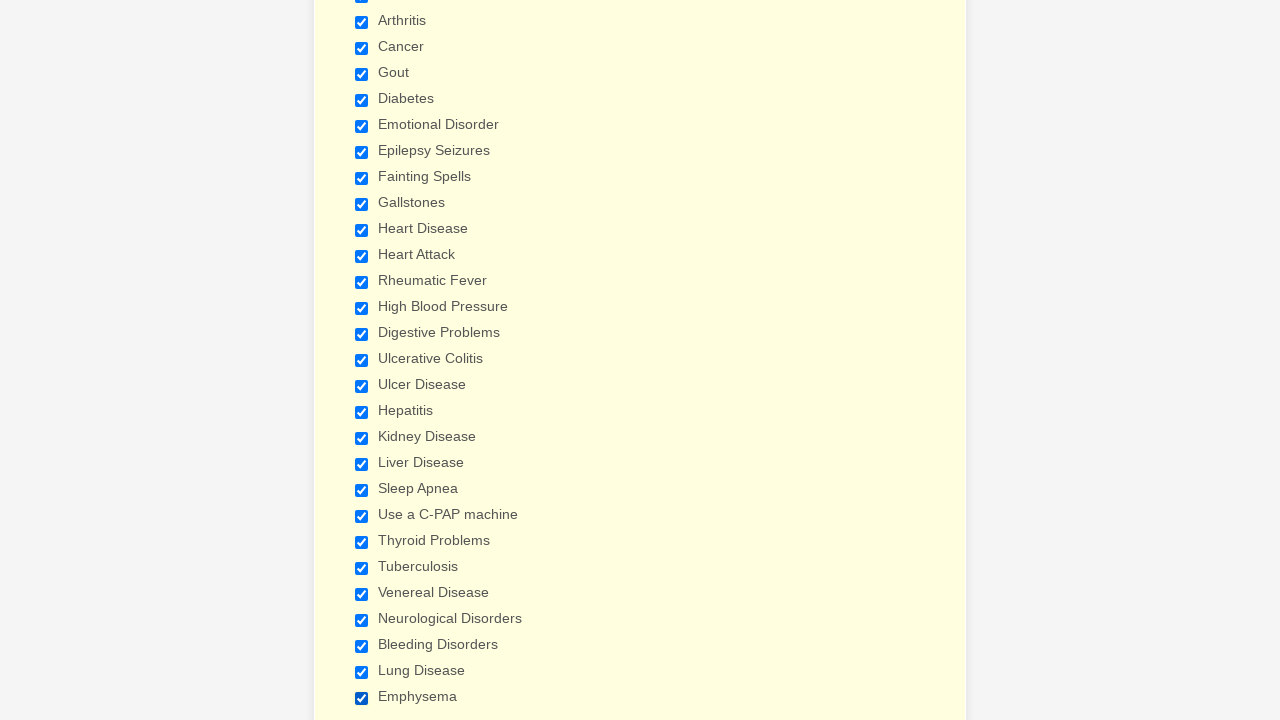

Verified checkbox is selected
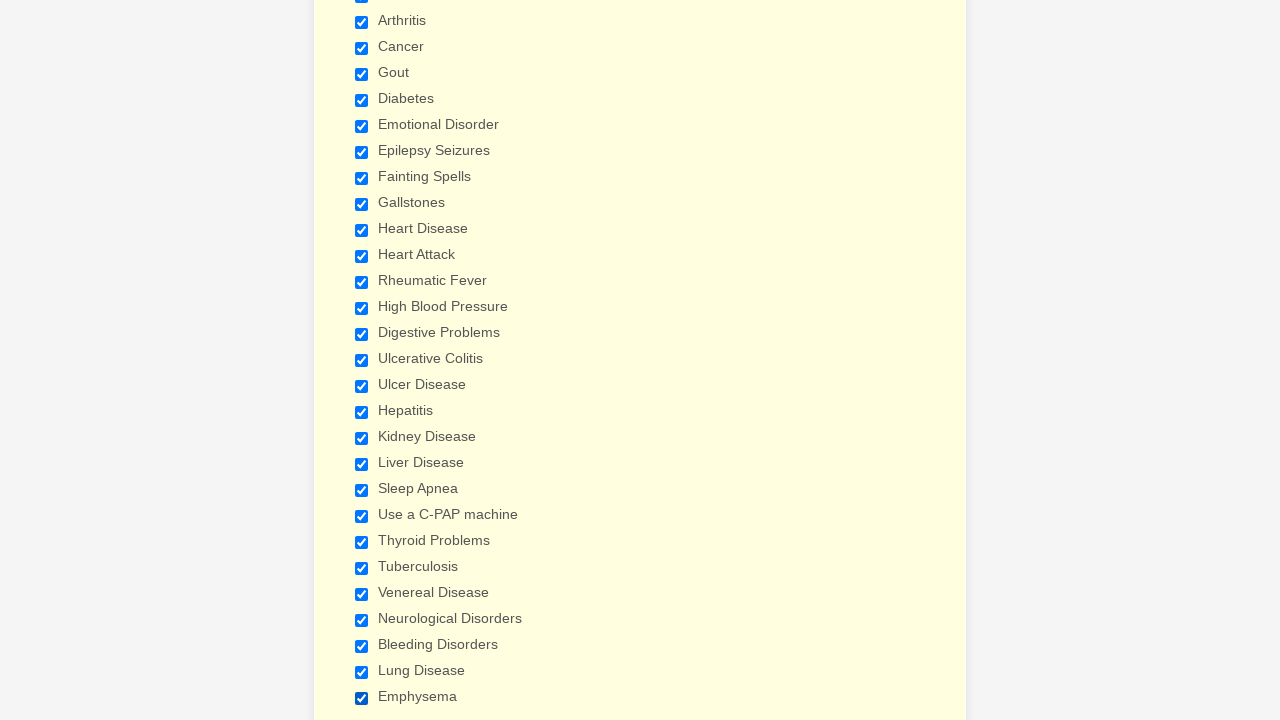

Verified checkbox is selected
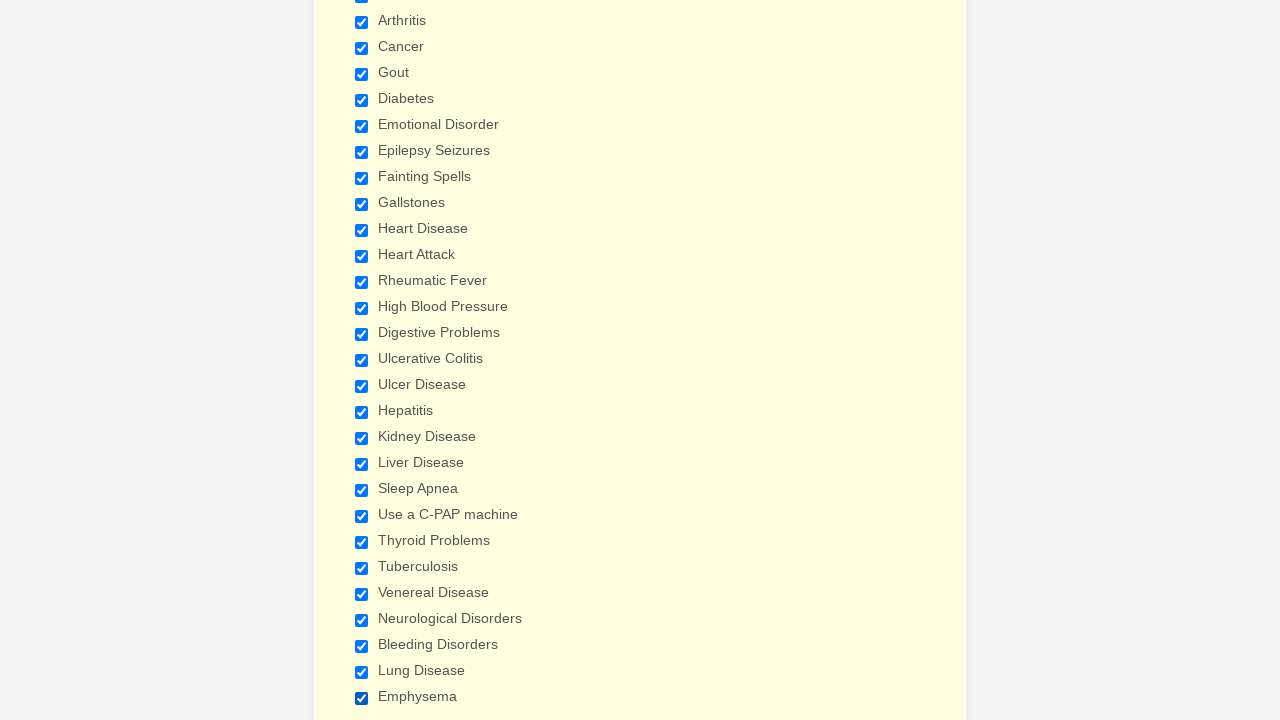

Verified checkbox is selected
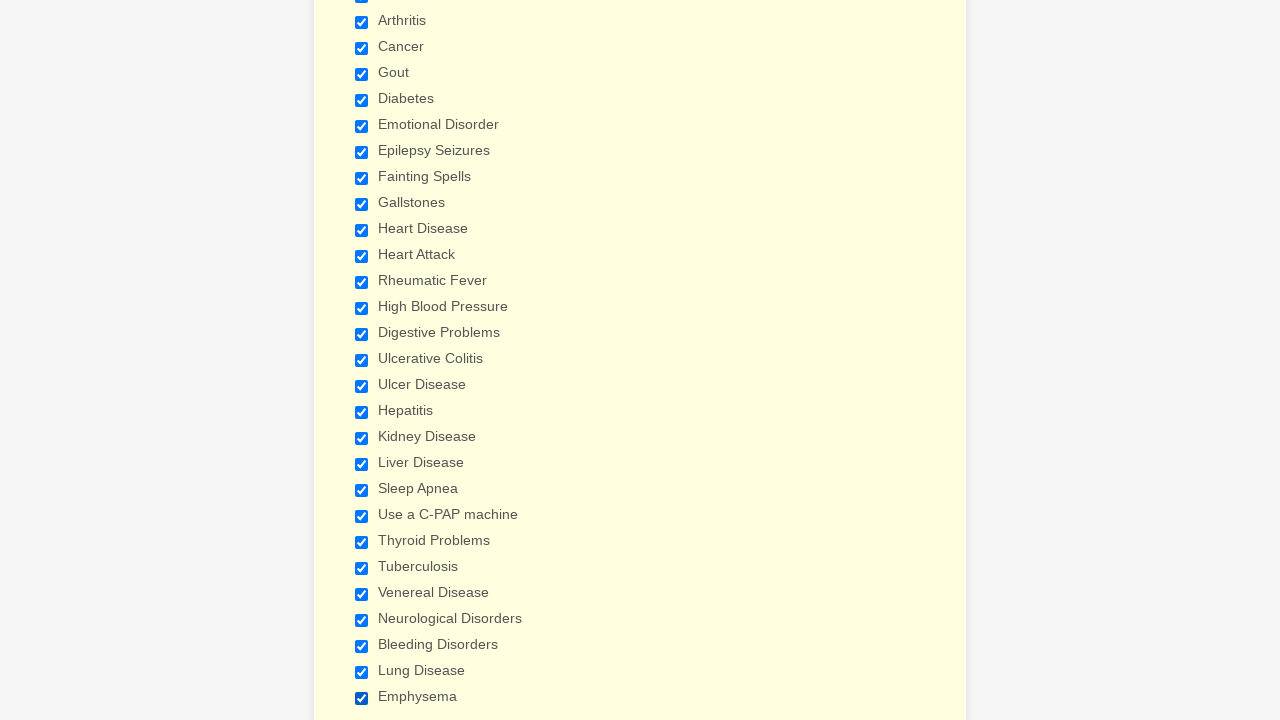

Verified checkbox is selected
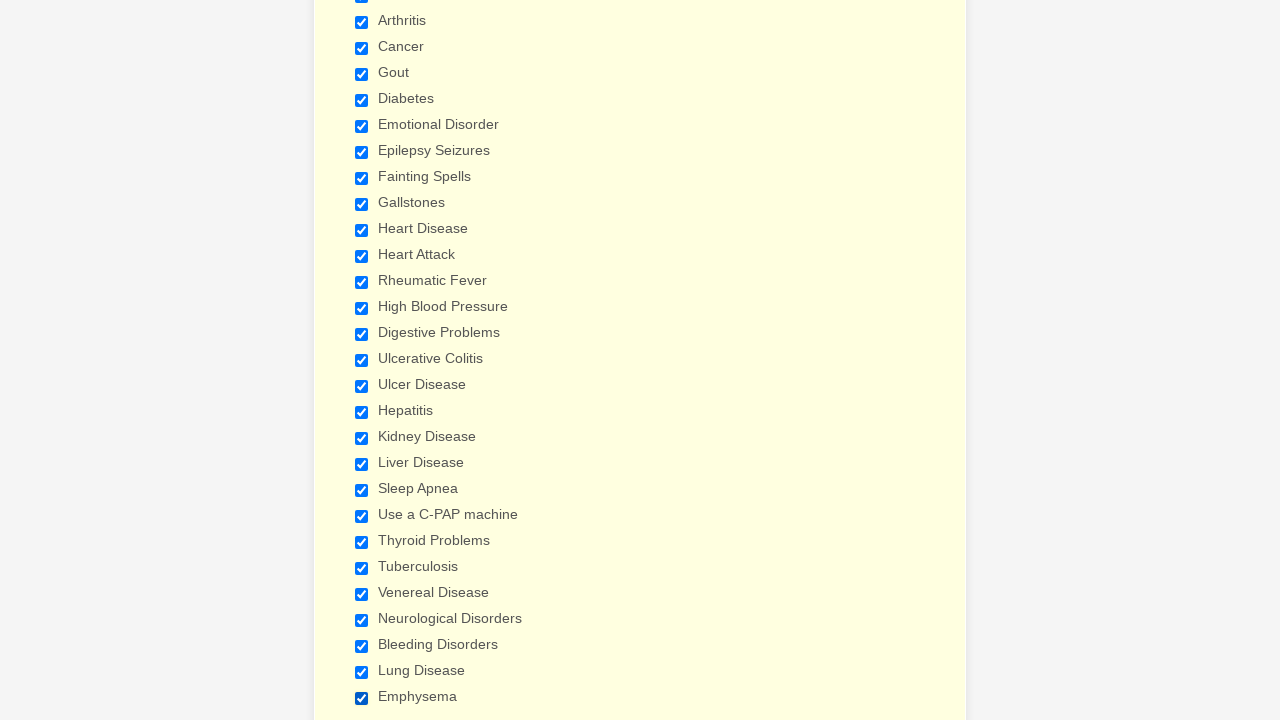

Verified checkbox is selected
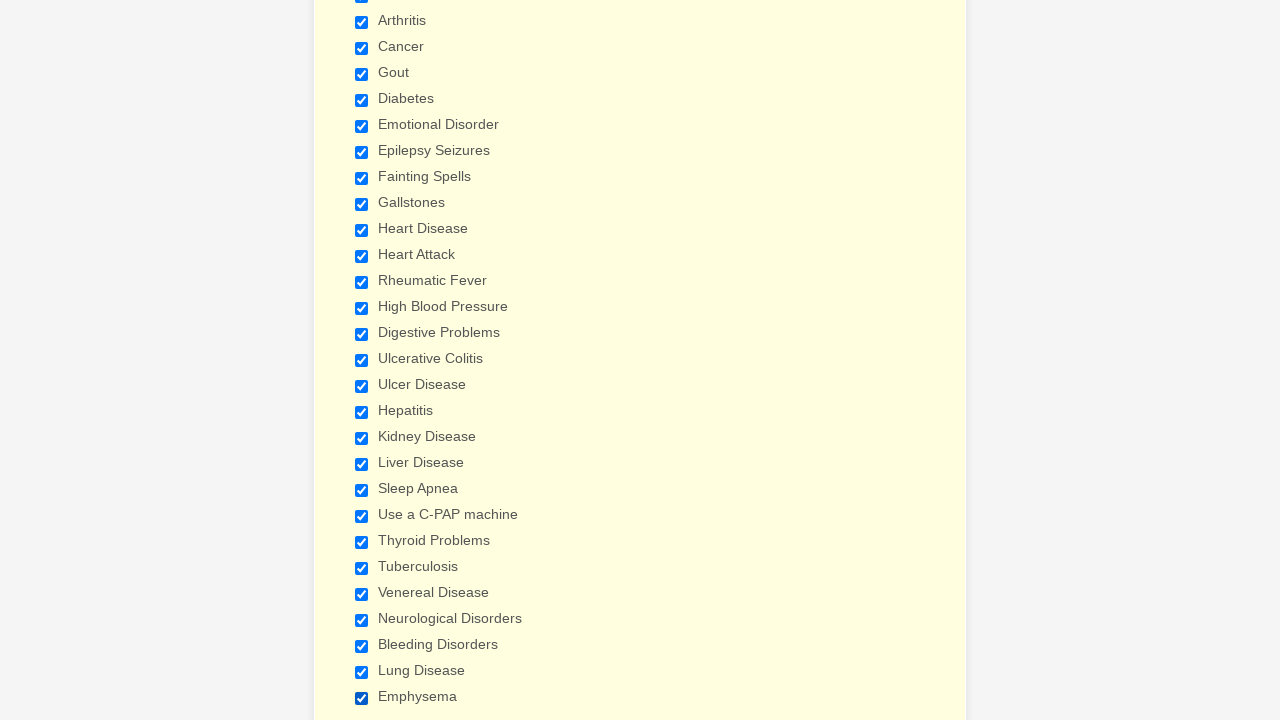

Verified checkbox is selected
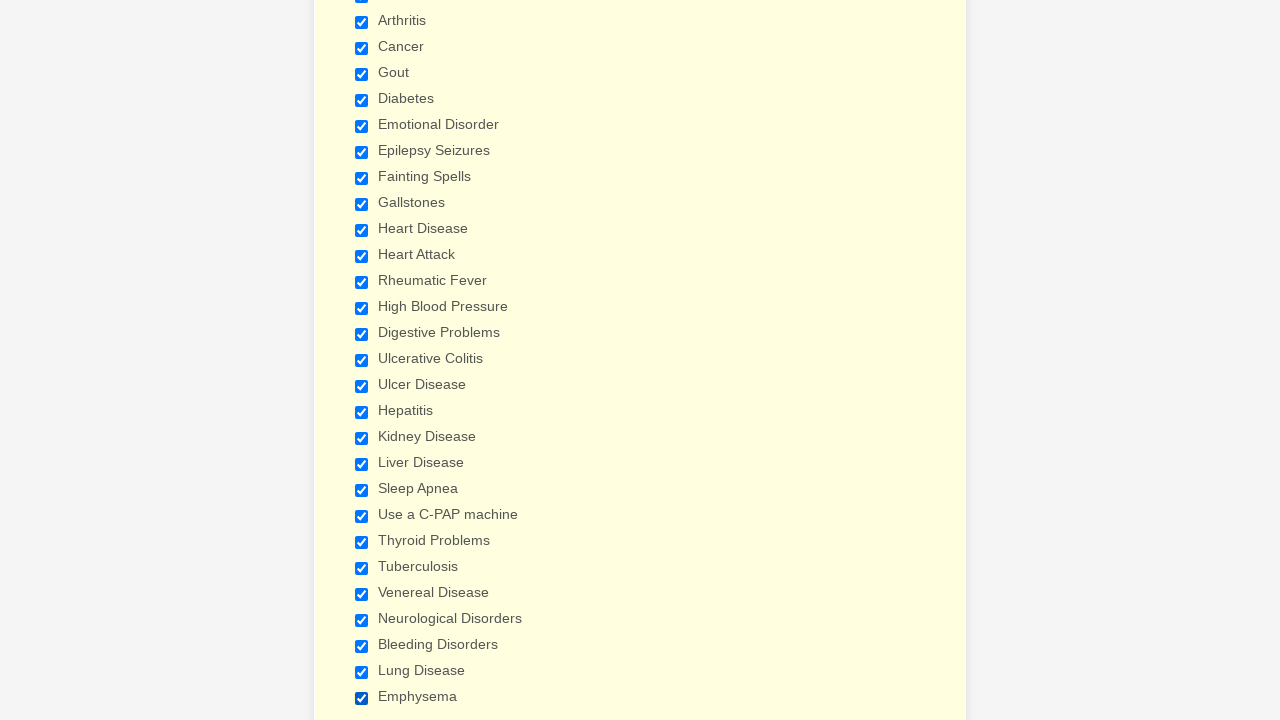

Verified checkbox is selected
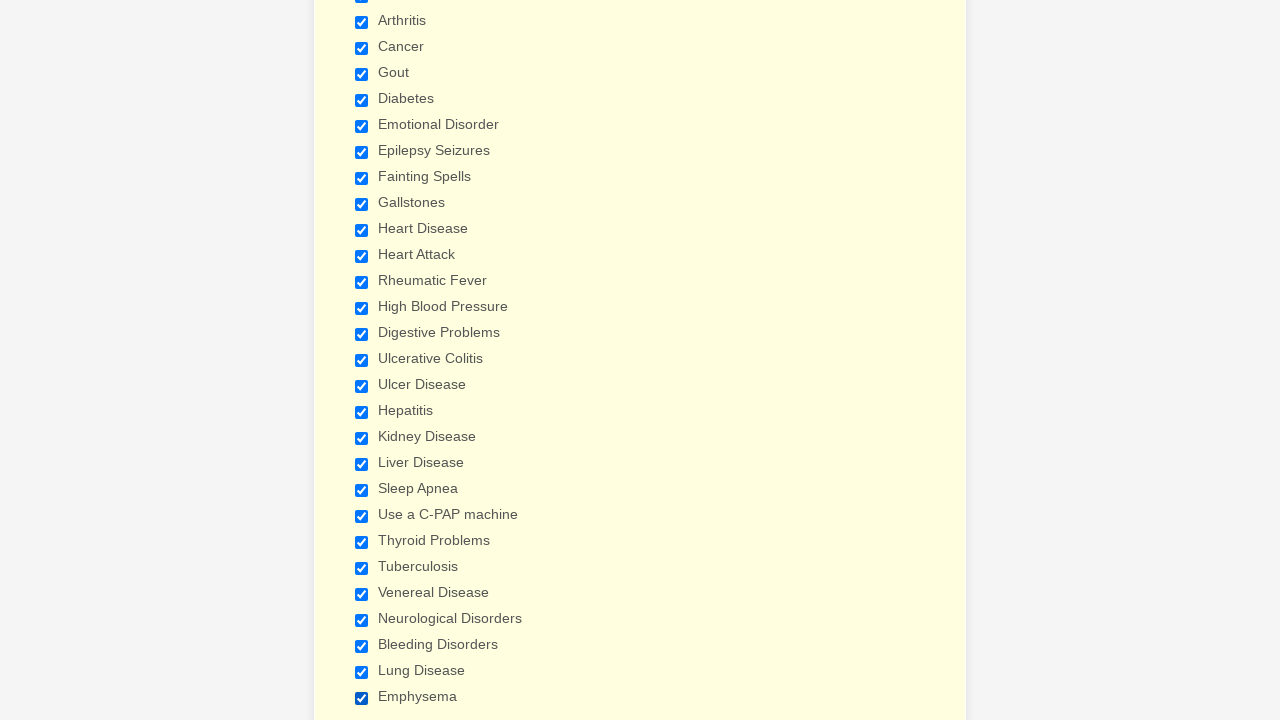

Verified checkbox is selected
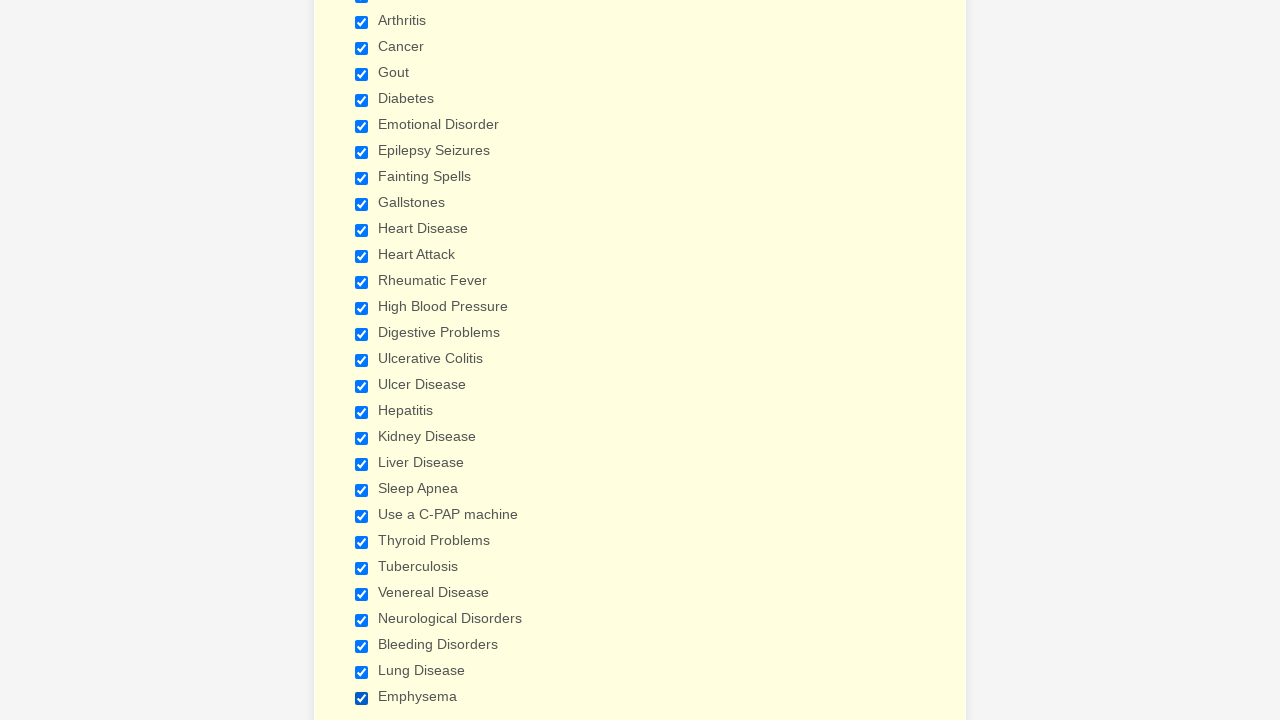

Verified checkbox is selected
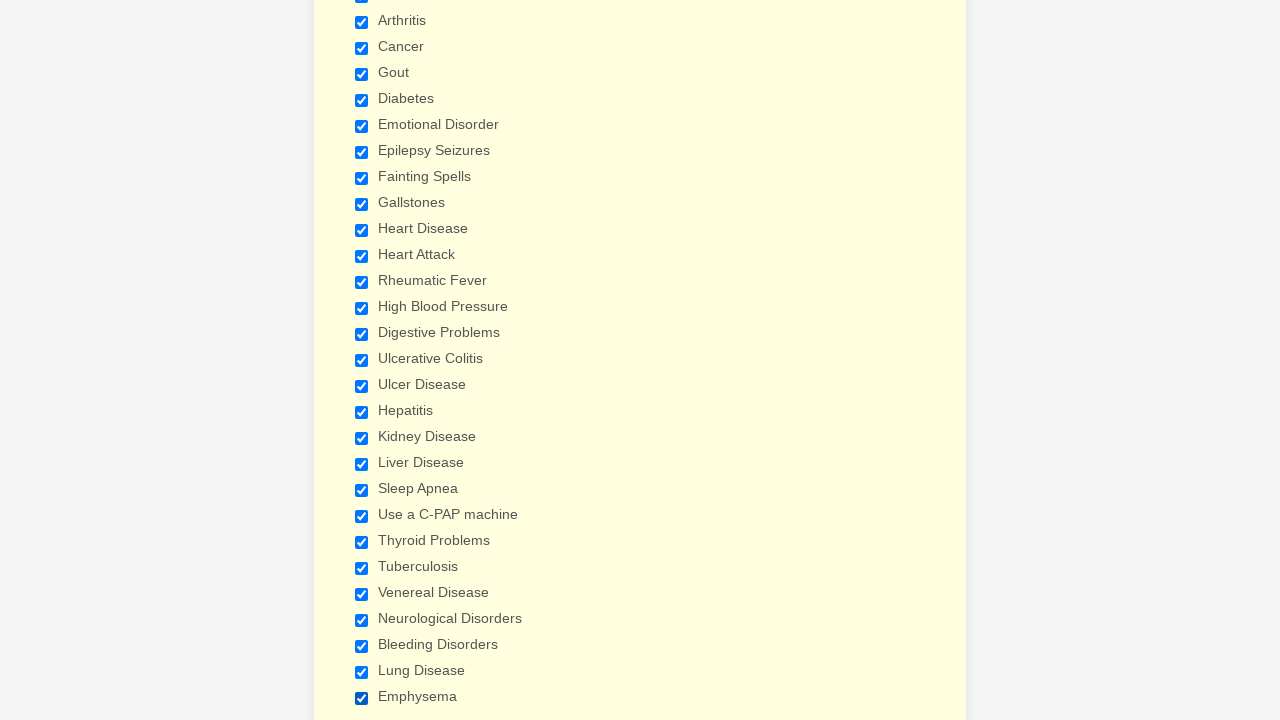

Verified checkbox is selected
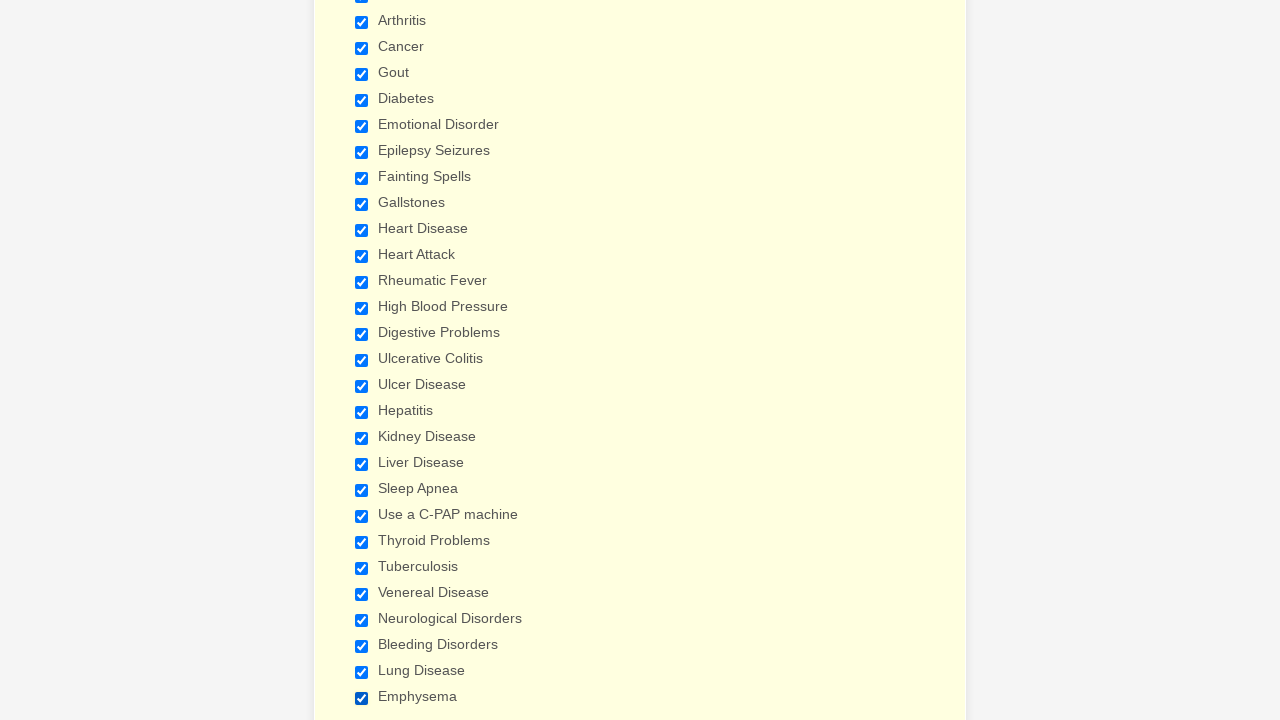

Verified checkbox is selected
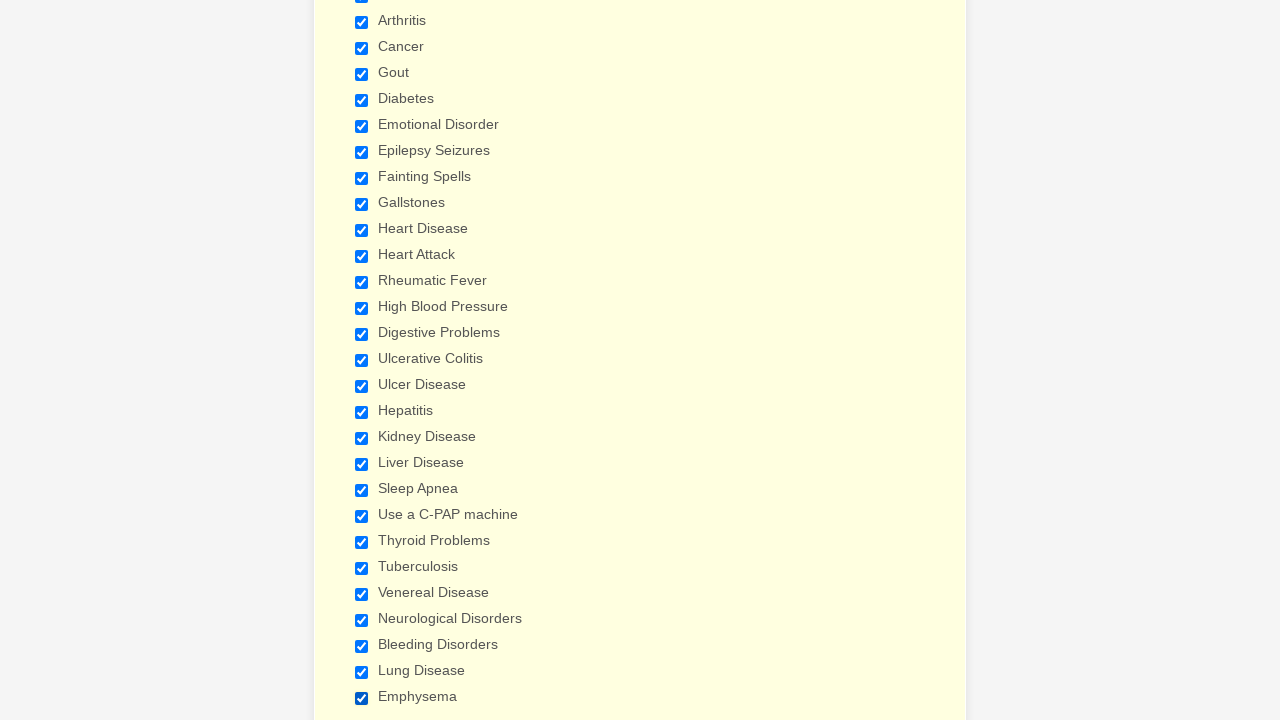

Verified checkbox is selected
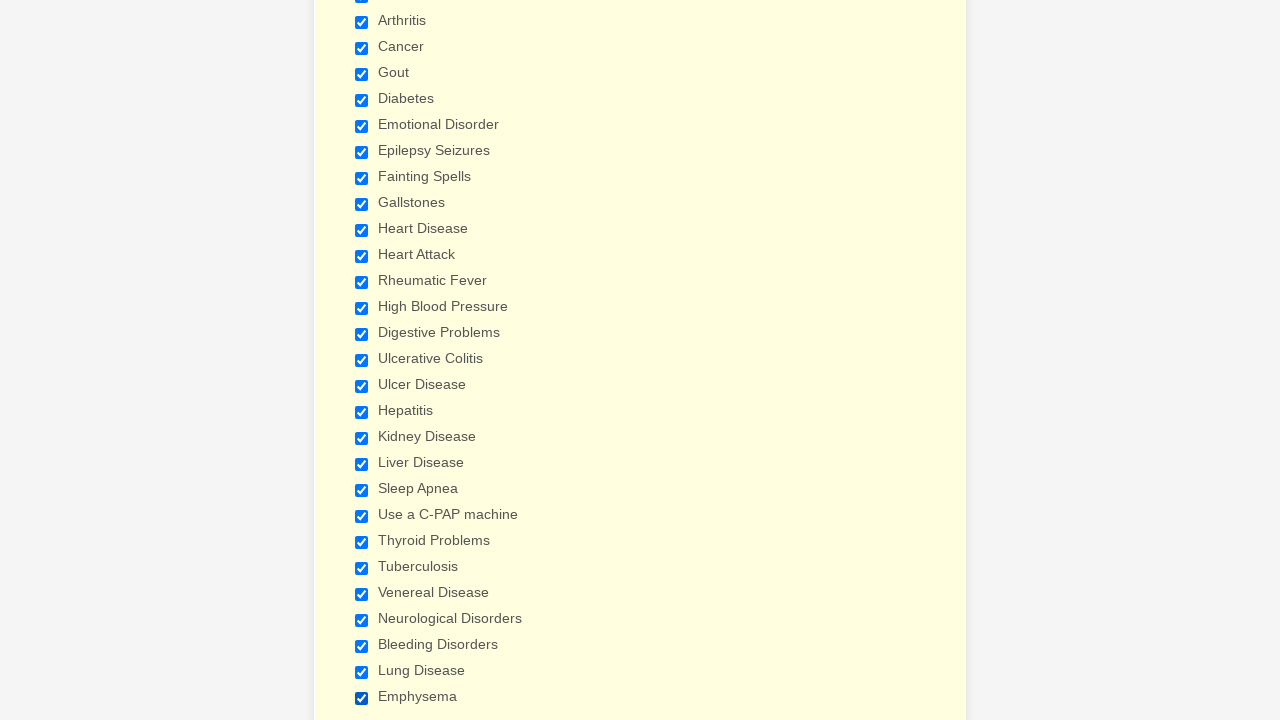

Verified checkbox is selected
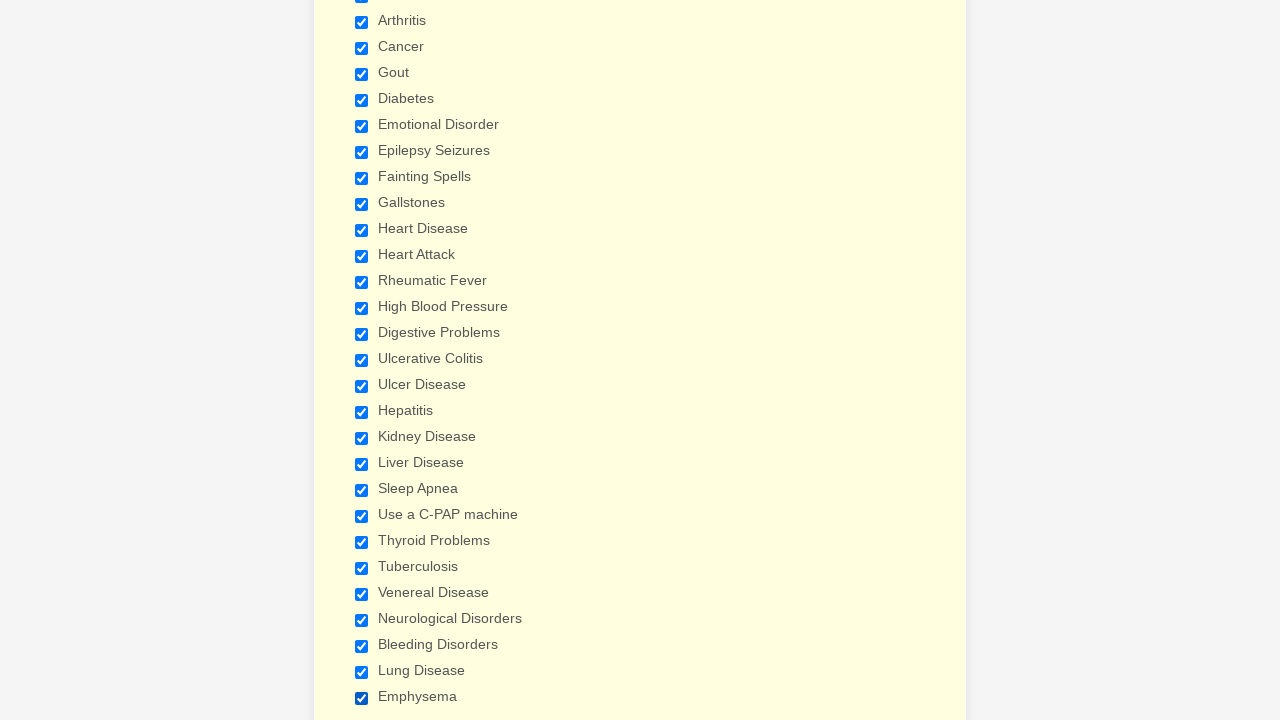

Verified checkbox is selected
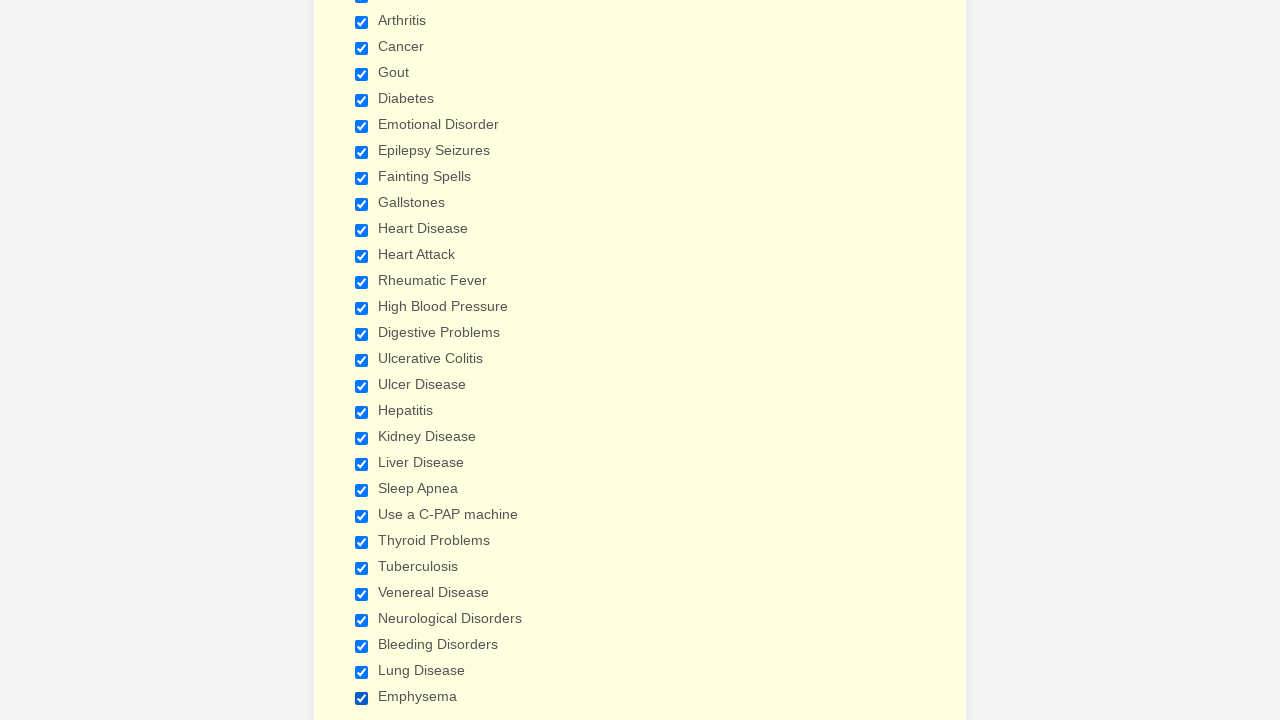

Verified checkbox is selected
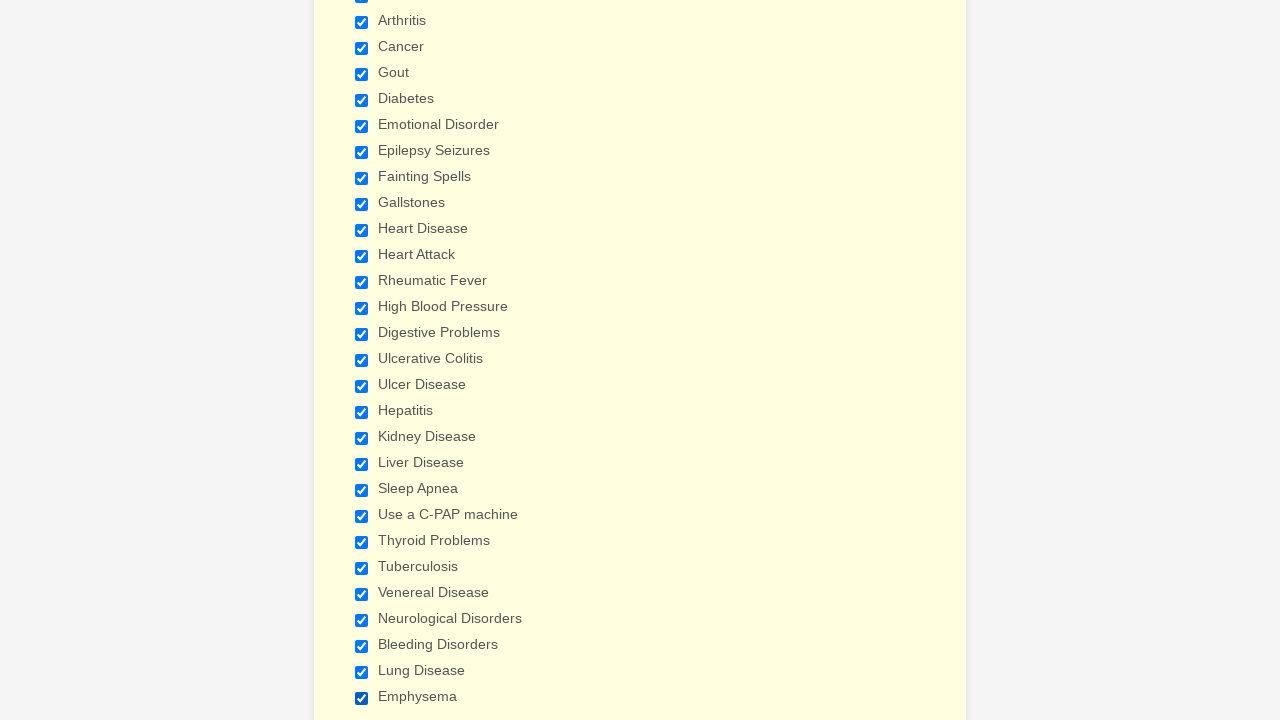

Verified checkbox is selected
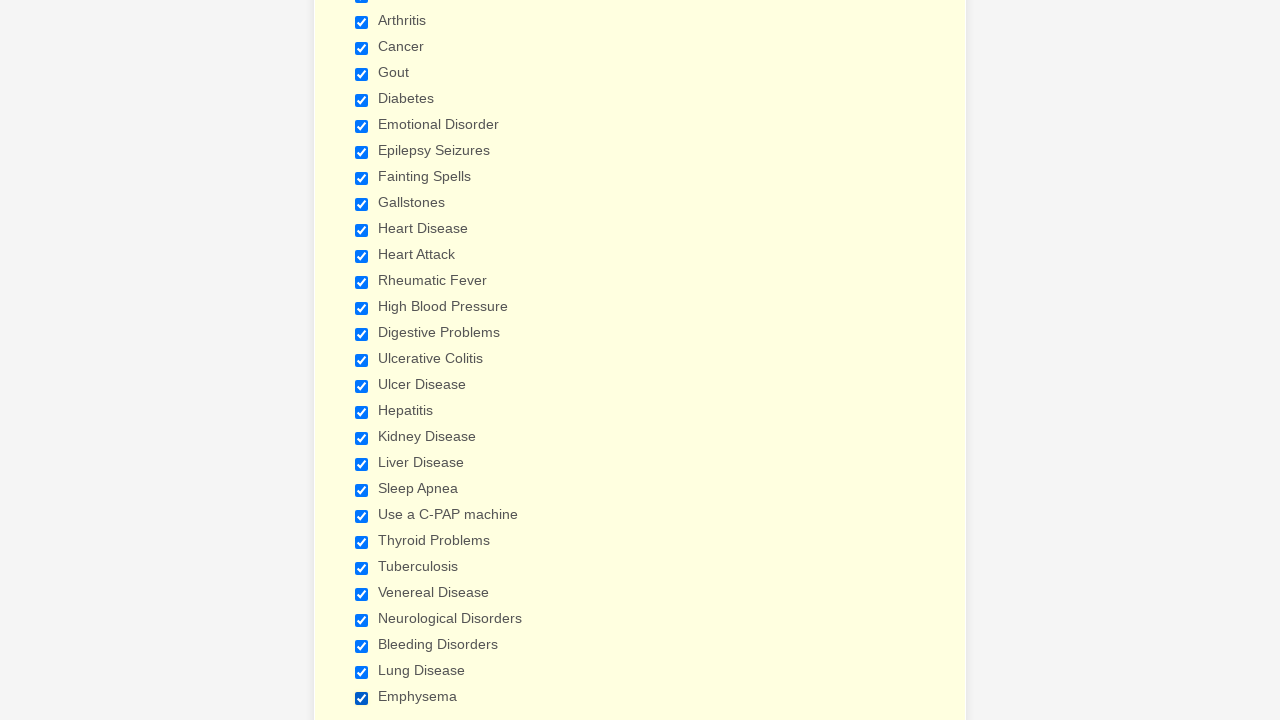

Clicked checked checkbox to deselect it at (362, 360) on xpath=//input[@type='checkbox'] >> nth=0
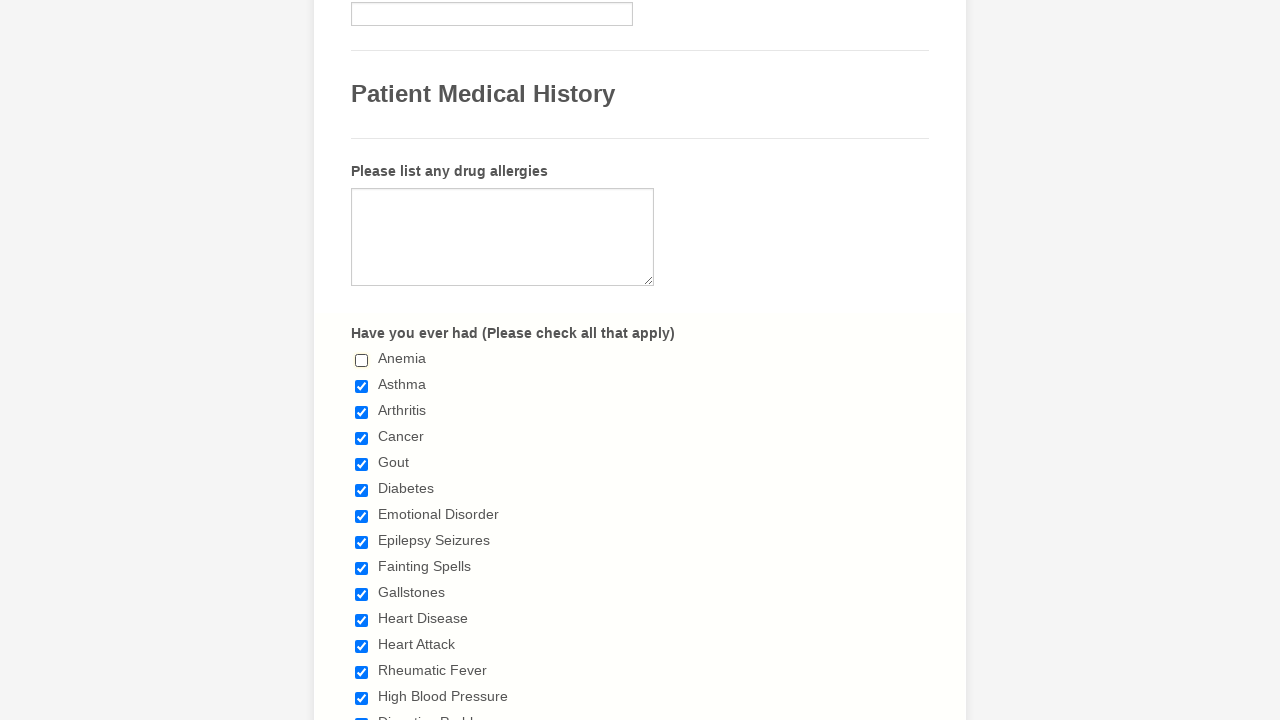

Clicked checked checkbox to deselect it at (362, 386) on xpath=//input[@type='checkbox'] >> nth=1
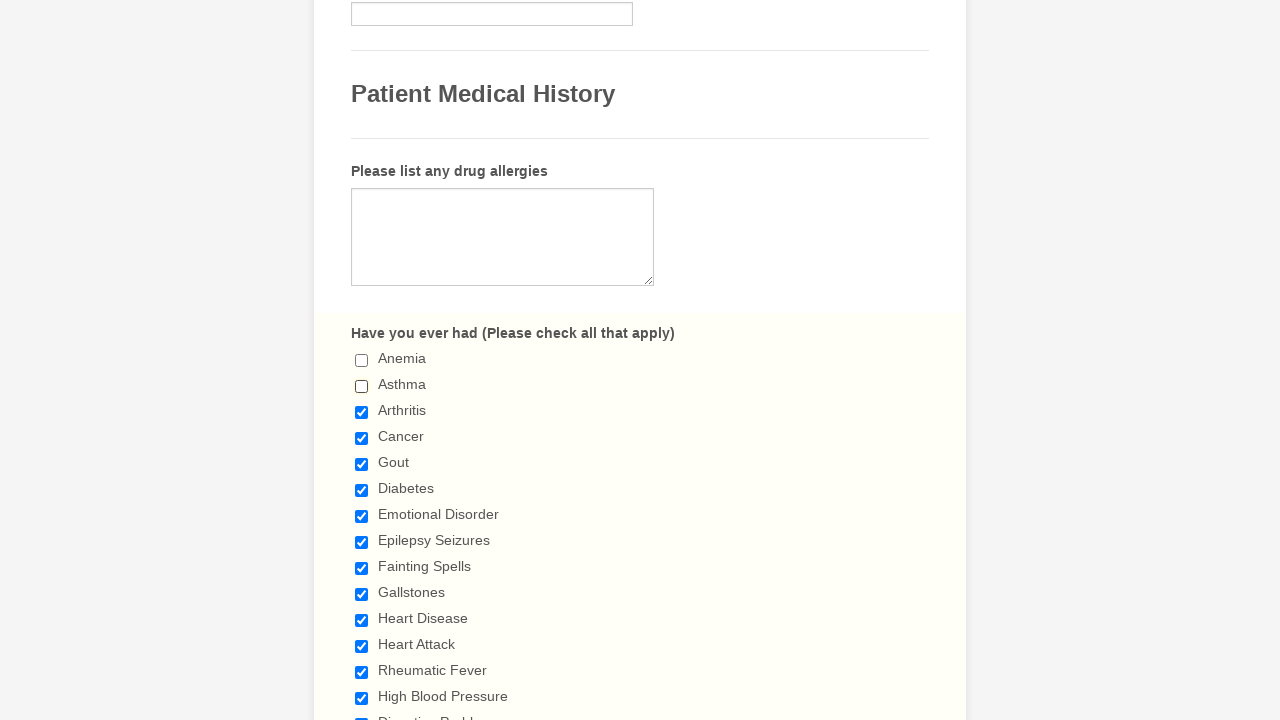

Clicked checked checkbox to deselect it at (362, 412) on xpath=//input[@type='checkbox'] >> nth=2
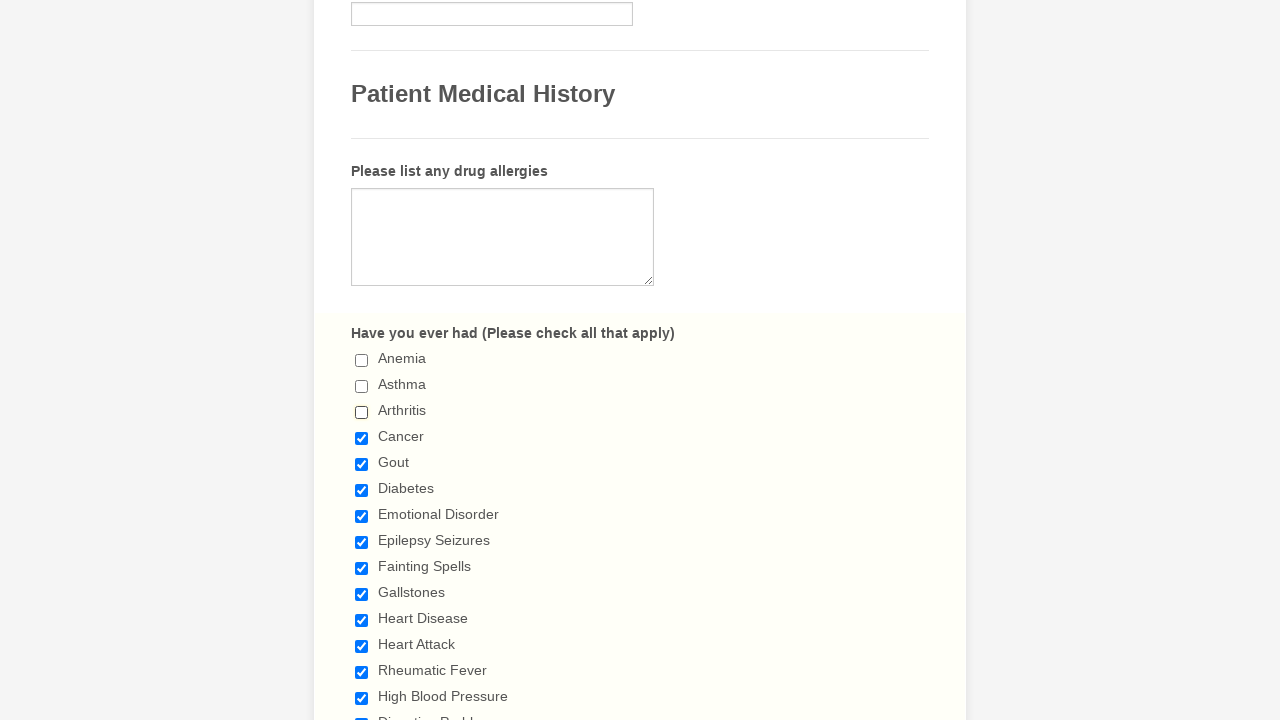

Clicked checked checkbox to deselect it at (362, 438) on xpath=//input[@type='checkbox'] >> nth=3
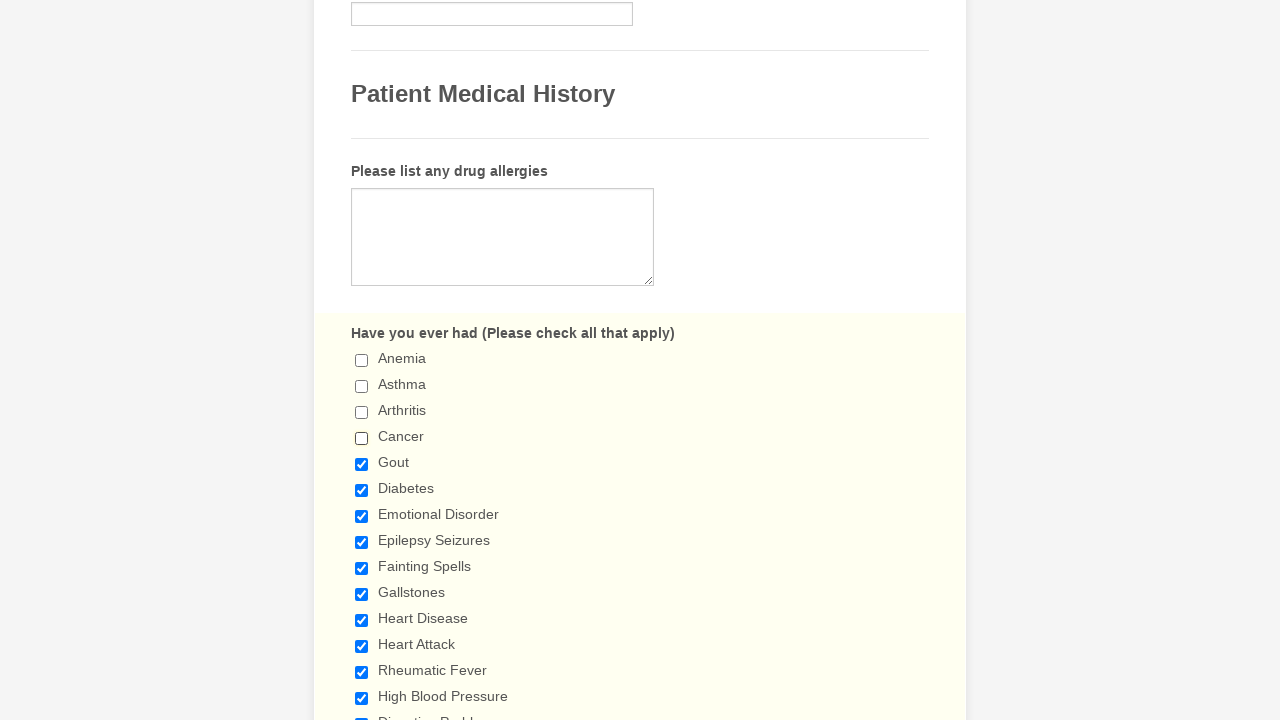

Clicked checked checkbox to deselect it at (362, 464) on xpath=//input[@type='checkbox'] >> nth=4
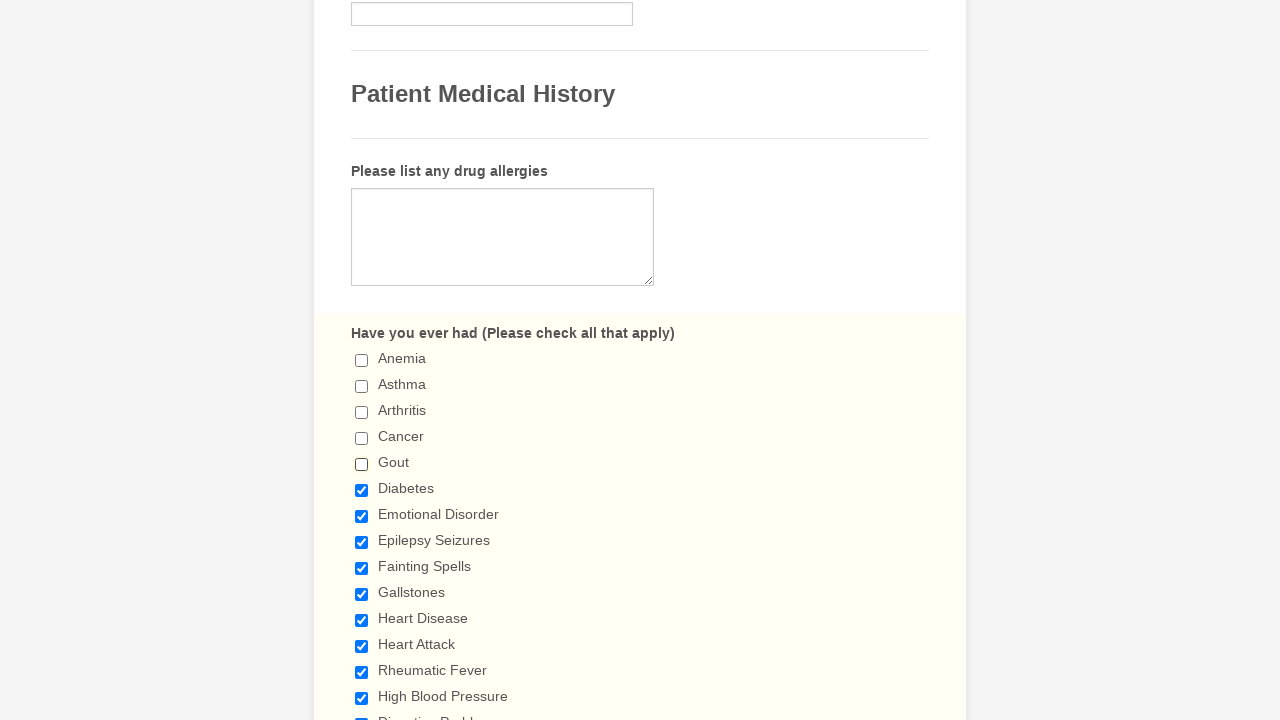

Clicked checked checkbox to deselect it at (362, 490) on xpath=//input[@type='checkbox'] >> nth=5
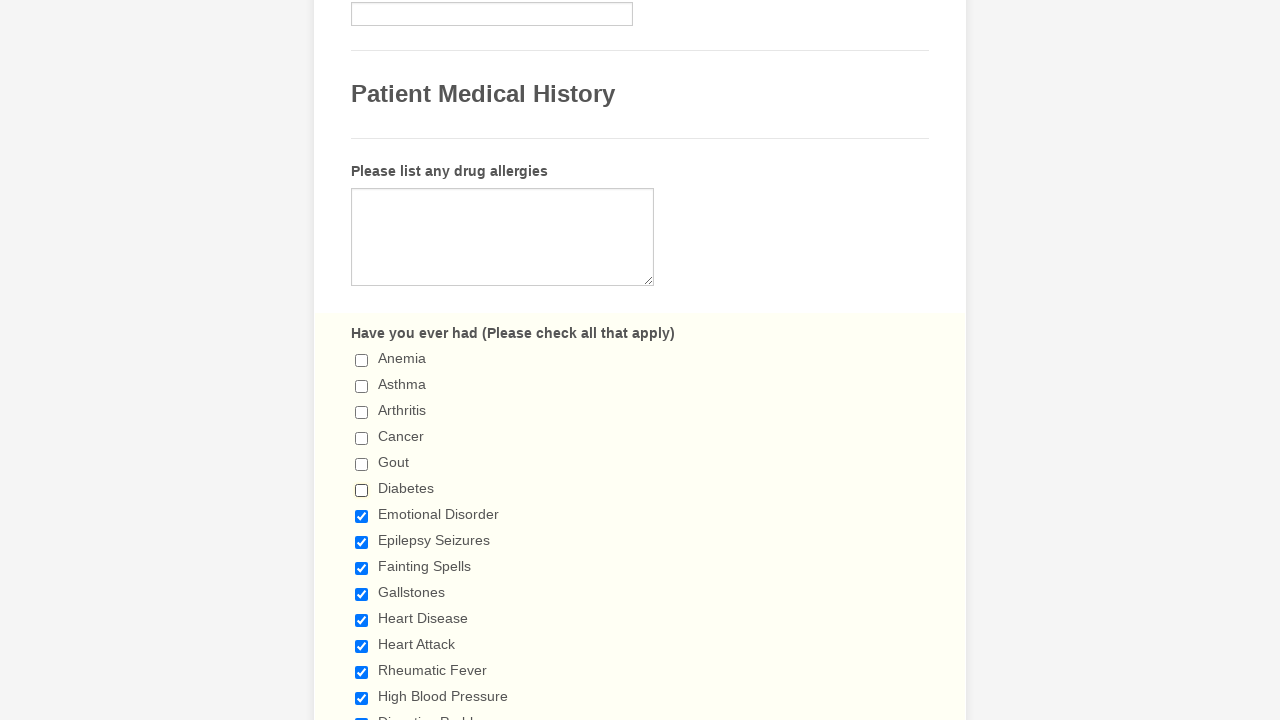

Clicked checked checkbox to deselect it at (362, 516) on xpath=//input[@type='checkbox'] >> nth=6
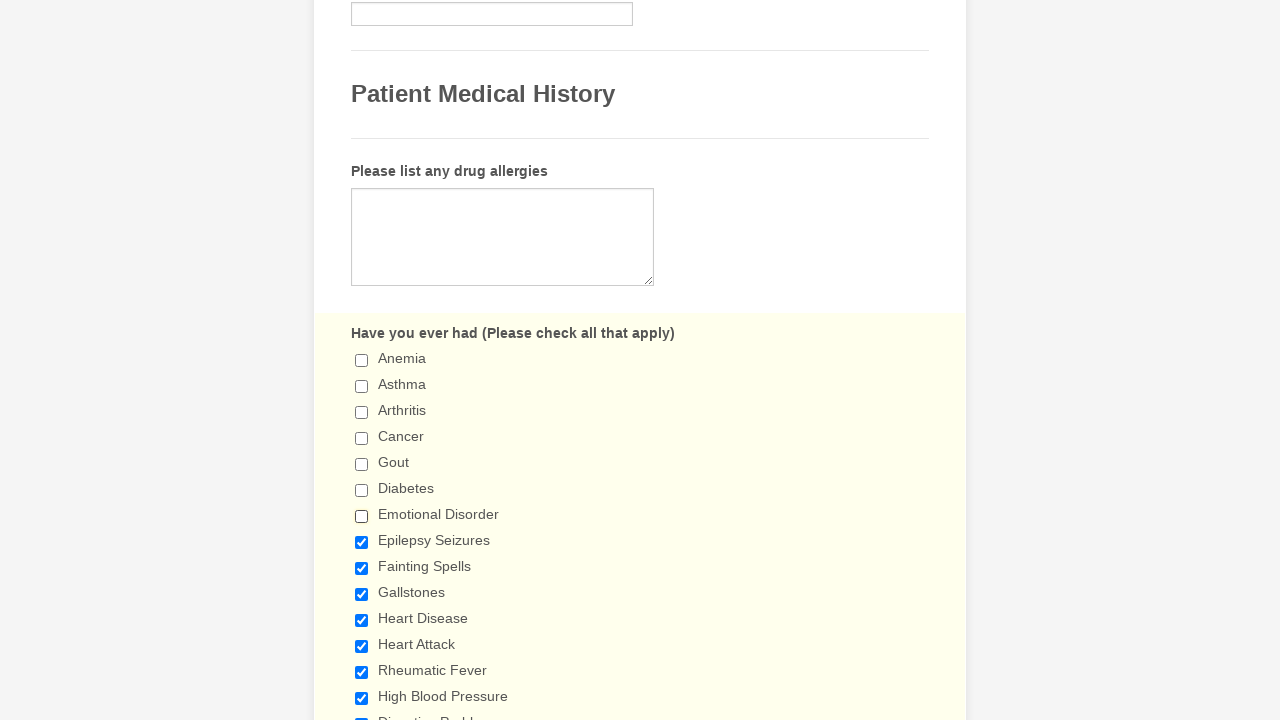

Clicked checked checkbox to deselect it at (362, 542) on xpath=//input[@type='checkbox'] >> nth=7
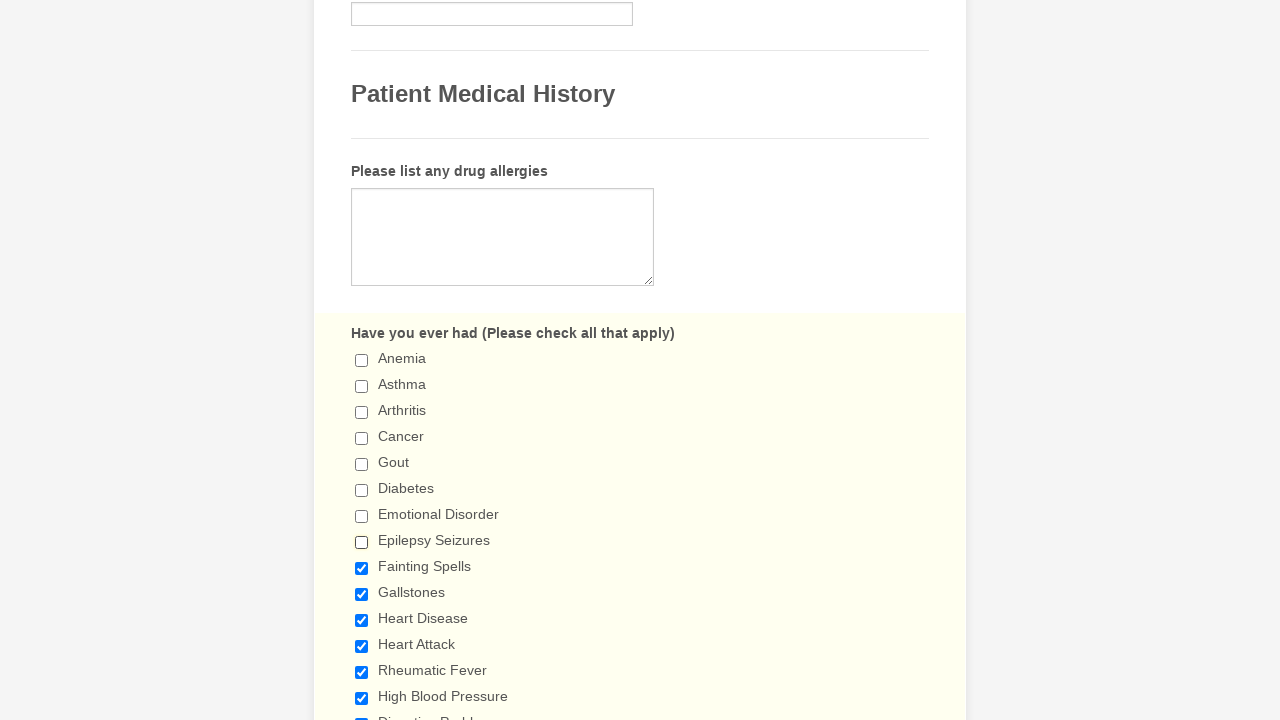

Clicked checked checkbox to deselect it at (362, 568) on xpath=//input[@type='checkbox'] >> nth=8
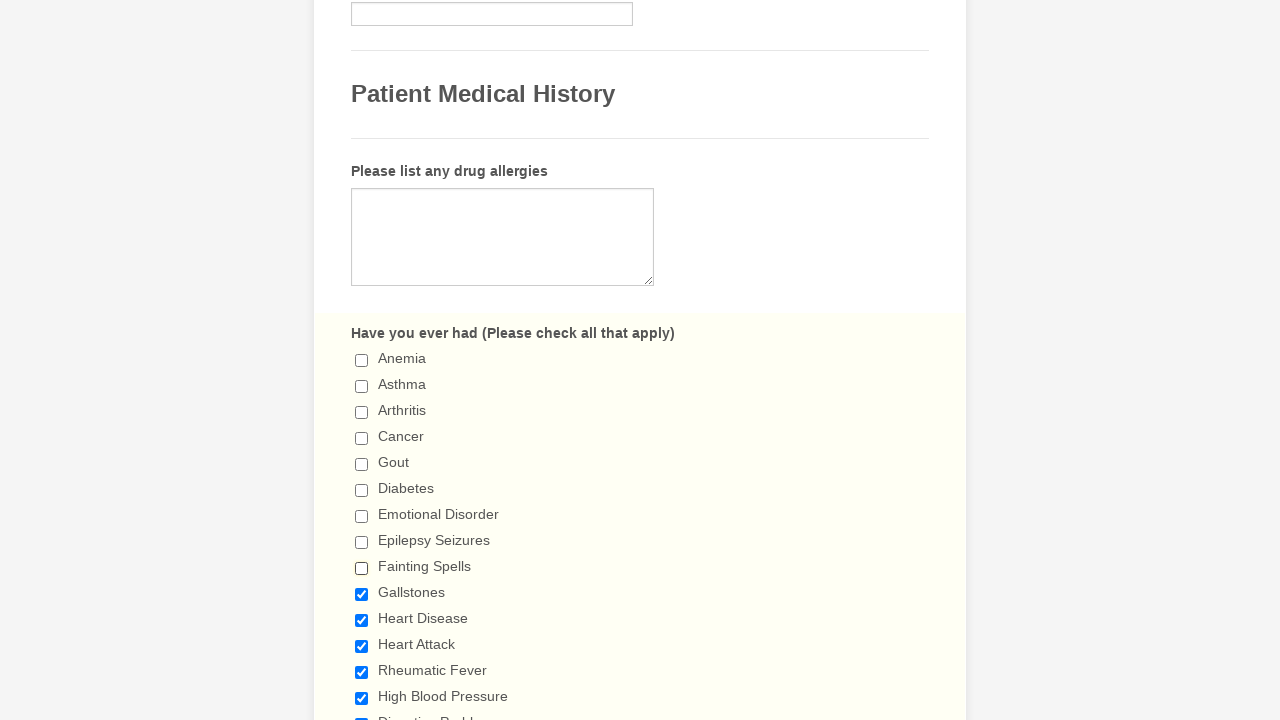

Clicked checked checkbox to deselect it at (362, 594) on xpath=//input[@type='checkbox'] >> nth=9
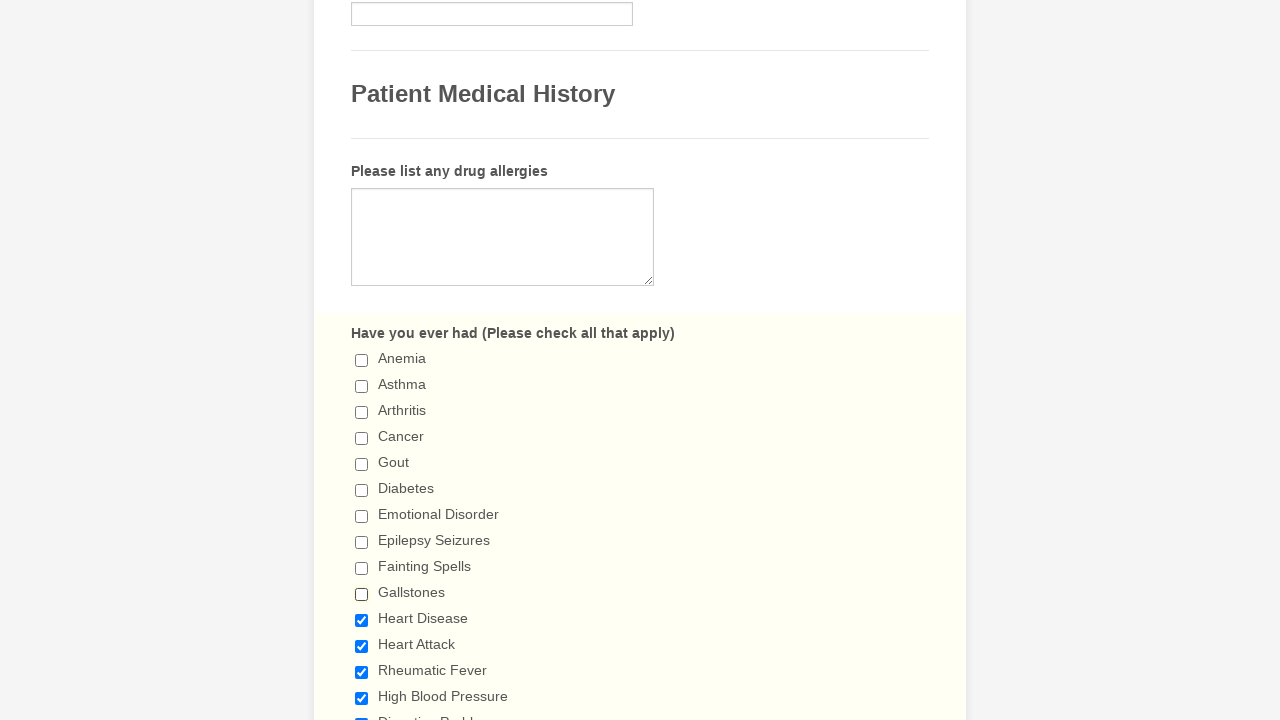

Clicked checked checkbox to deselect it at (362, 620) on xpath=//input[@type='checkbox'] >> nth=10
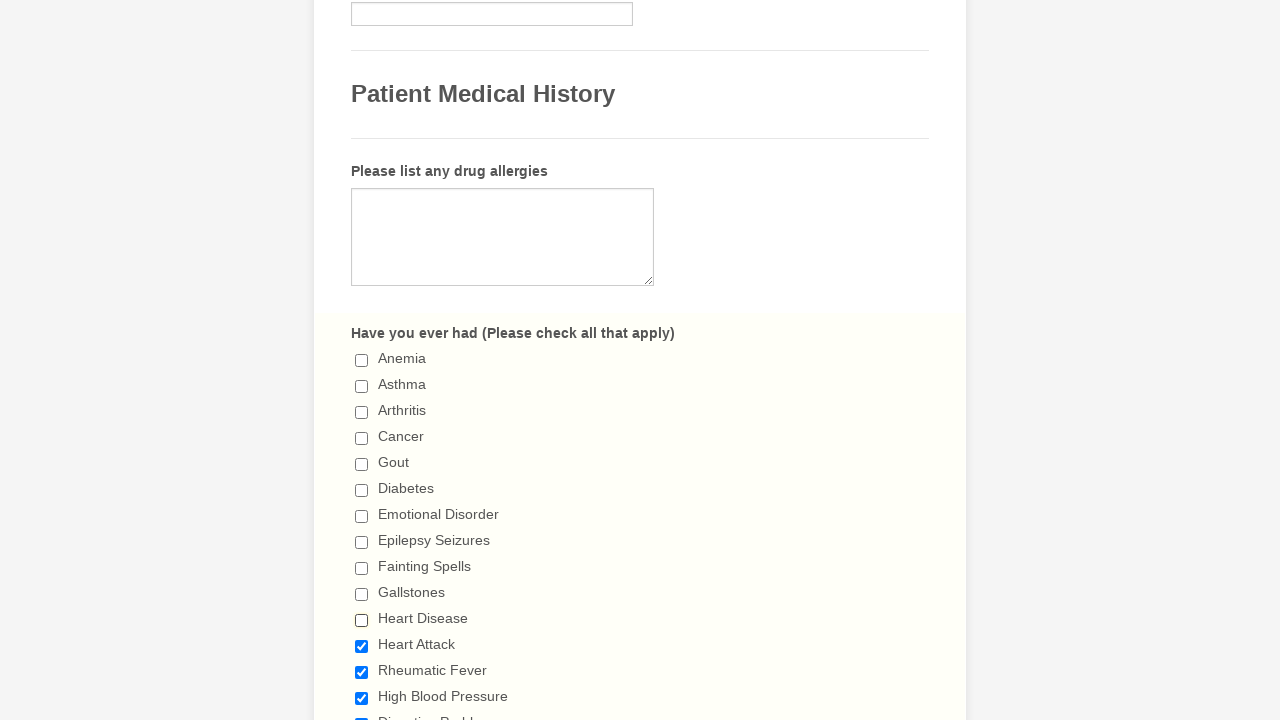

Clicked checked checkbox to deselect it at (362, 646) on xpath=//input[@type='checkbox'] >> nth=11
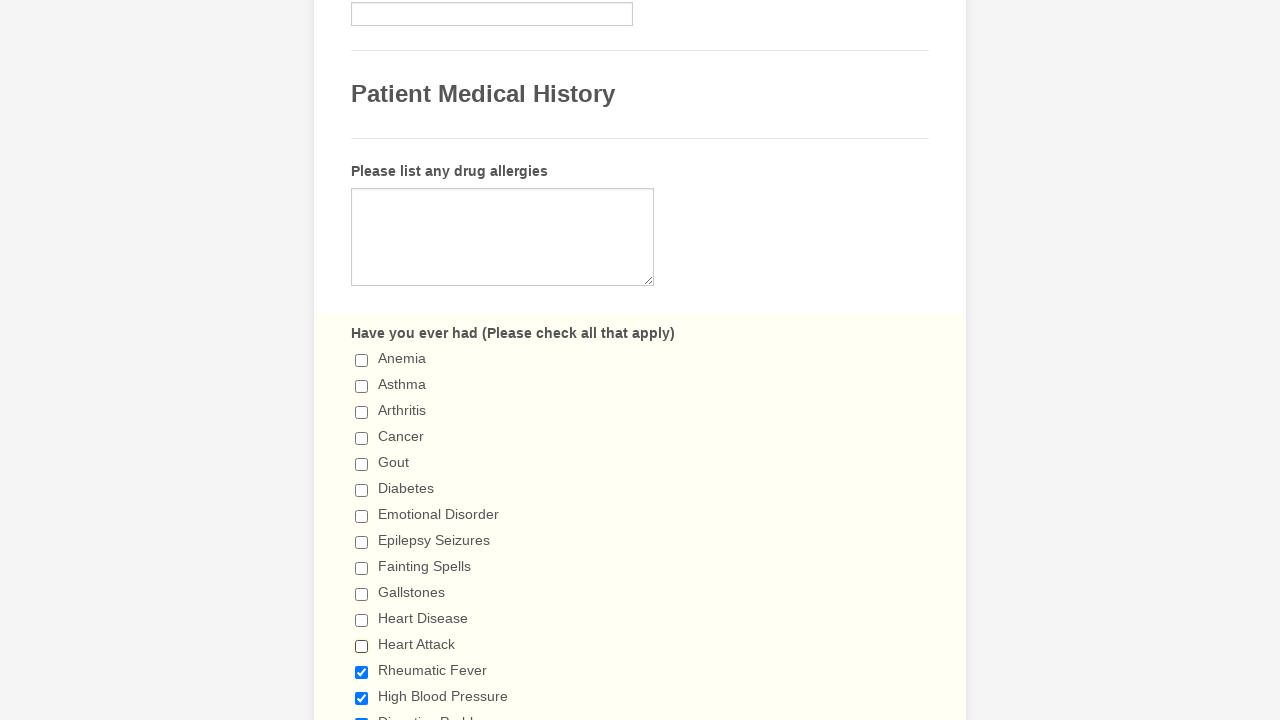

Clicked checked checkbox to deselect it at (362, 672) on xpath=//input[@type='checkbox'] >> nth=12
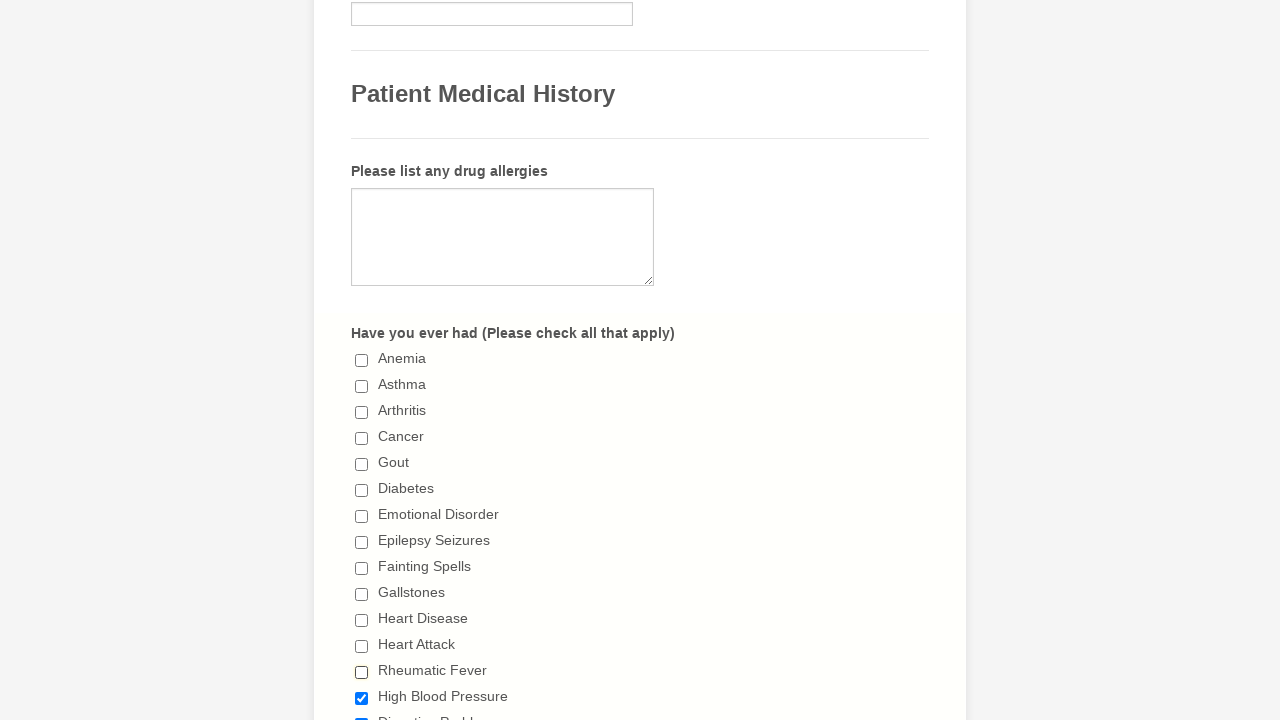

Clicked checked checkbox to deselect it at (362, 698) on xpath=//input[@type='checkbox'] >> nth=13
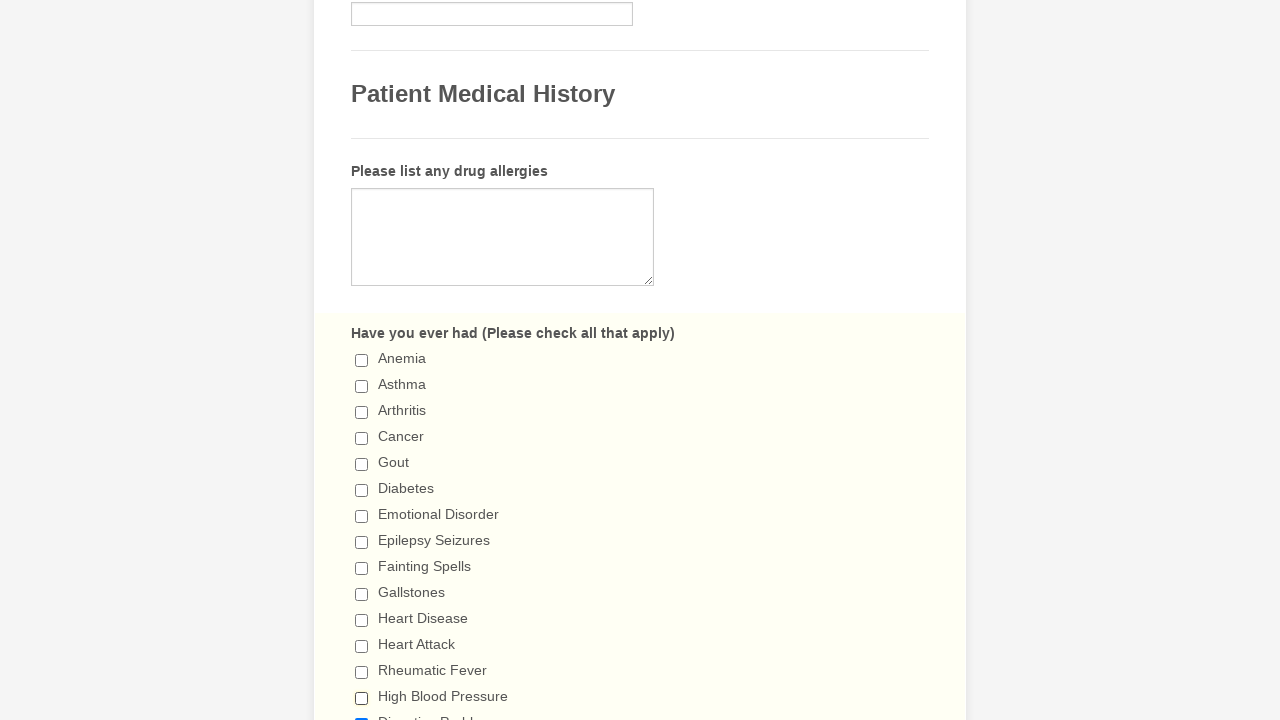

Clicked checked checkbox to deselect it at (362, 714) on xpath=//input[@type='checkbox'] >> nth=14
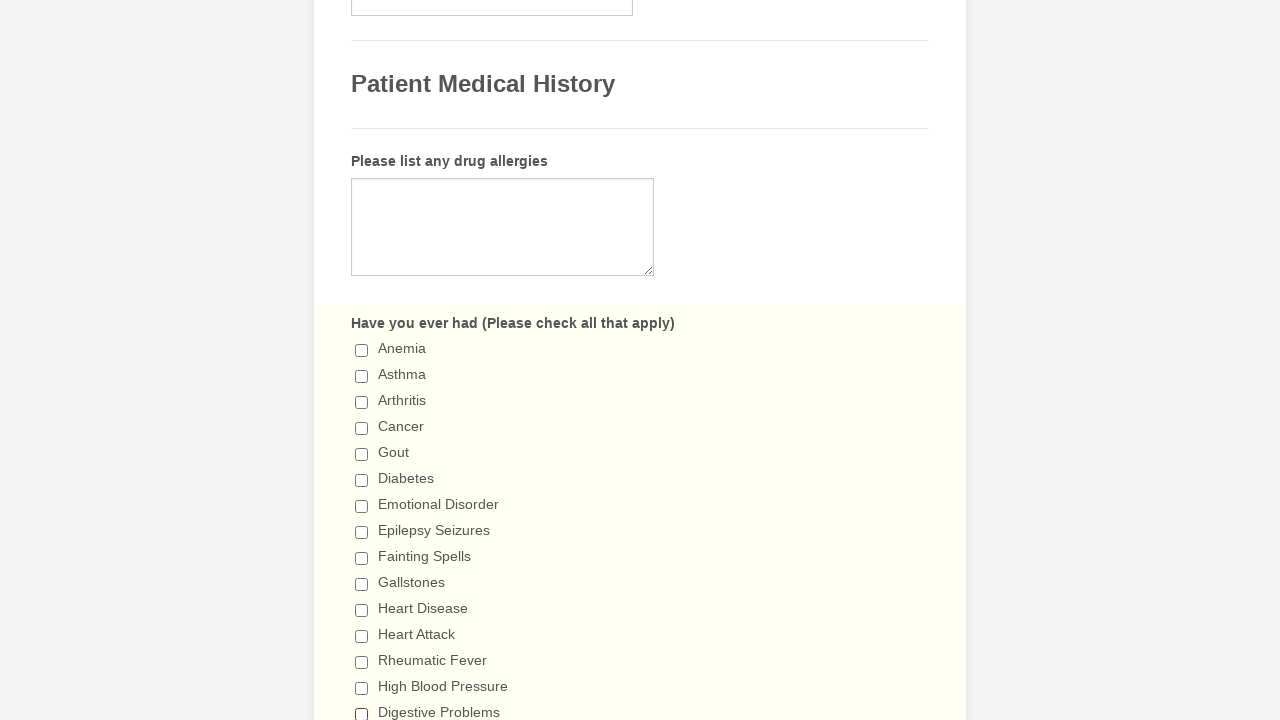

Clicked checked checkbox to deselect it at (362, 360) on xpath=//input[@type='checkbox'] >> nth=15
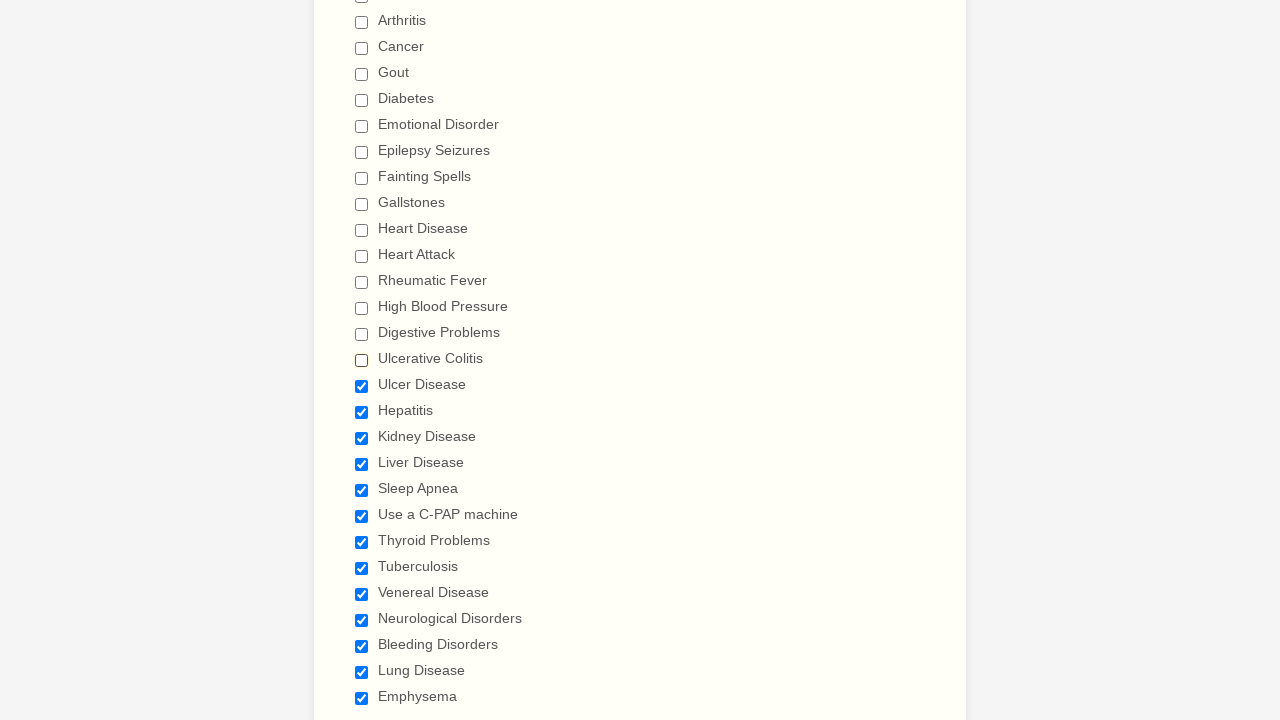

Clicked checked checkbox to deselect it at (362, 386) on xpath=//input[@type='checkbox'] >> nth=16
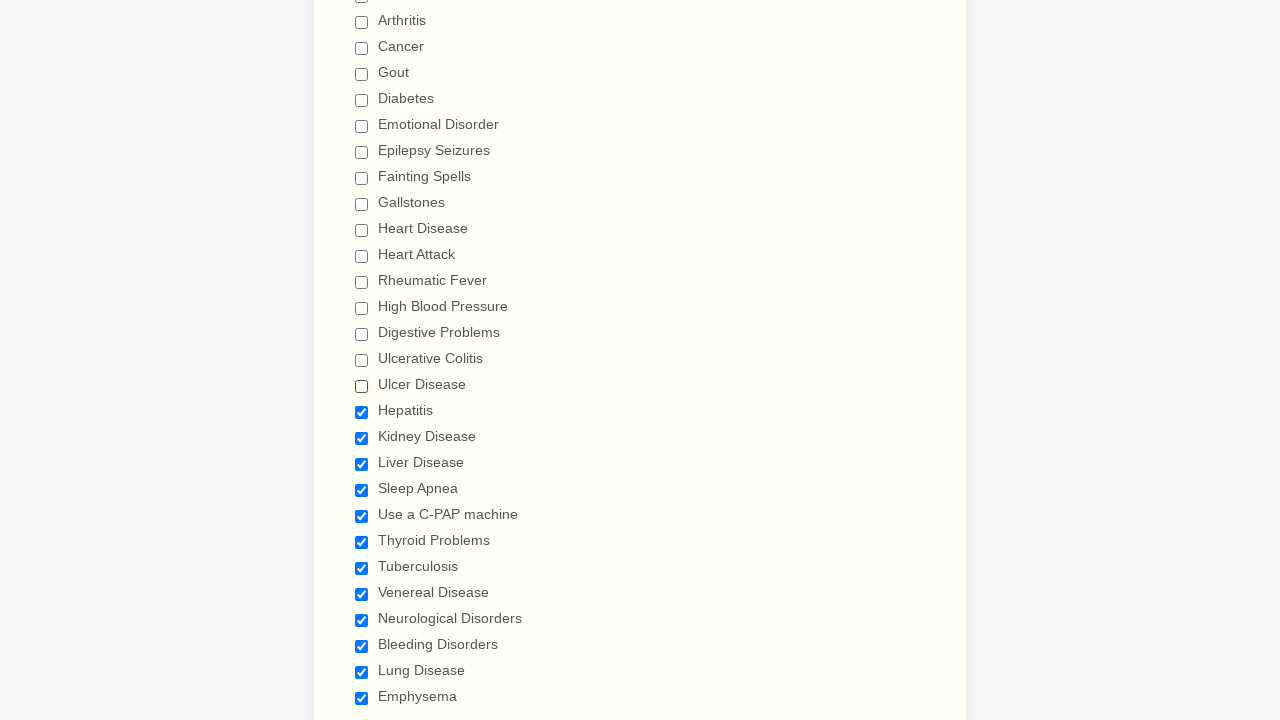

Clicked checked checkbox to deselect it at (362, 412) on xpath=//input[@type='checkbox'] >> nth=17
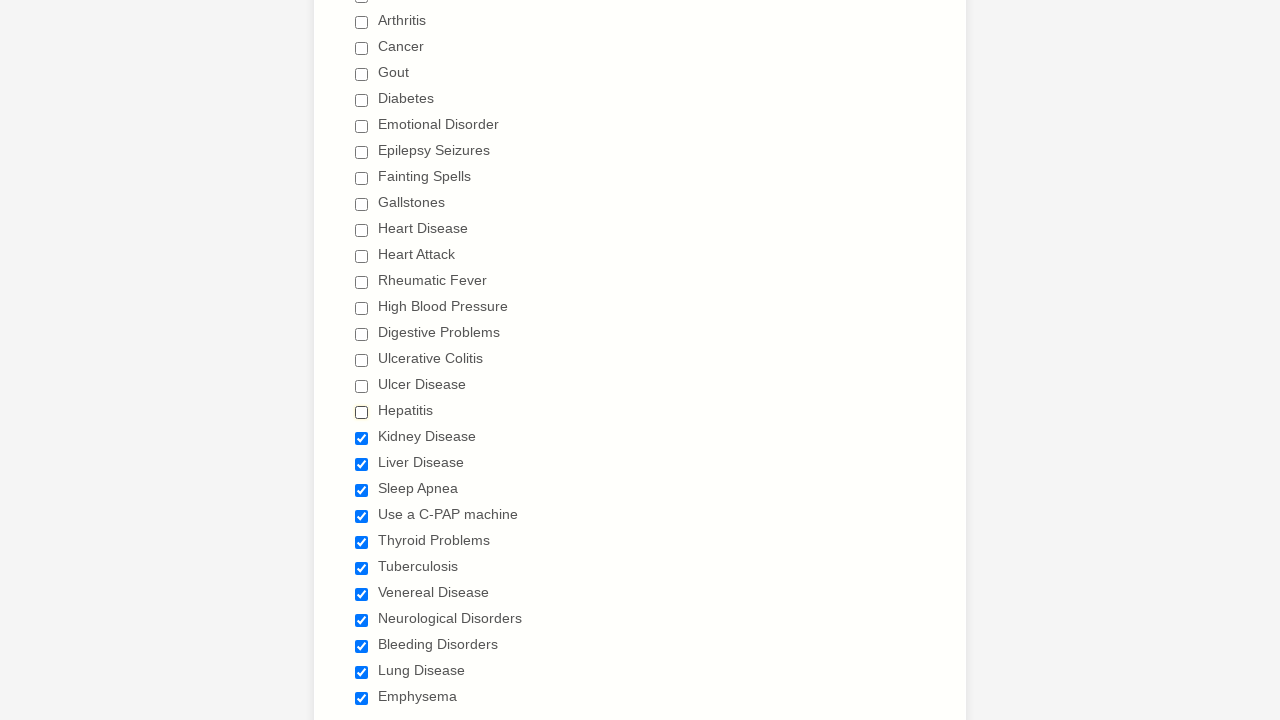

Clicked checked checkbox to deselect it at (362, 438) on xpath=//input[@type='checkbox'] >> nth=18
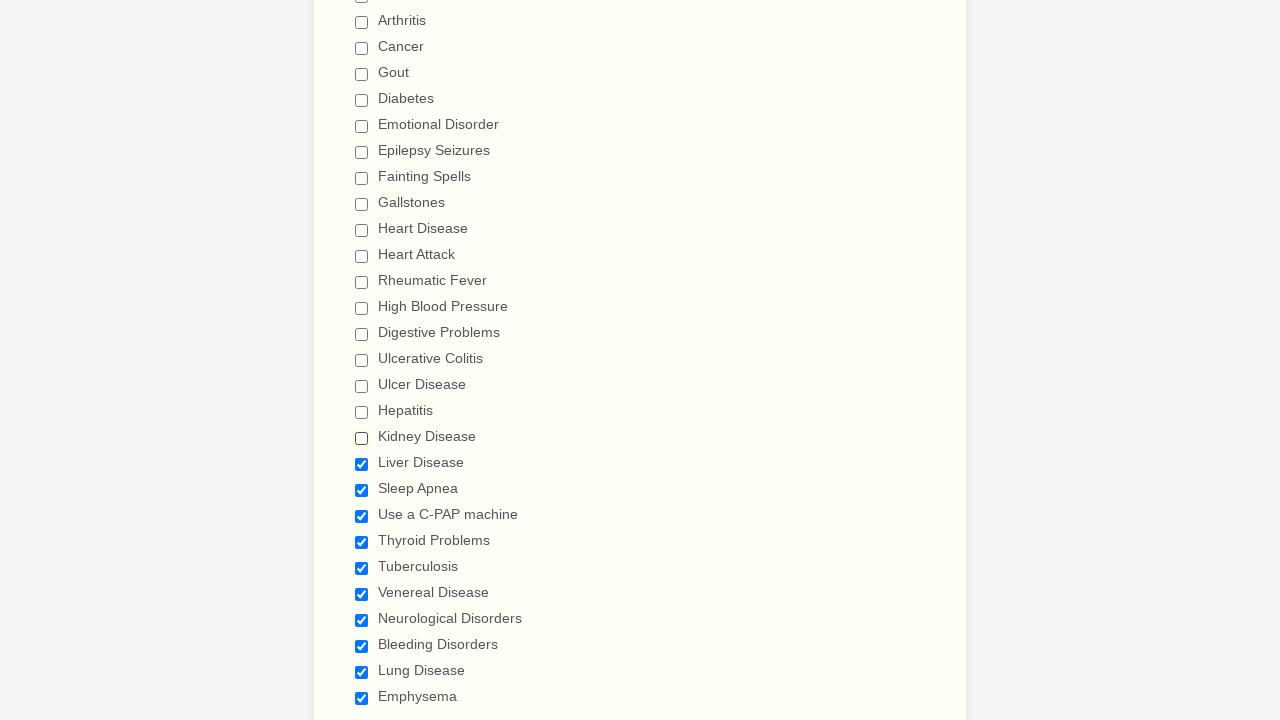

Clicked checked checkbox to deselect it at (362, 464) on xpath=//input[@type='checkbox'] >> nth=19
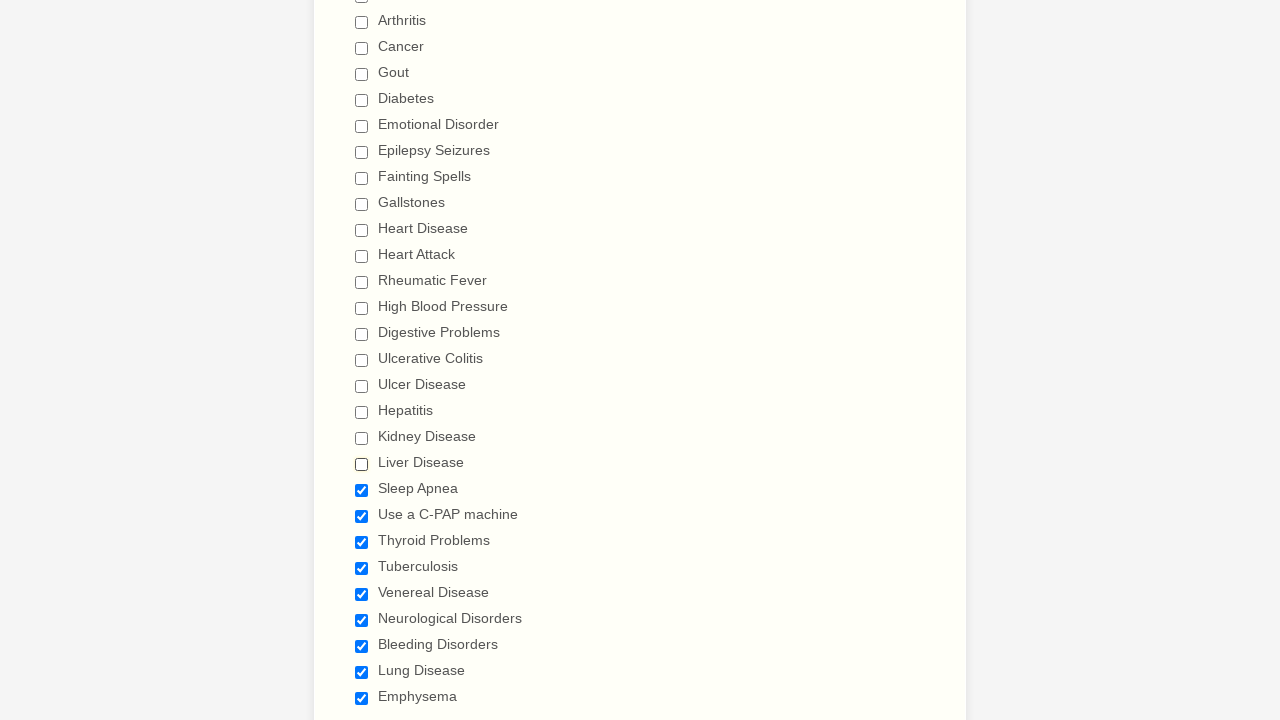

Clicked checked checkbox to deselect it at (362, 490) on xpath=//input[@type='checkbox'] >> nth=20
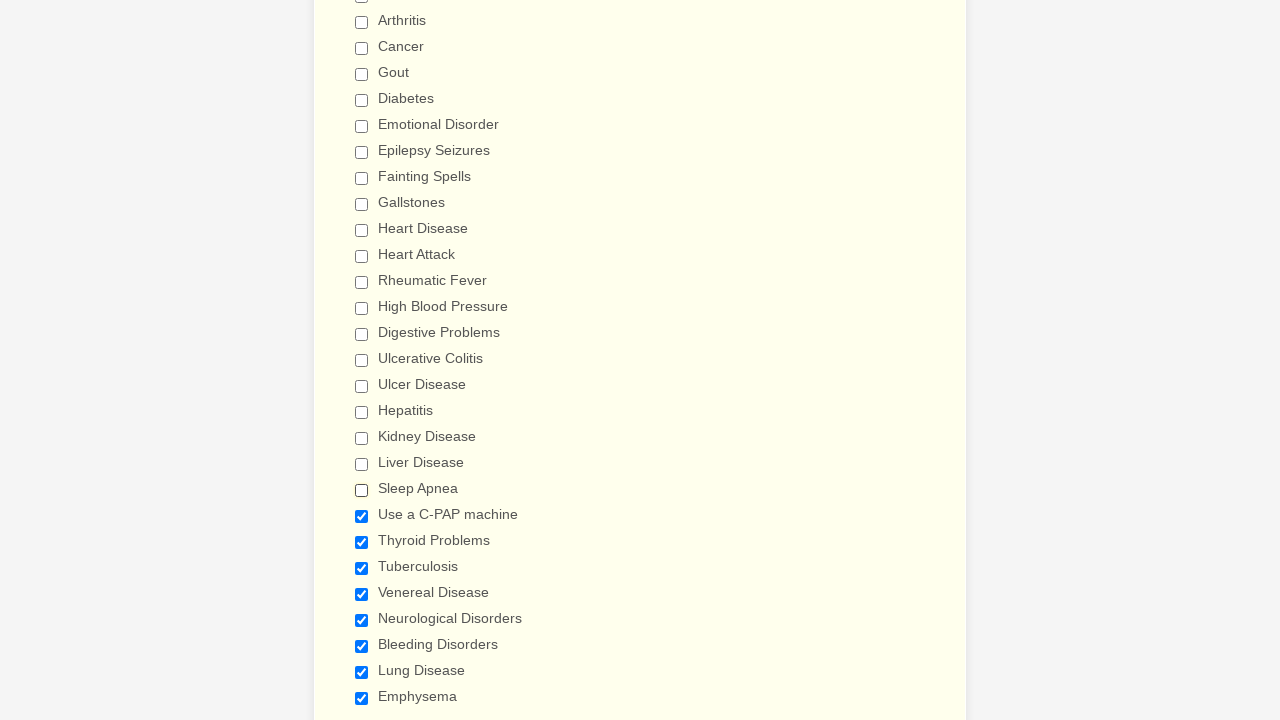

Clicked checked checkbox to deselect it at (362, 516) on xpath=//input[@type='checkbox'] >> nth=21
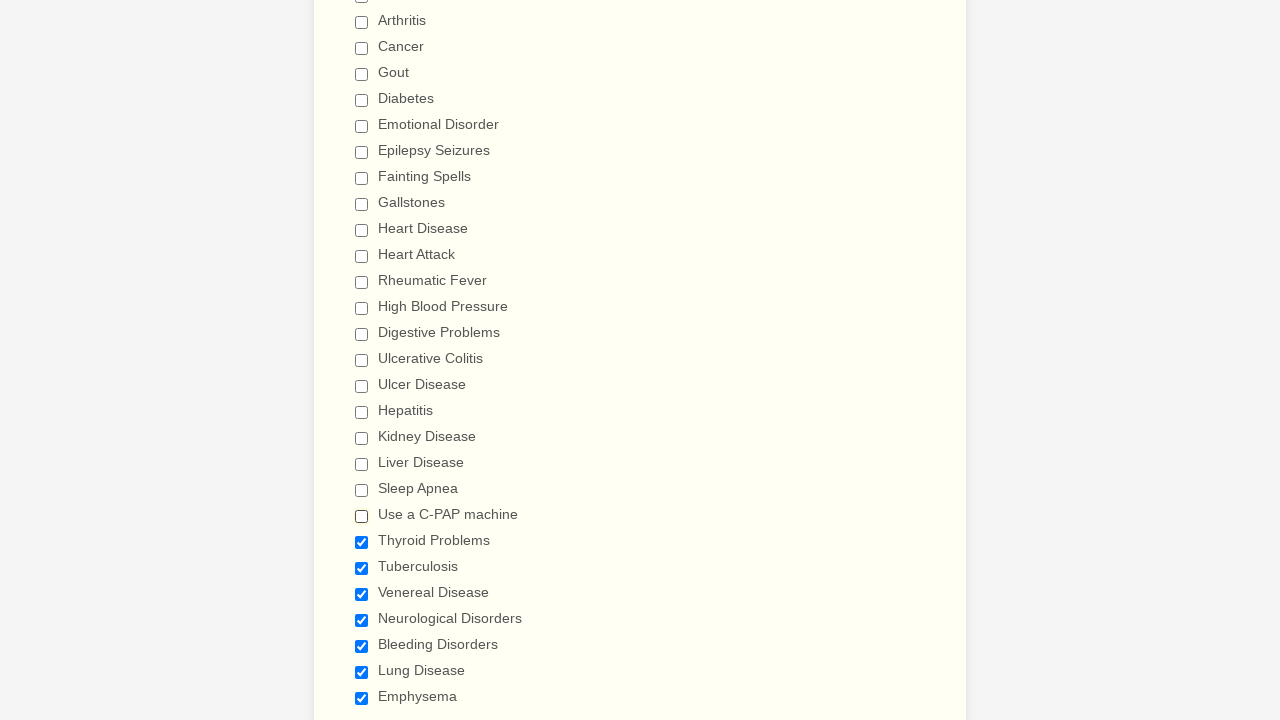

Clicked checked checkbox to deselect it at (362, 542) on xpath=//input[@type='checkbox'] >> nth=22
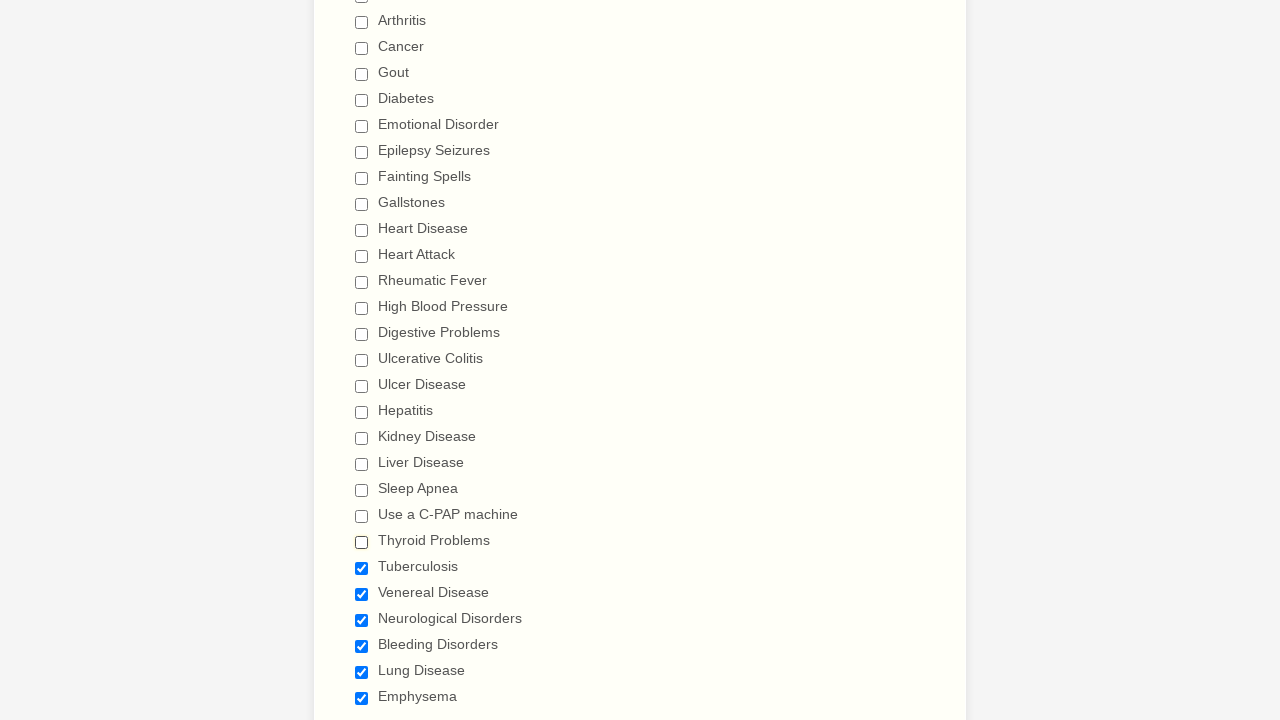

Clicked checked checkbox to deselect it at (362, 568) on xpath=//input[@type='checkbox'] >> nth=23
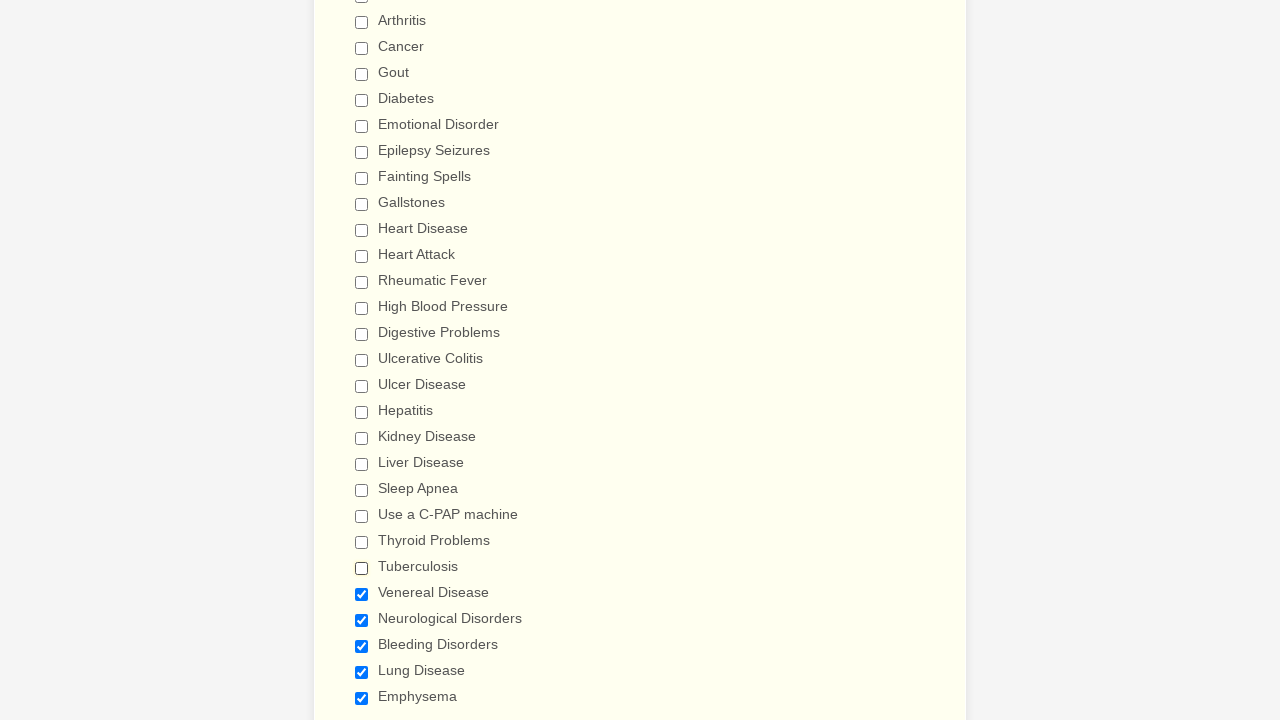

Clicked checked checkbox to deselect it at (362, 594) on xpath=//input[@type='checkbox'] >> nth=24
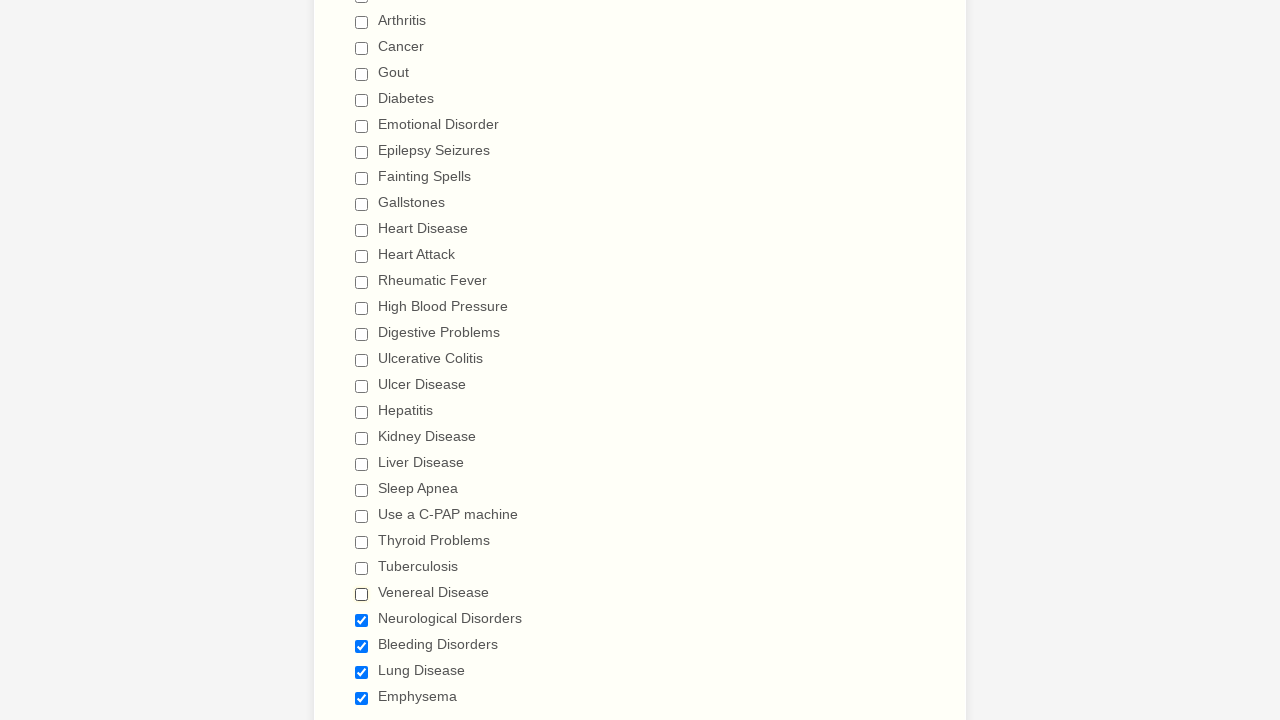

Clicked checked checkbox to deselect it at (362, 620) on xpath=//input[@type='checkbox'] >> nth=25
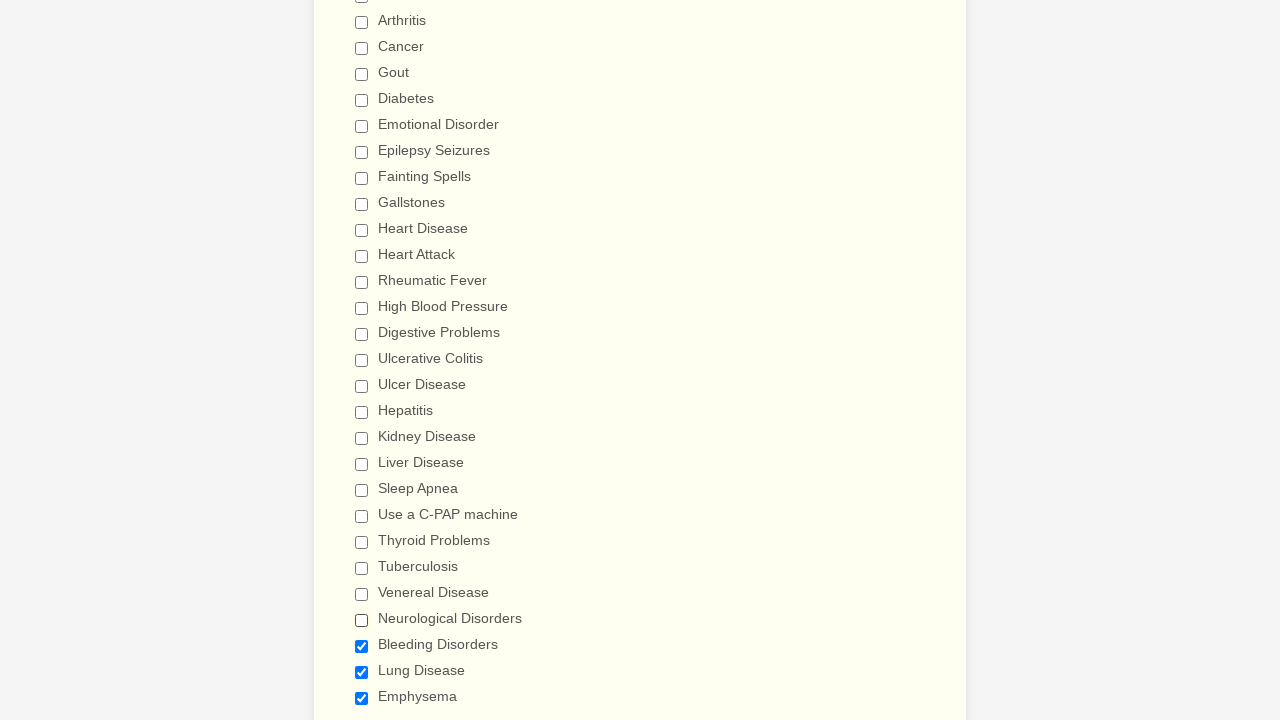

Clicked checked checkbox to deselect it at (362, 646) on xpath=//input[@type='checkbox'] >> nth=26
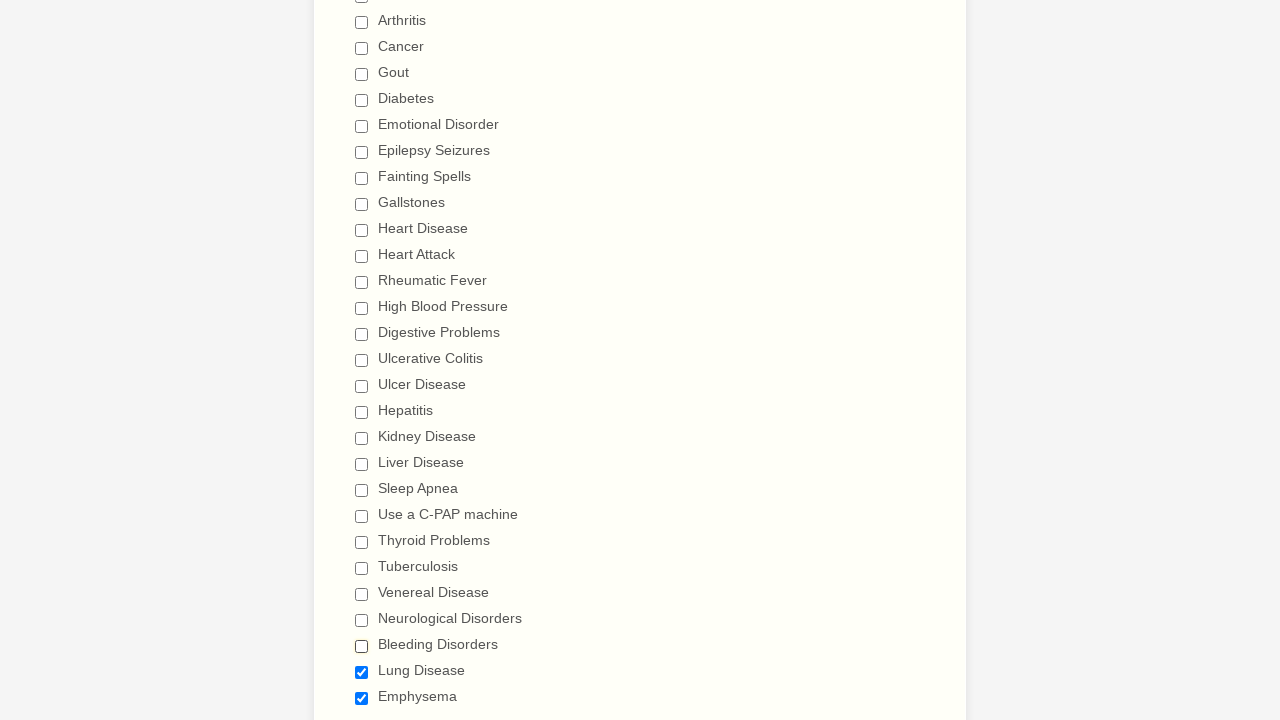

Clicked checked checkbox to deselect it at (362, 672) on xpath=//input[@type='checkbox'] >> nth=27
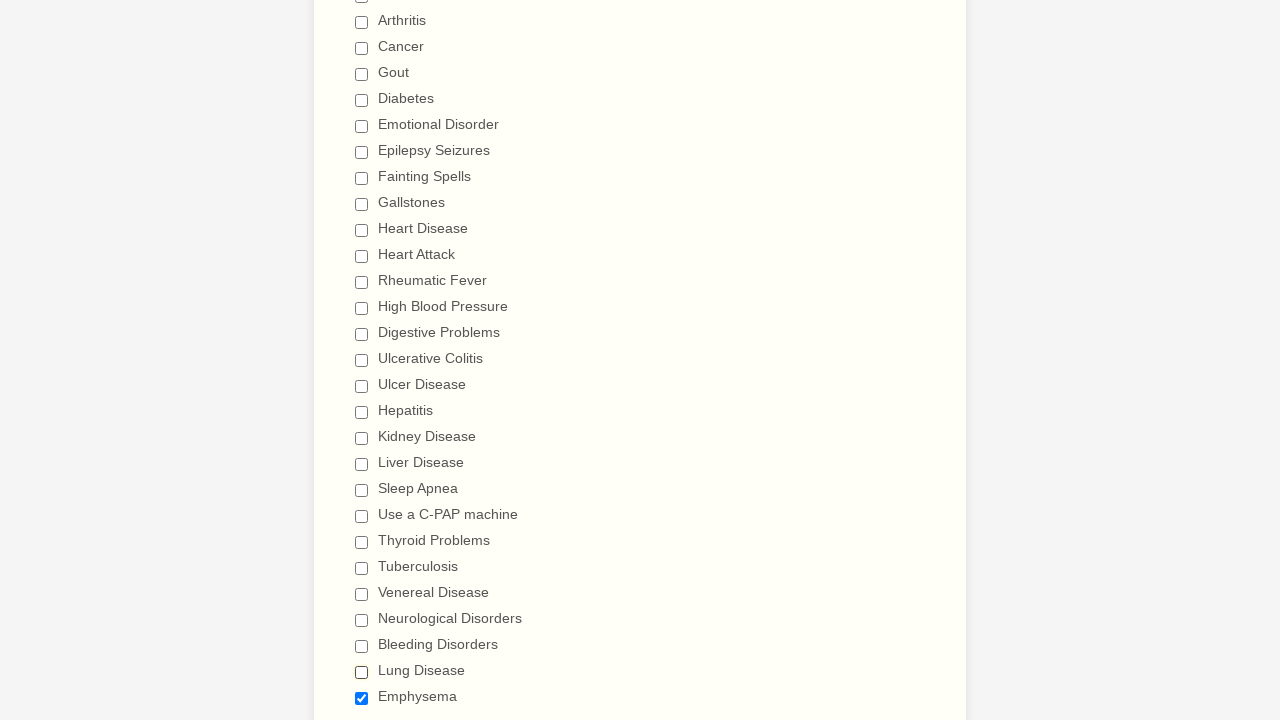

Clicked checked checkbox to deselect it at (362, 698) on xpath=//input[@type='checkbox'] >> nth=28
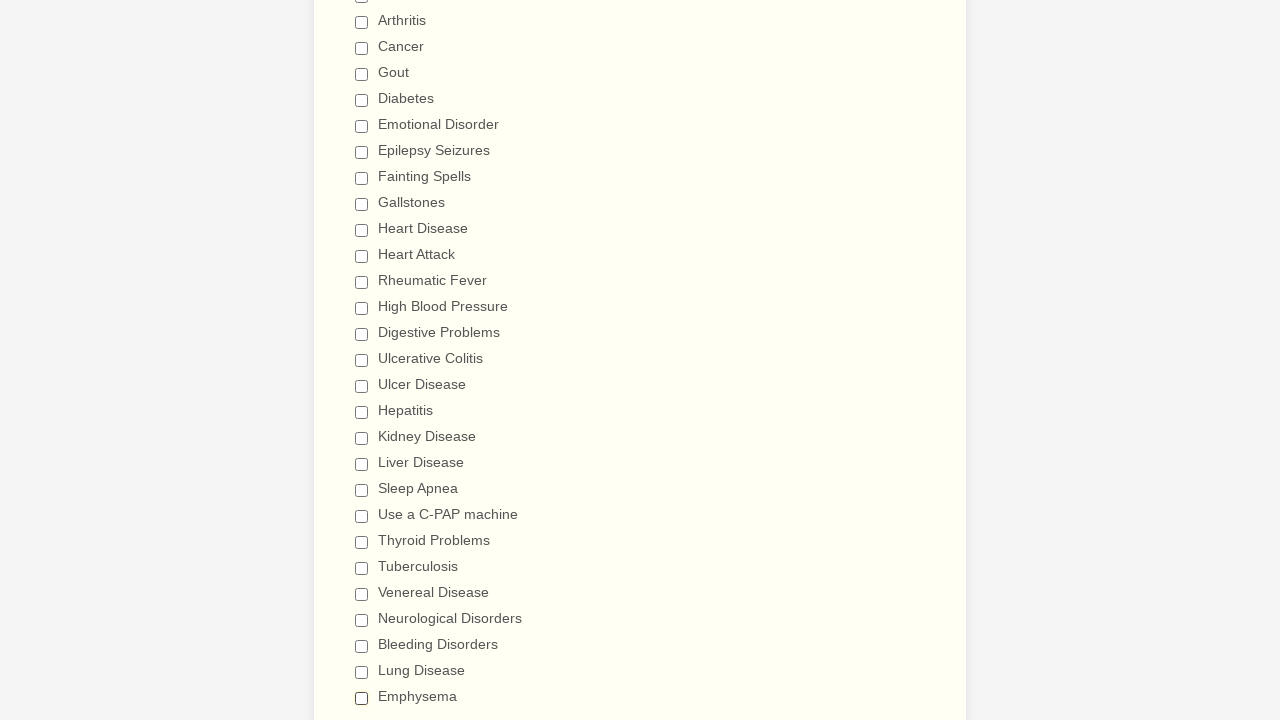

Verified checkbox is deselected
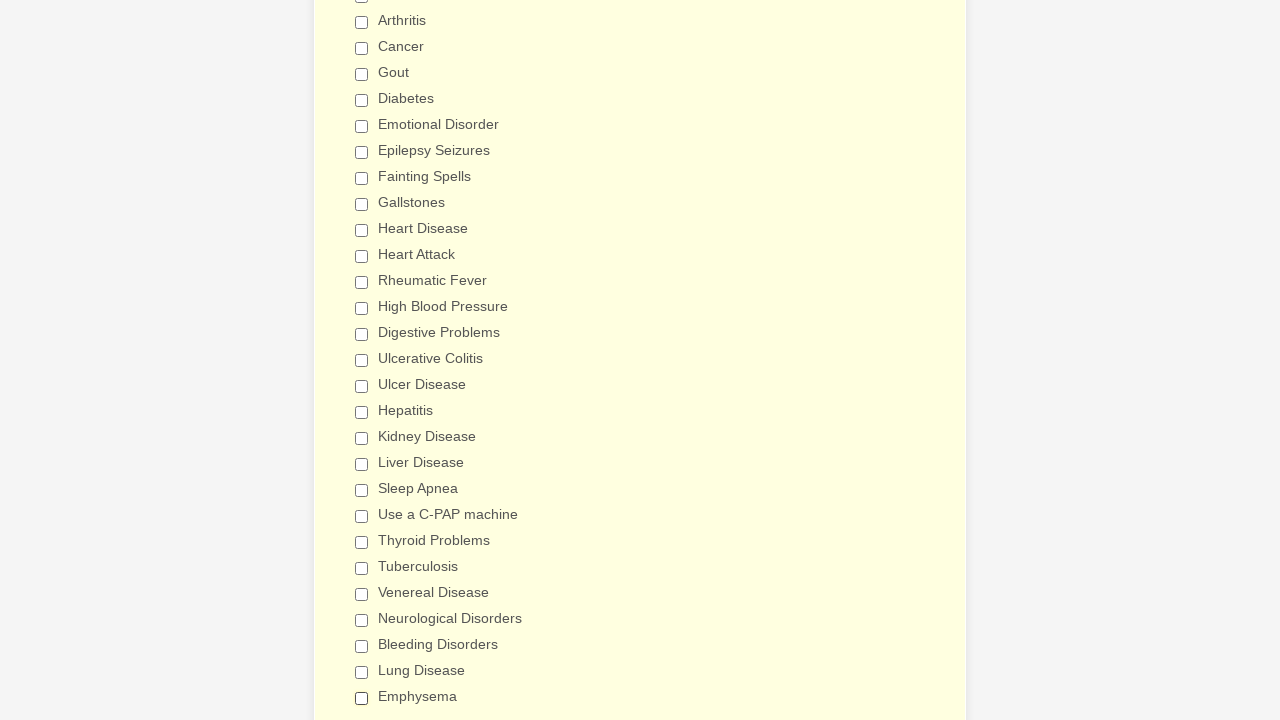

Verified checkbox is deselected
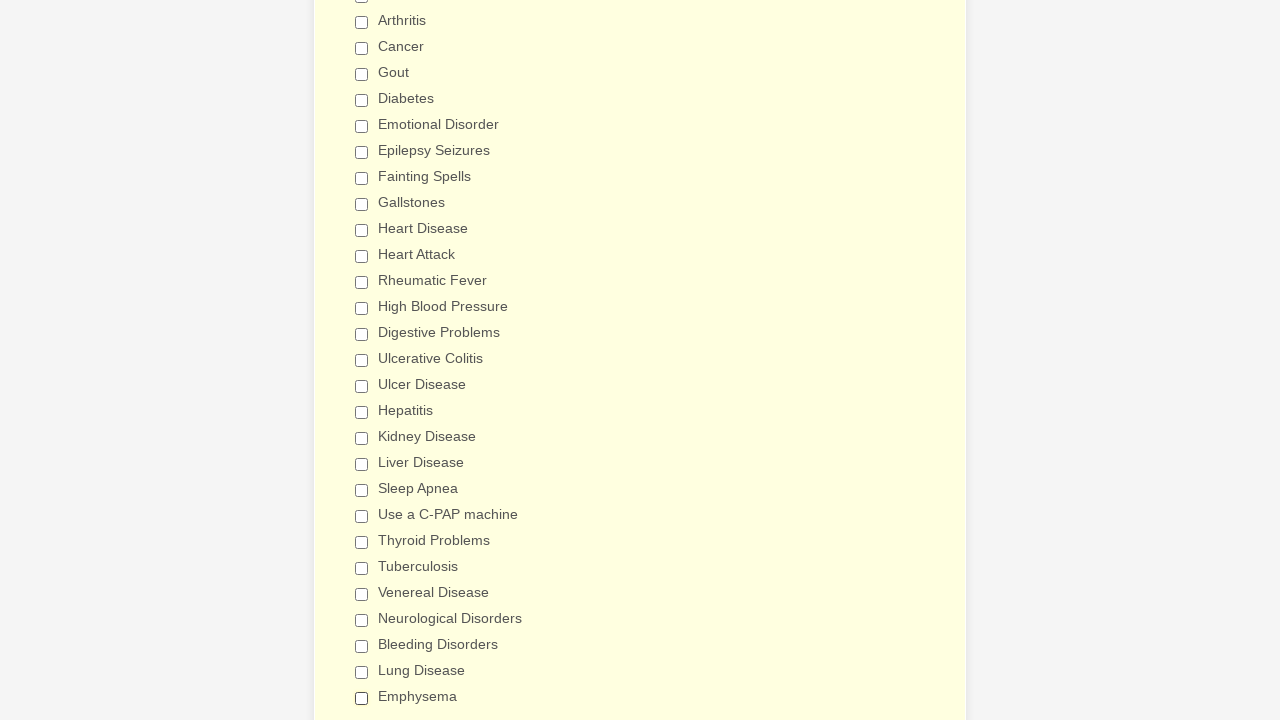

Verified checkbox is deselected
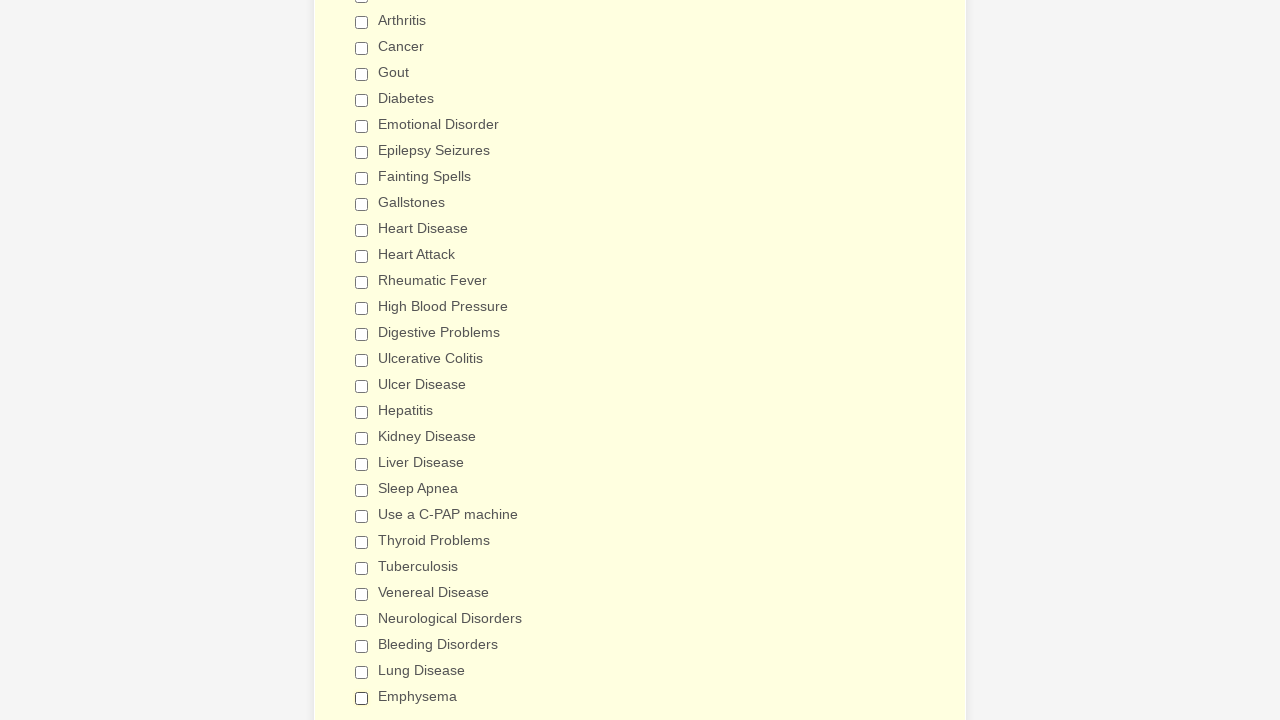

Verified checkbox is deselected
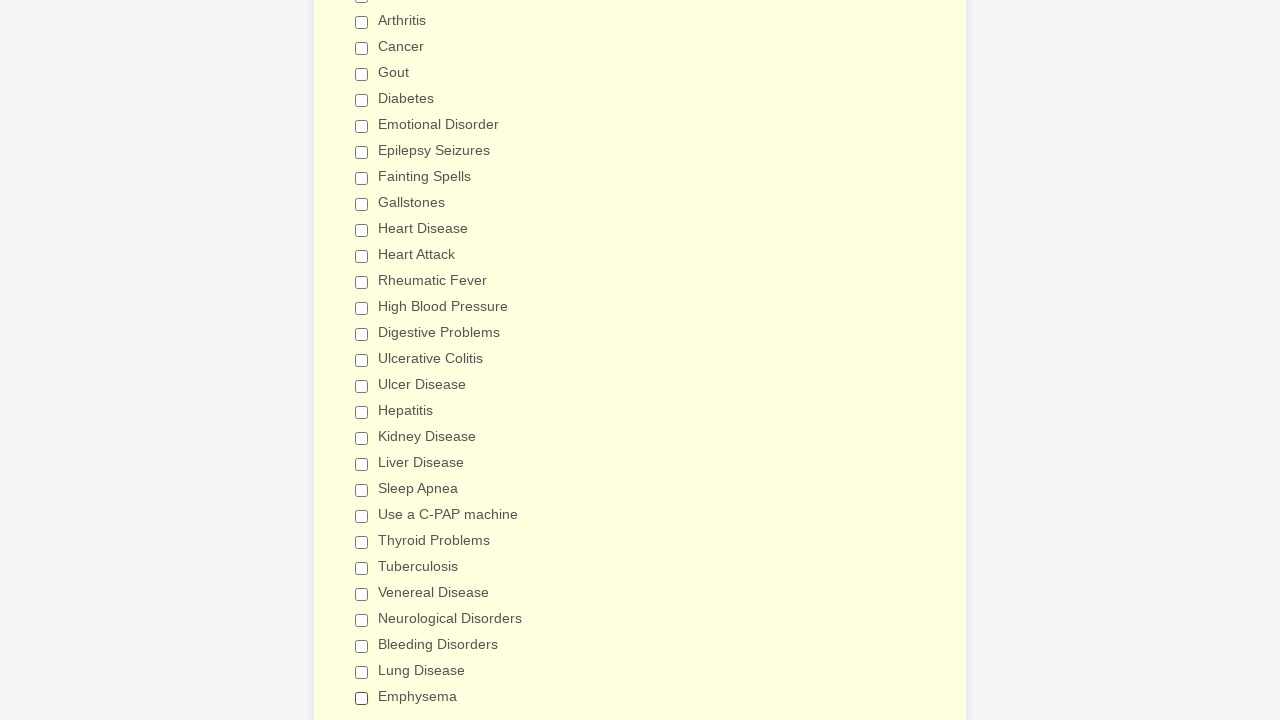

Verified checkbox is deselected
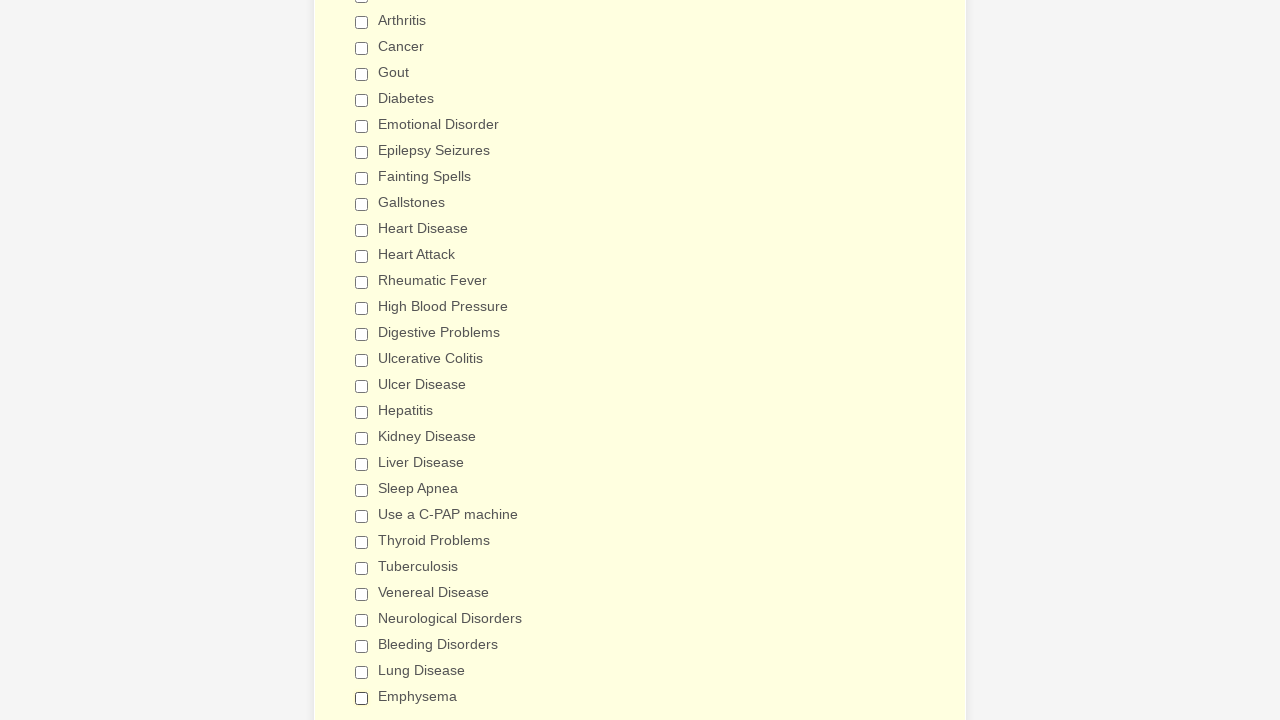

Verified checkbox is deselected
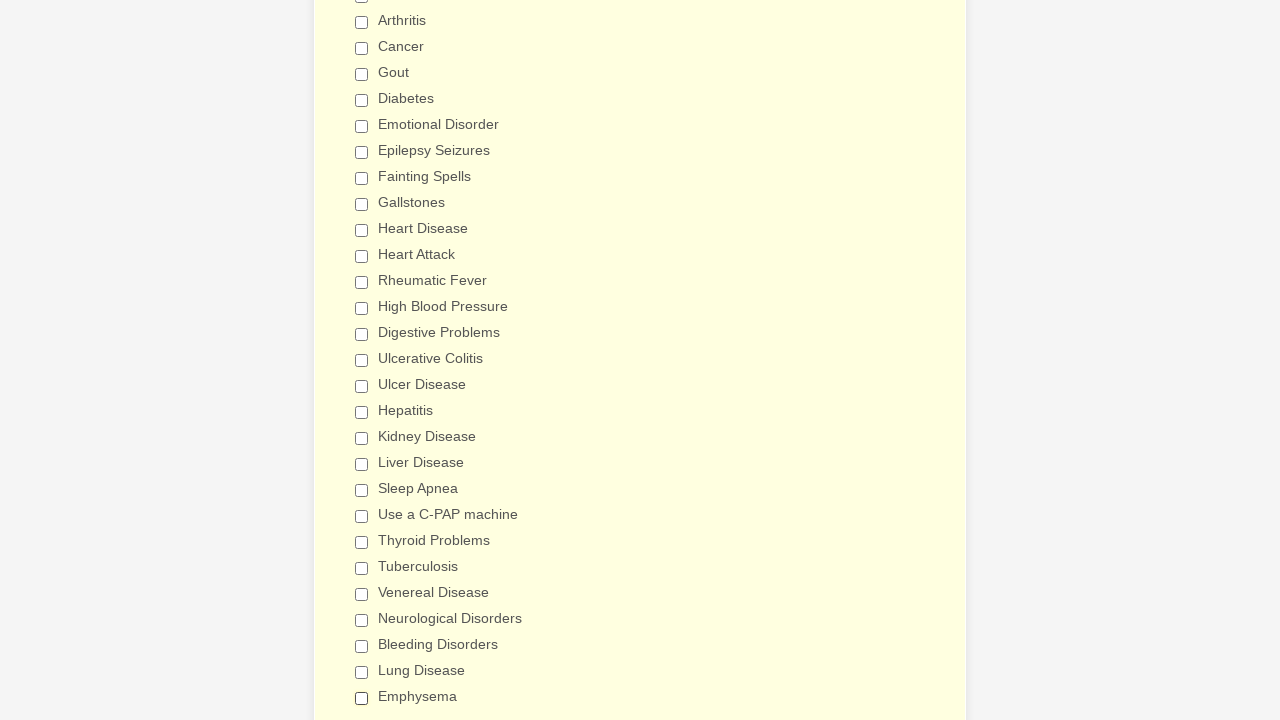

Verified checkbox is deselected
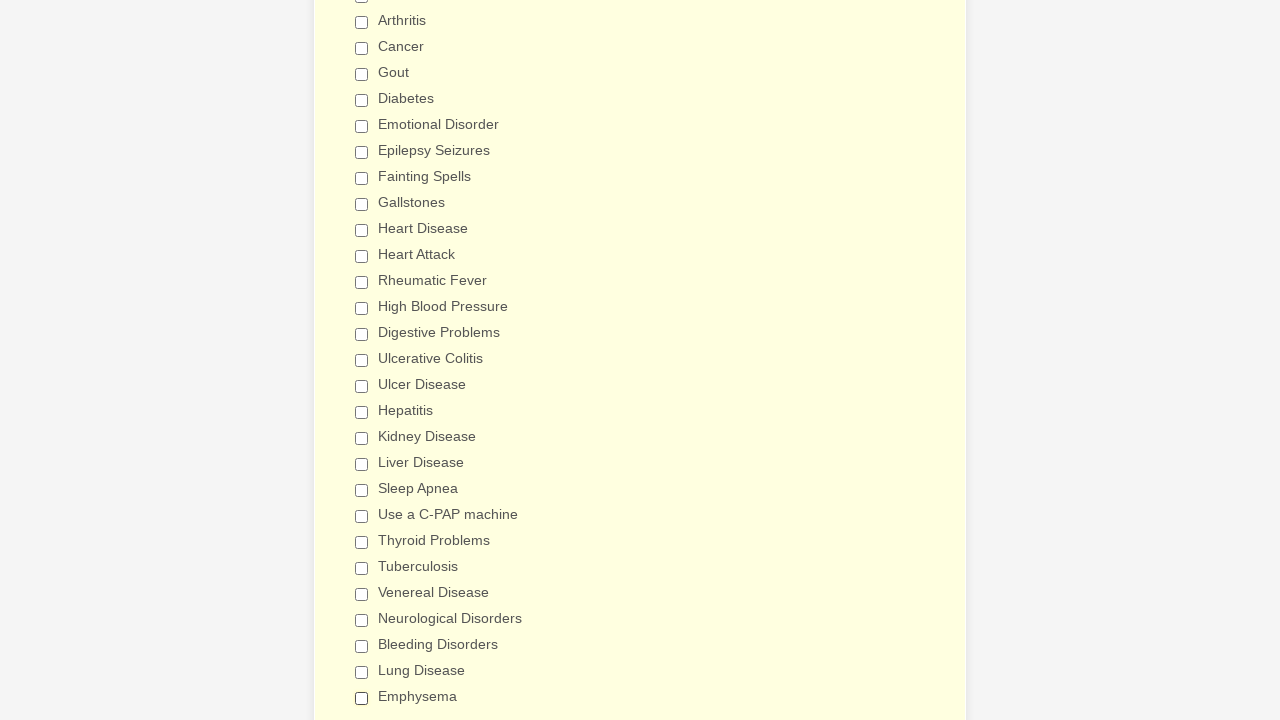

Verified checkbox is deselected
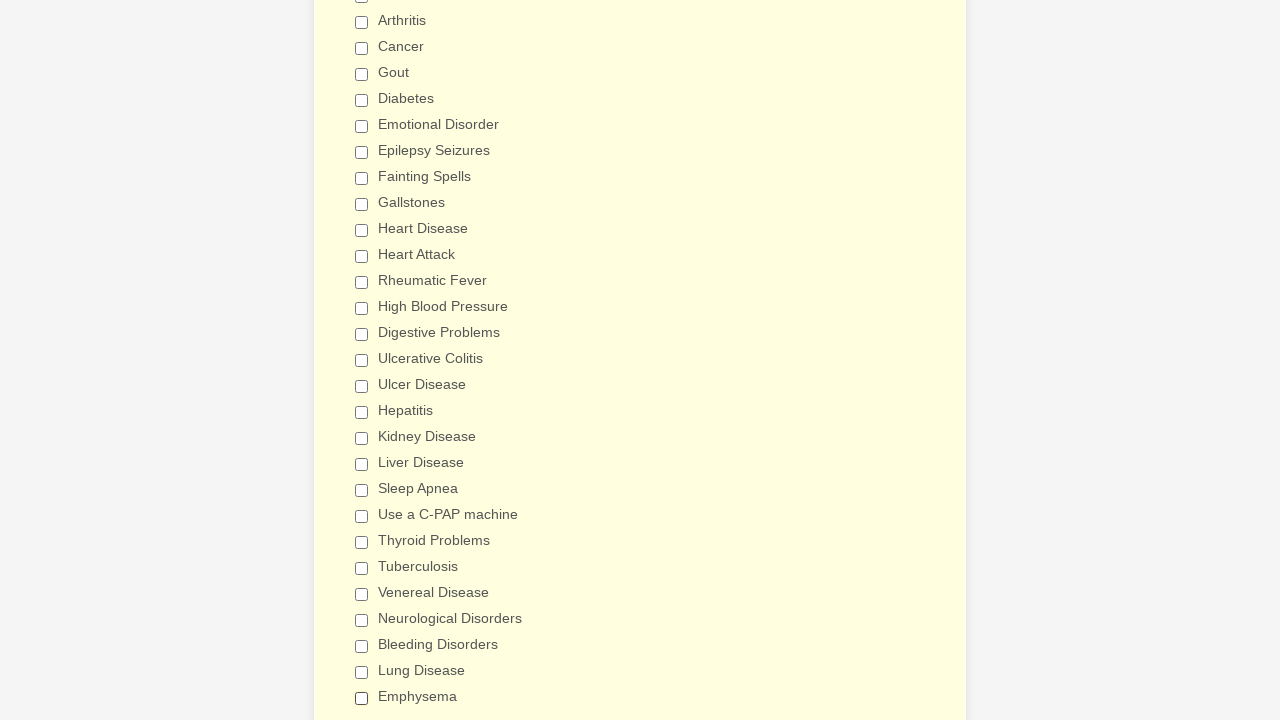

Verified checkbox is deselected
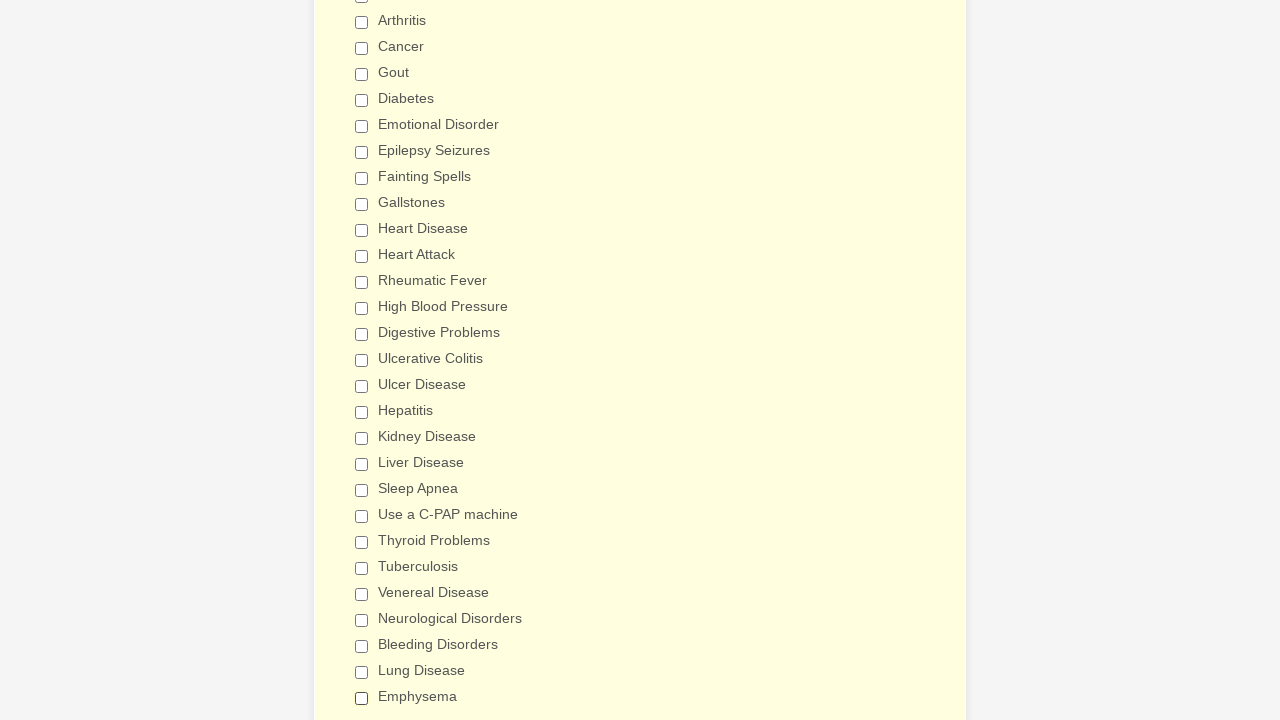

Verified checkbox is deselected
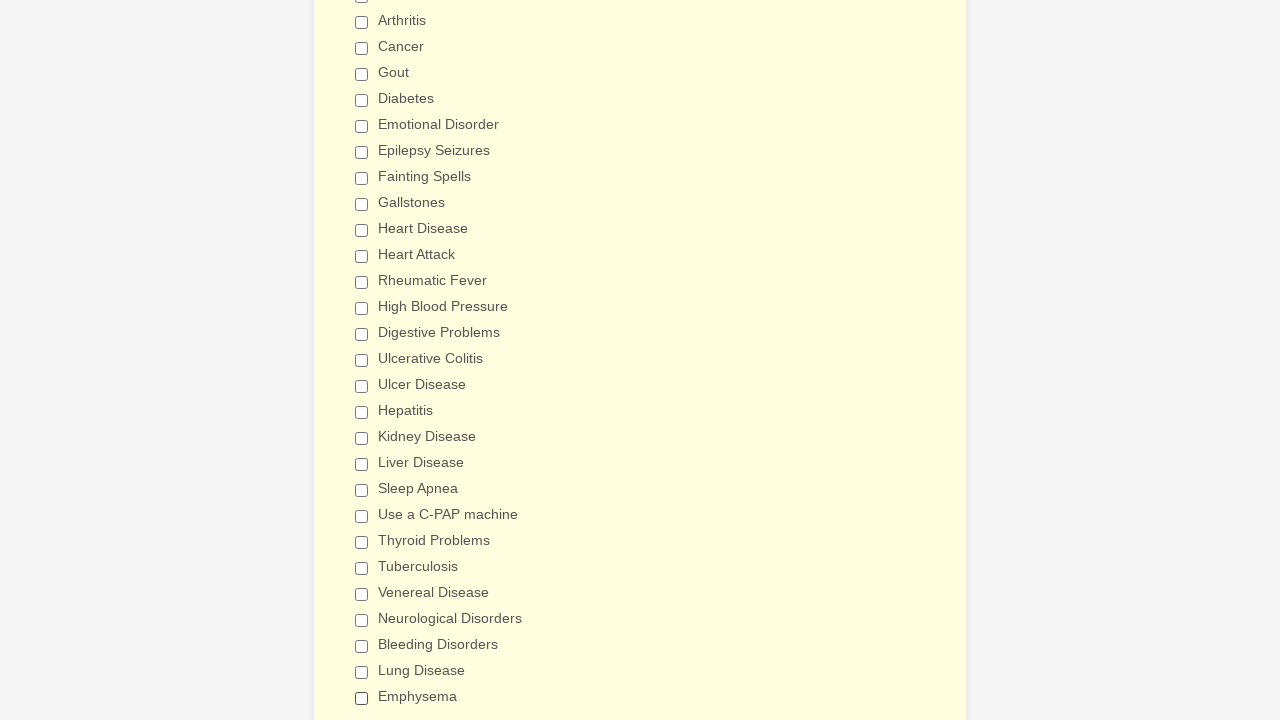

Verified checkbox is deselected
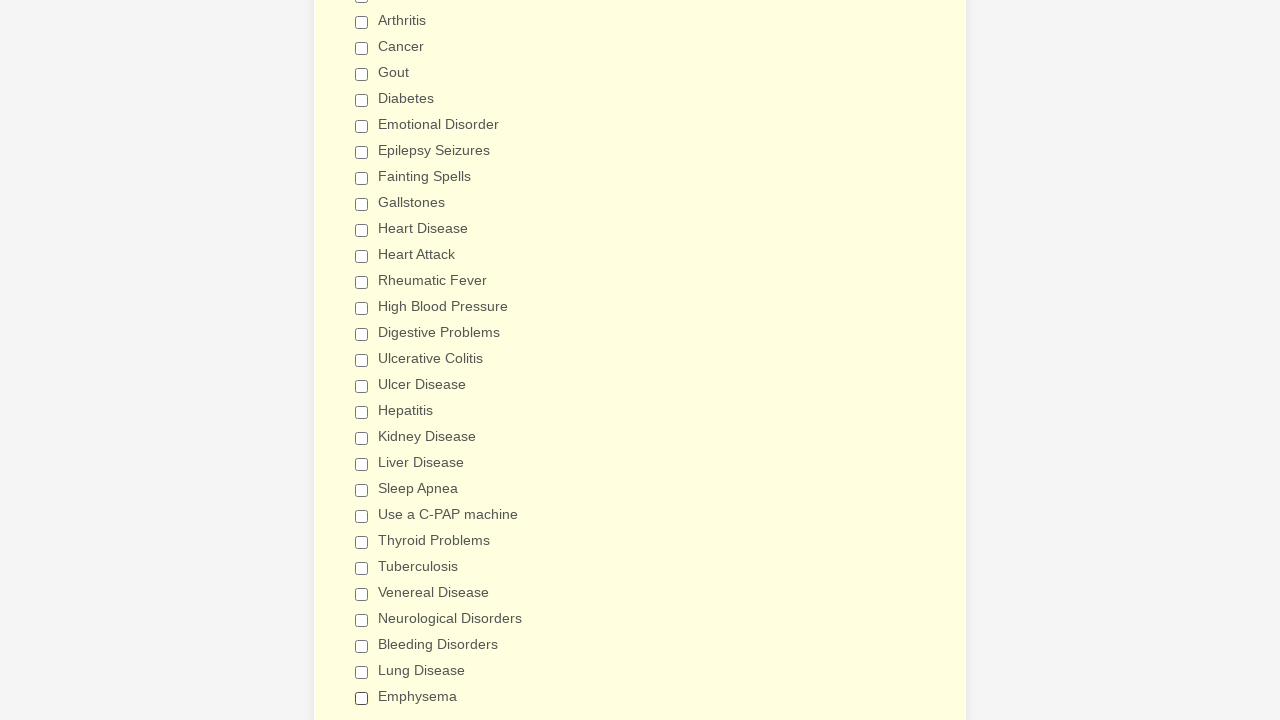

Verified checkbox is deselected
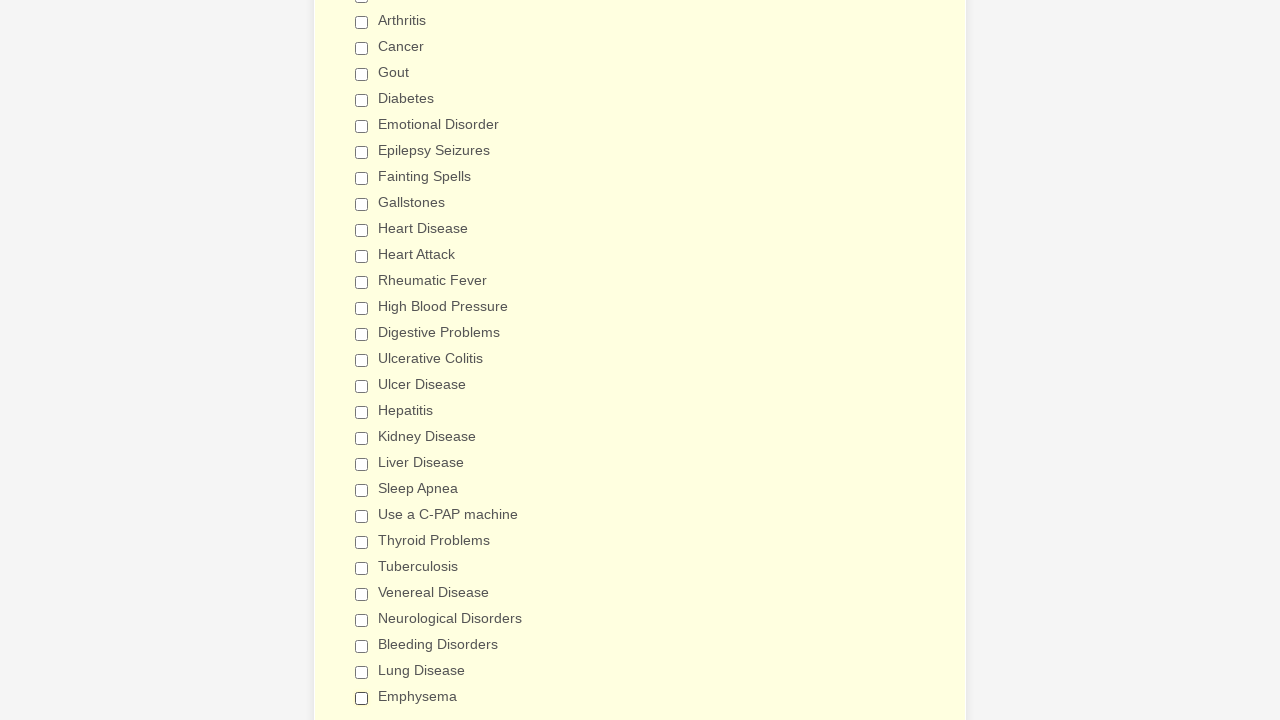

Verified checkbox is deselected
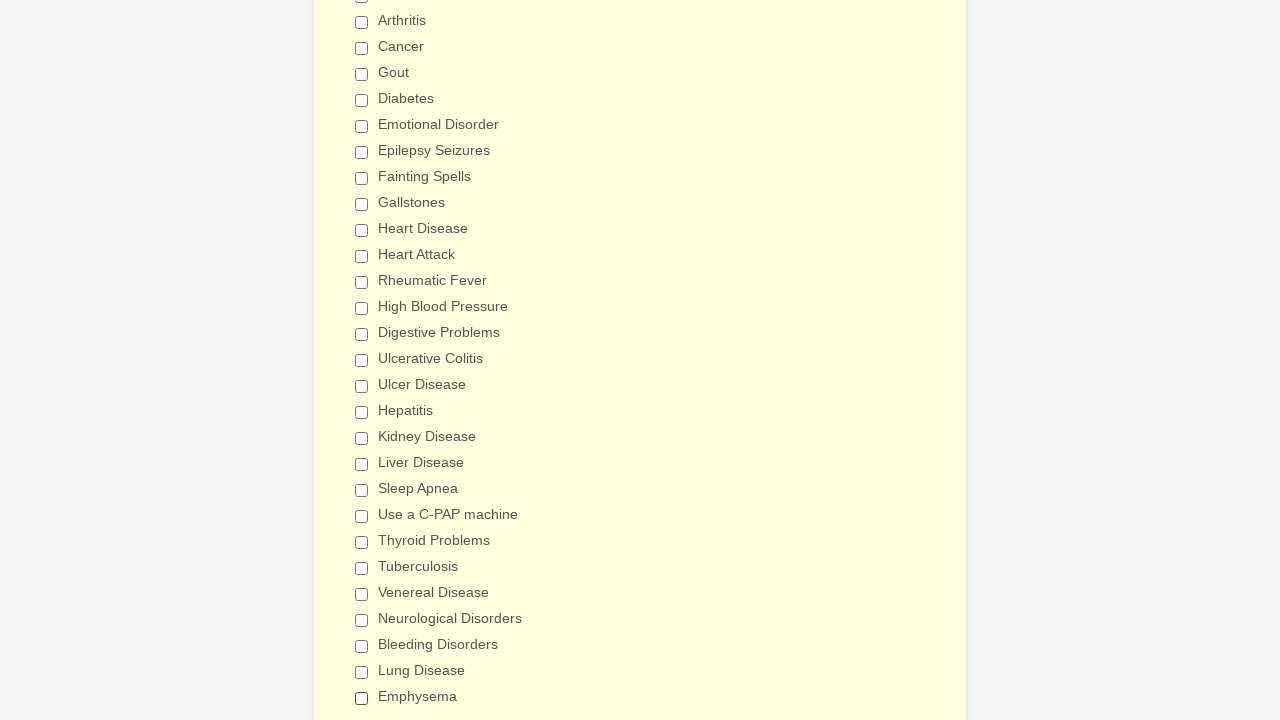

Verified checkbox is deselected
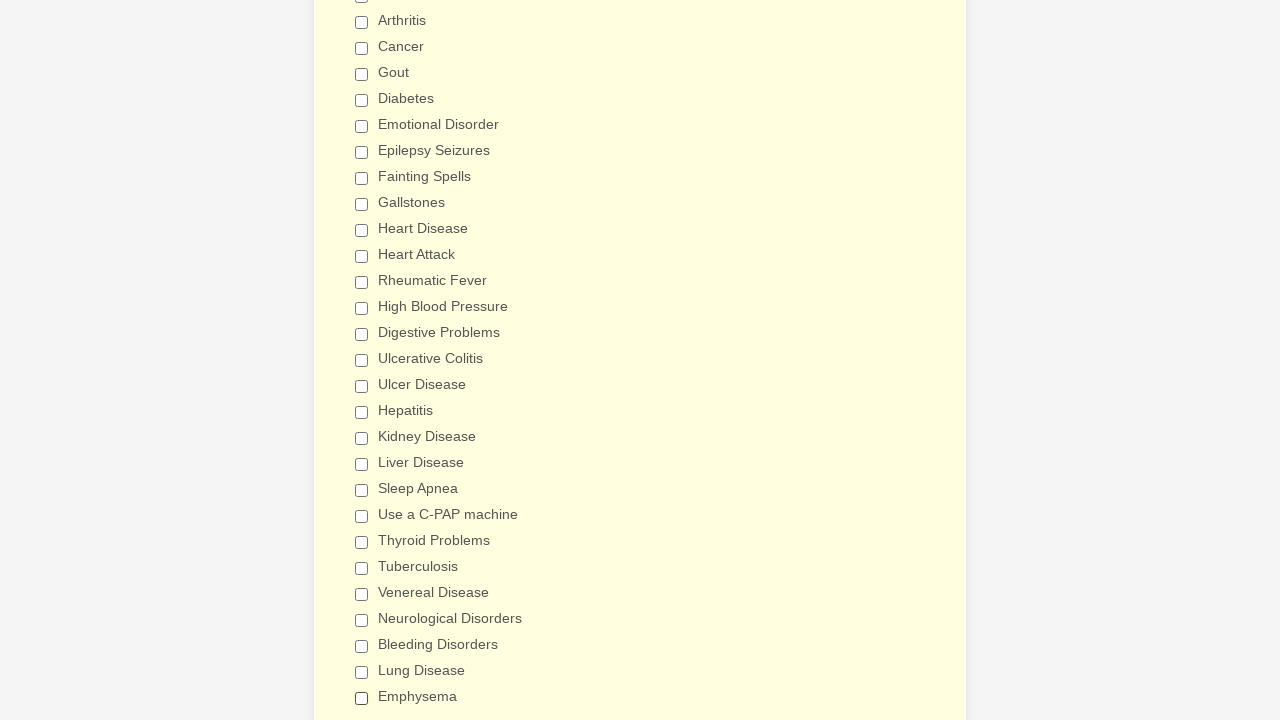

Verified checkbox is deselected
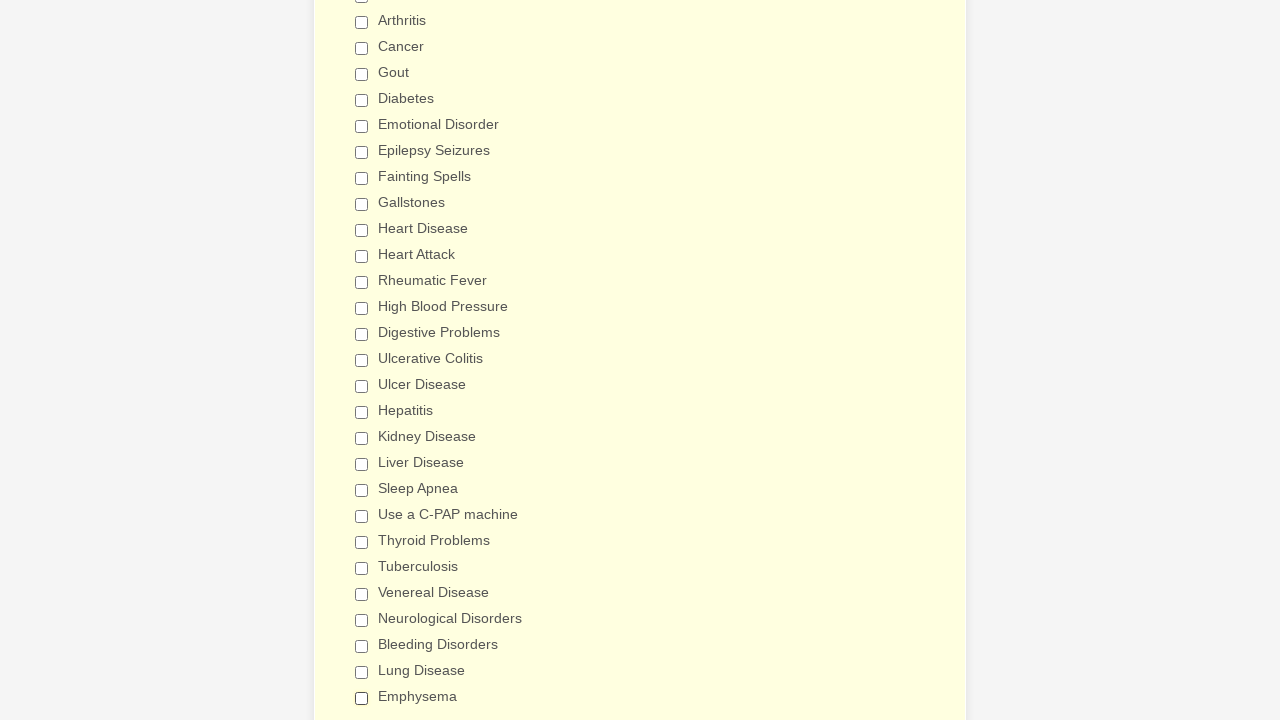

Verified checkbox is deselected
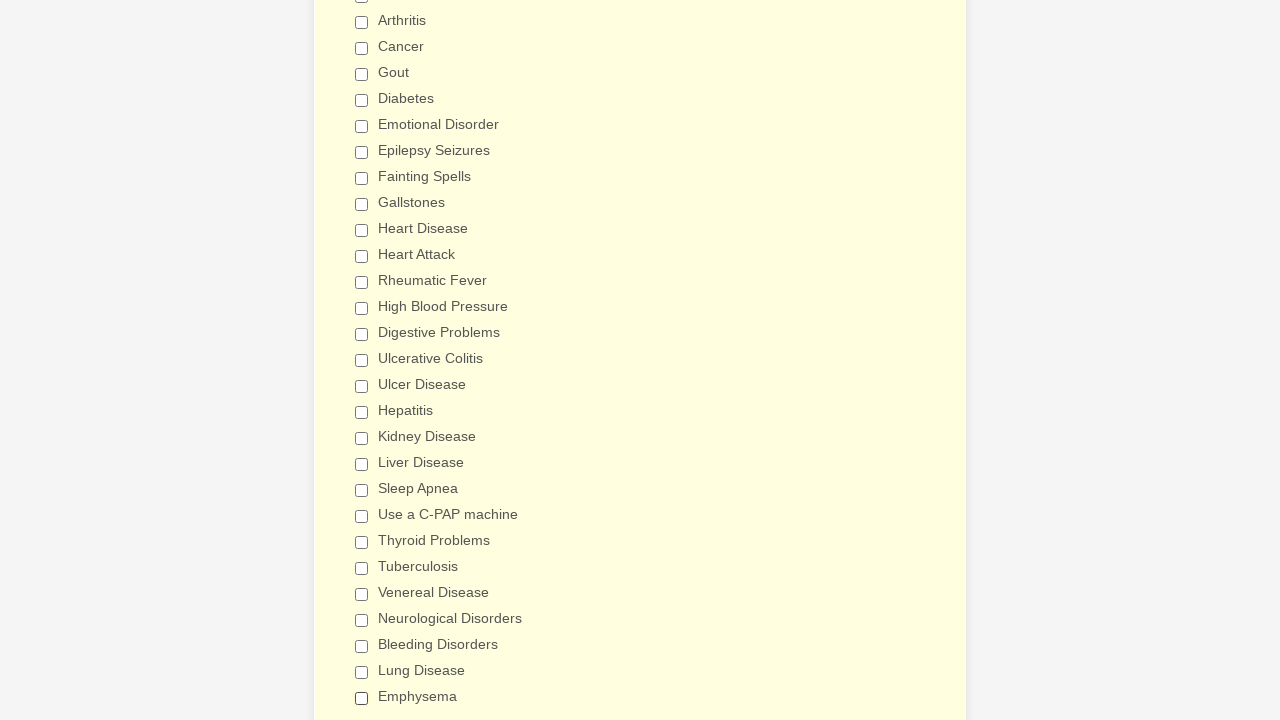

Verified checkbox is deselected
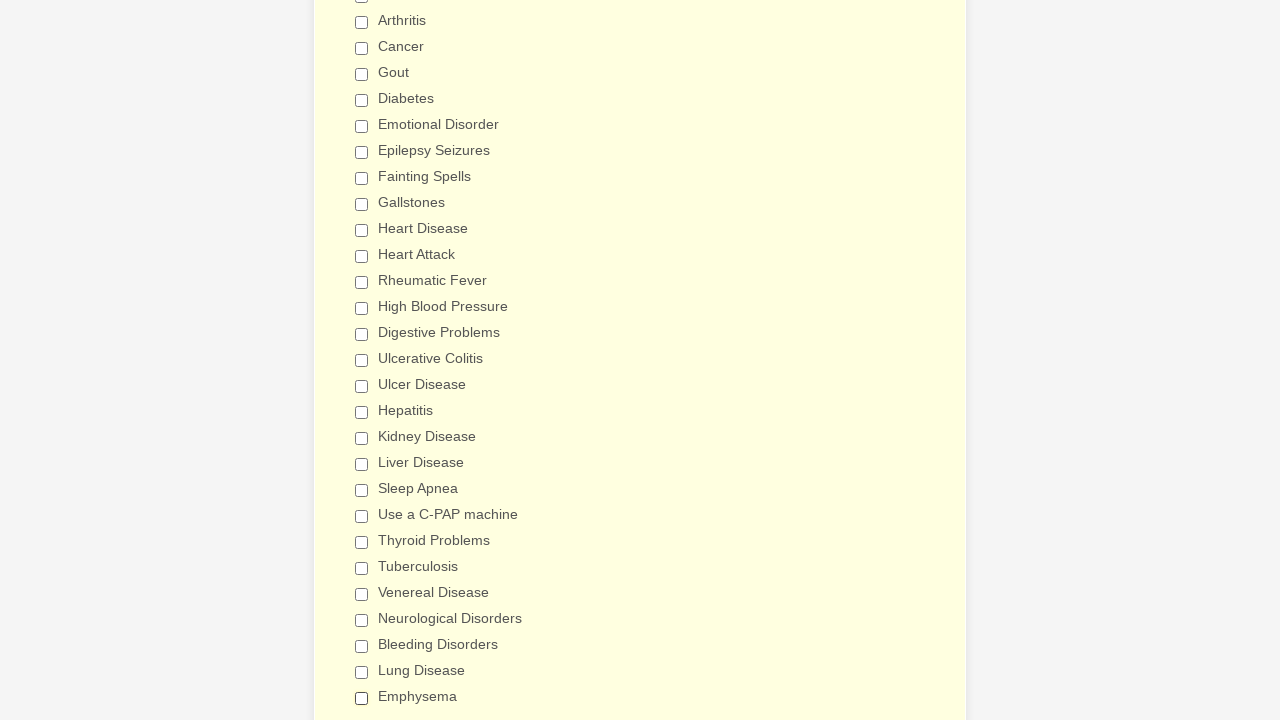

Verified checkbox is deselected
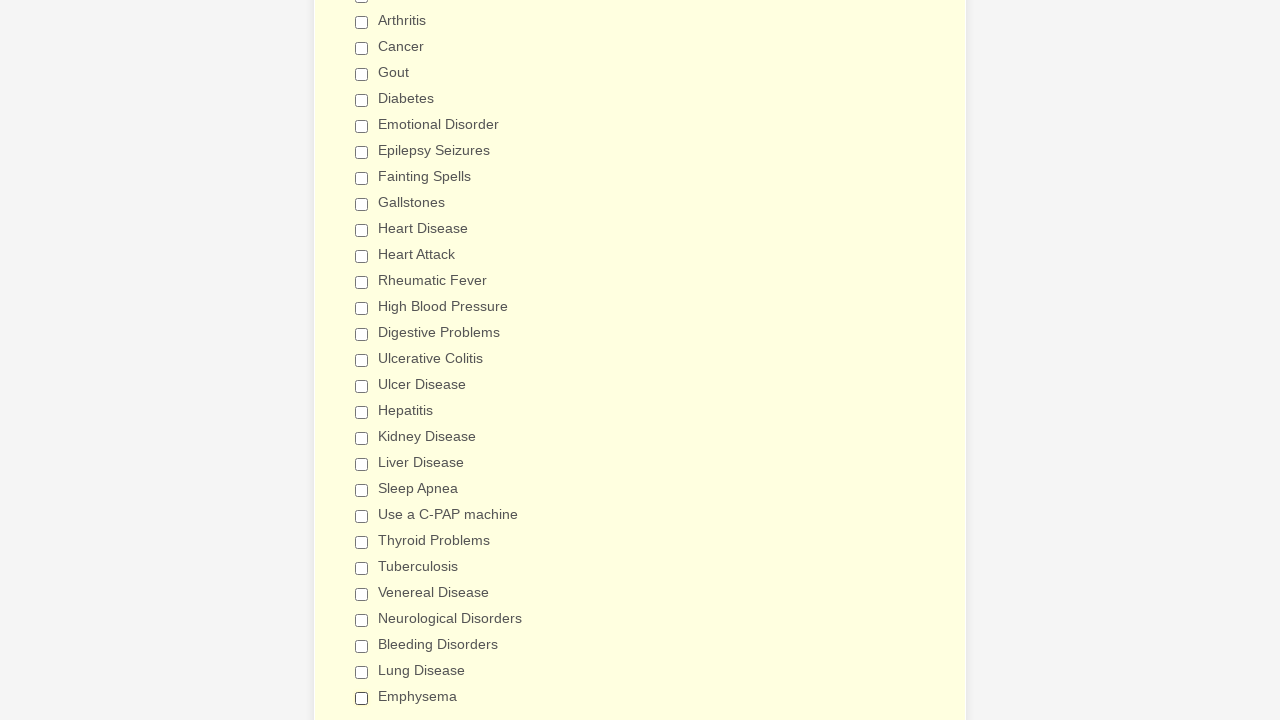

Verified checkbox is deselected
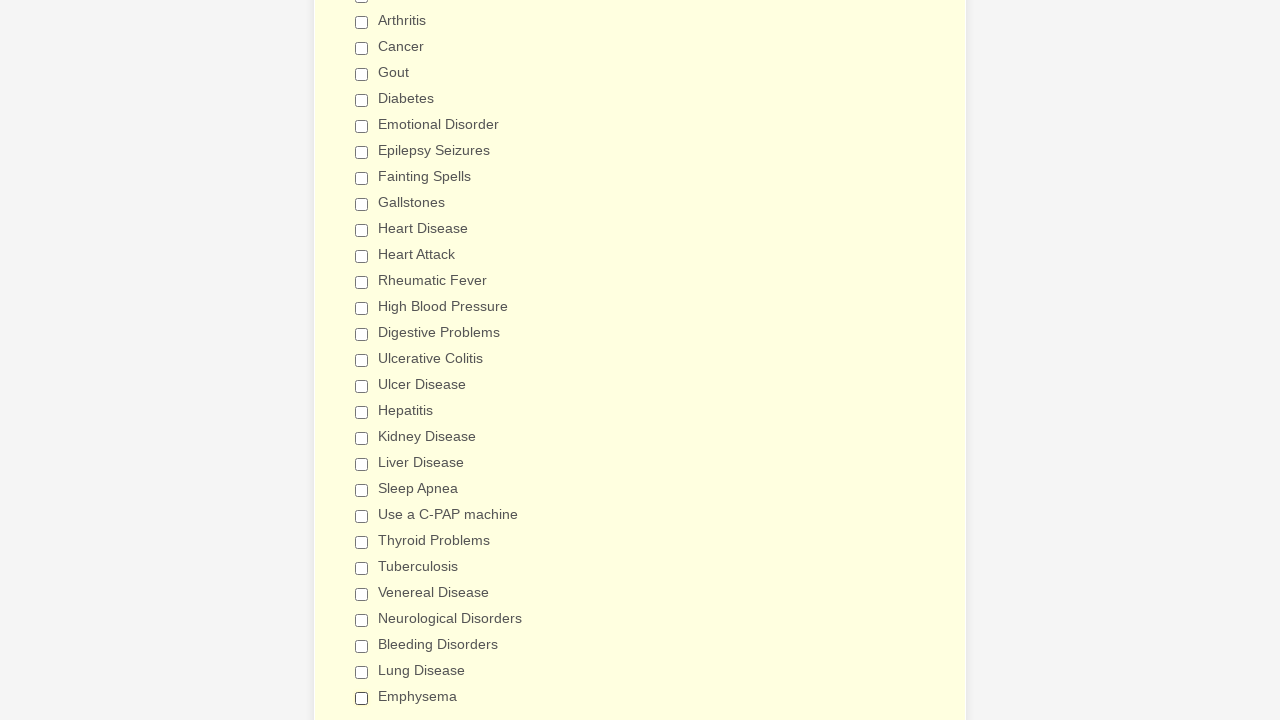

Verified checkbox is deselected
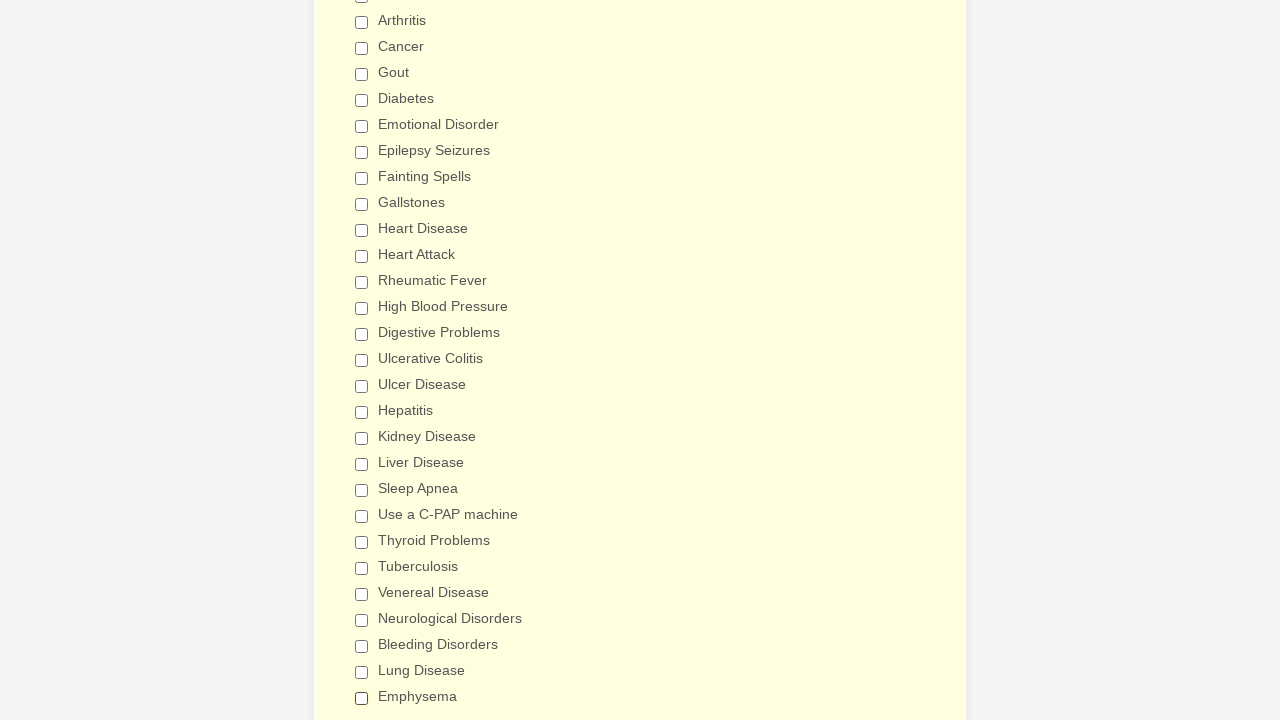

Verified checkbox is deselected
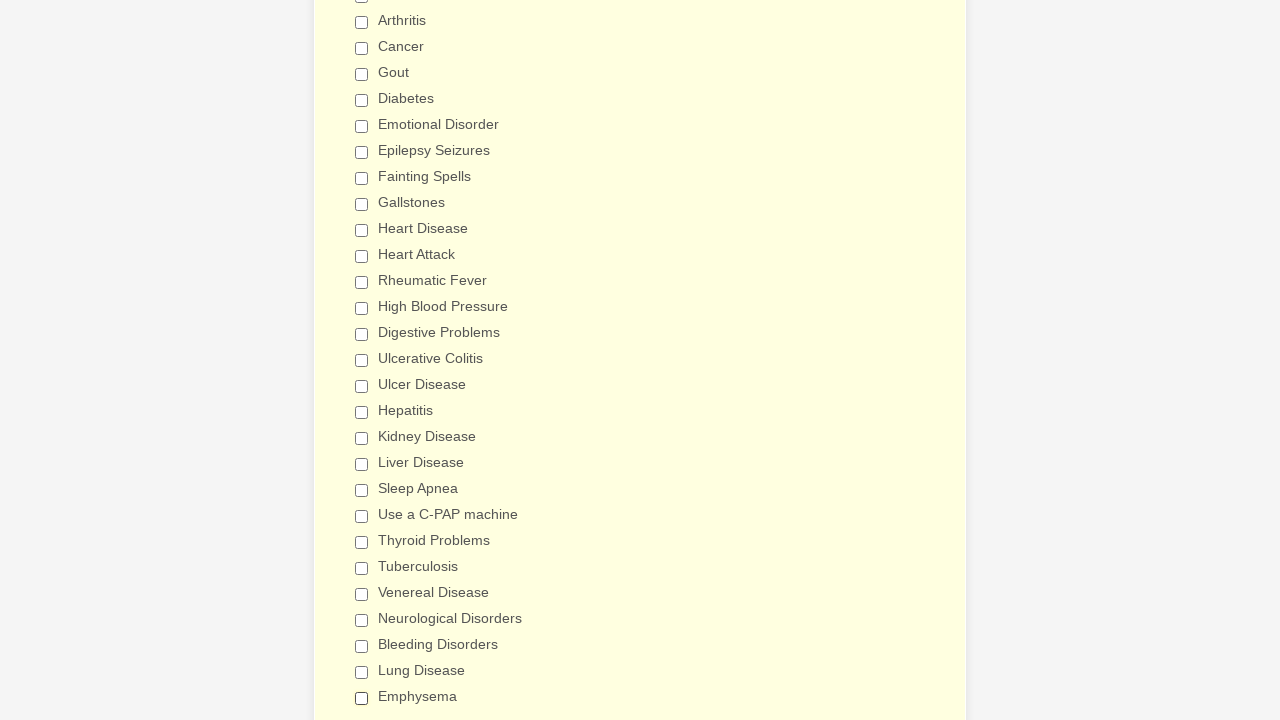

Verified checkbox is deselected
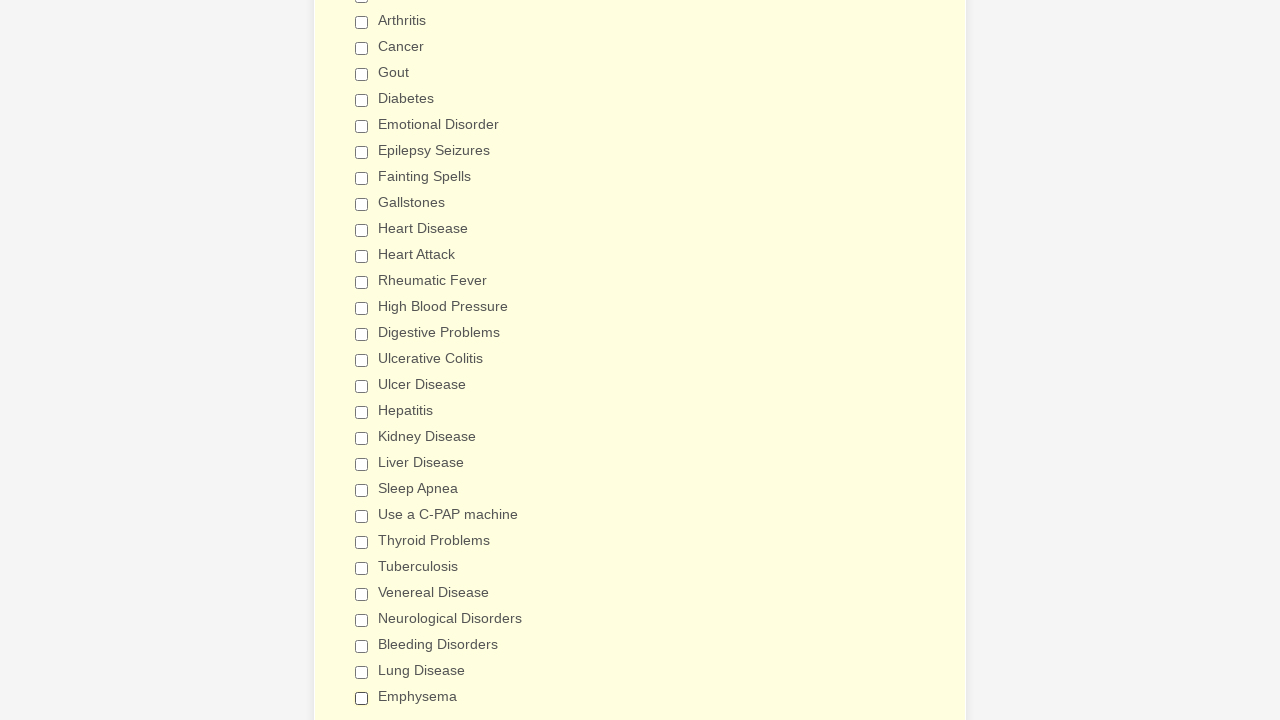

Verified checkbox is deselected
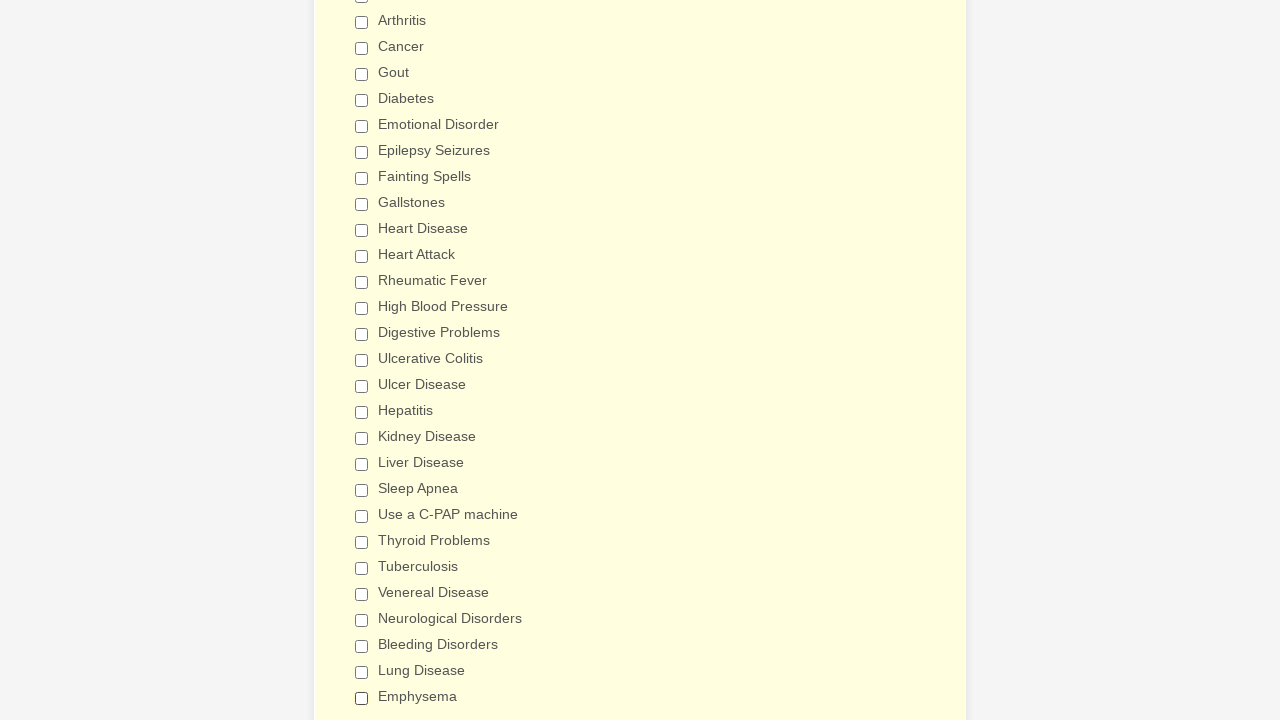

Verified checkbox is deselected
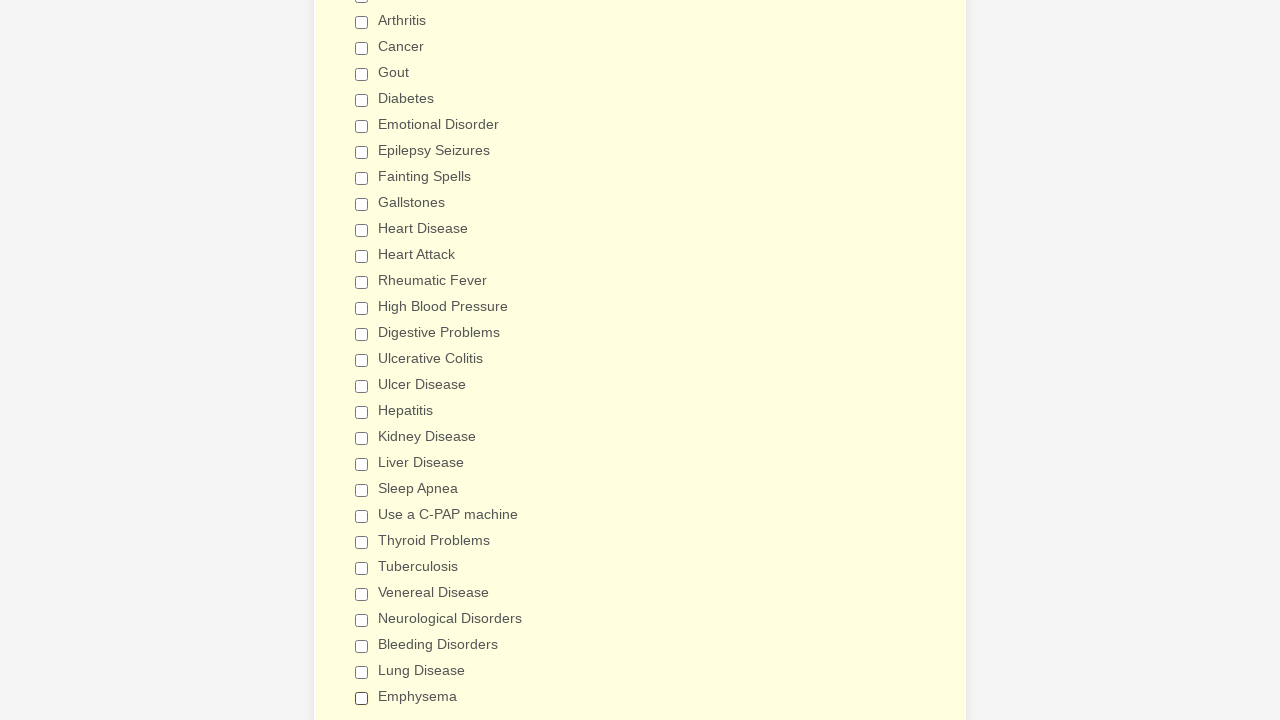

Verified checkbox is deselected
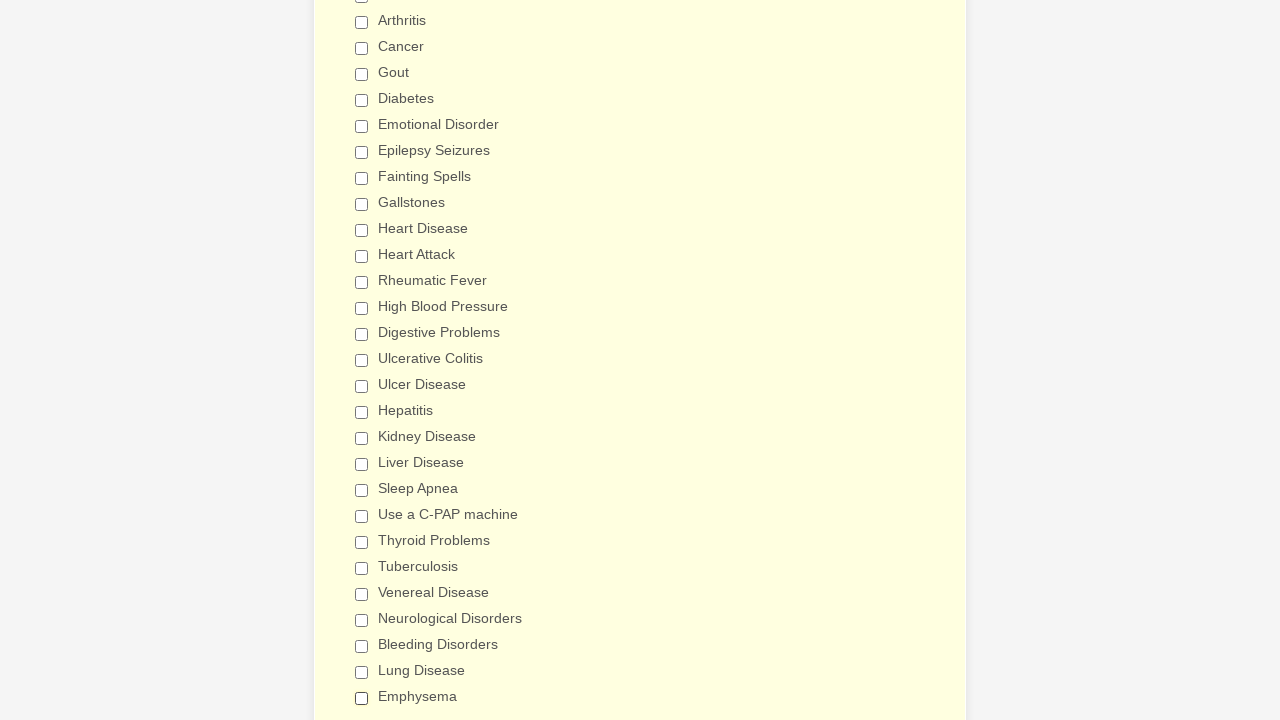

Verified checkbox is deselected
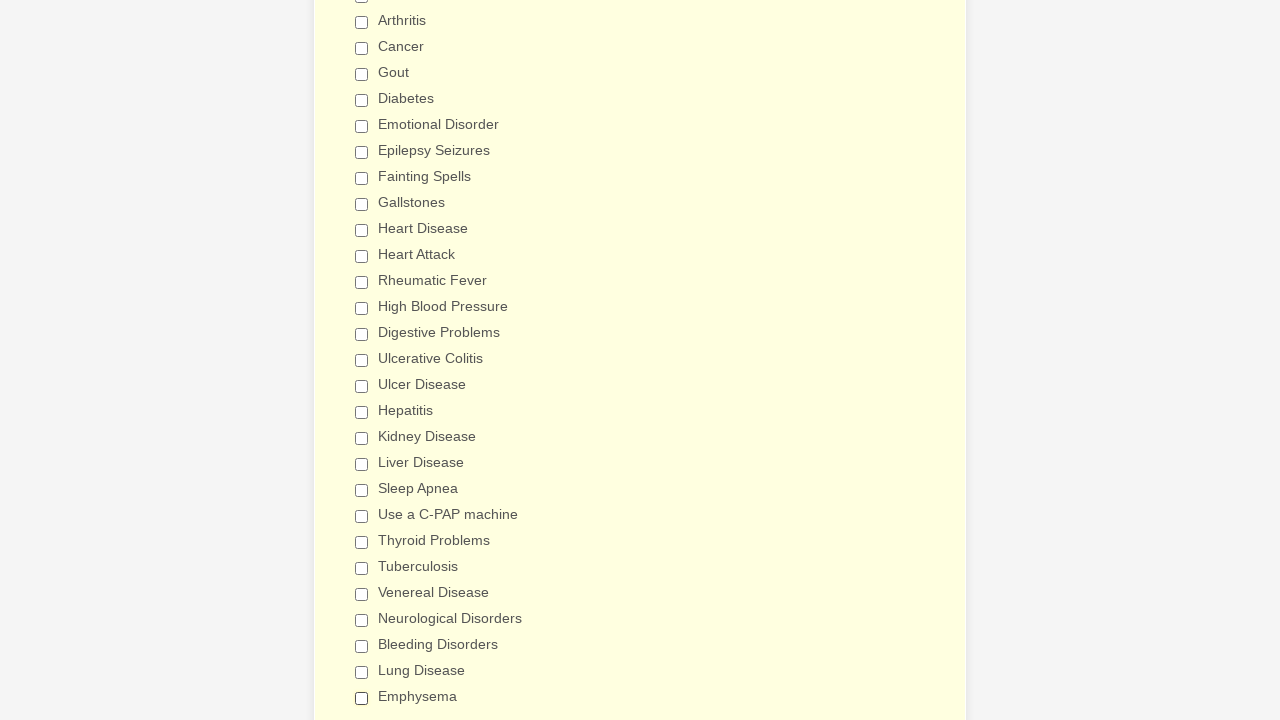

Verified checkbox is deselected
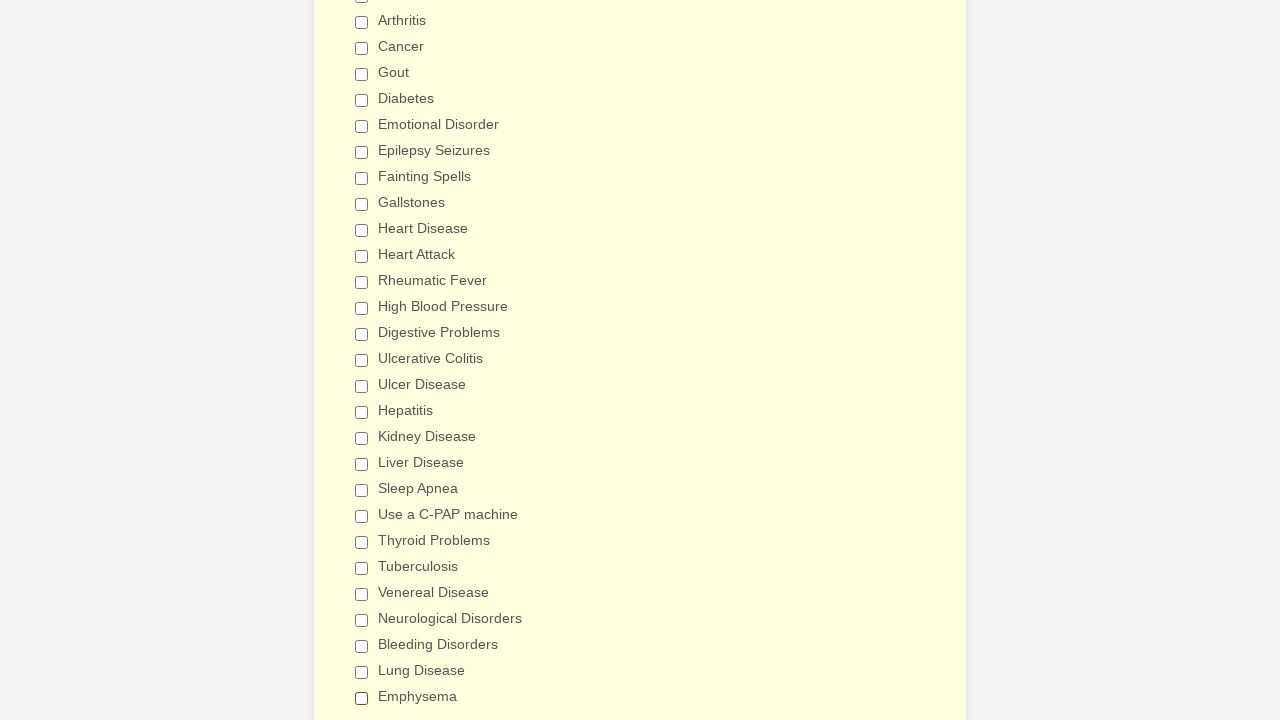

Verified checkbox is deselected
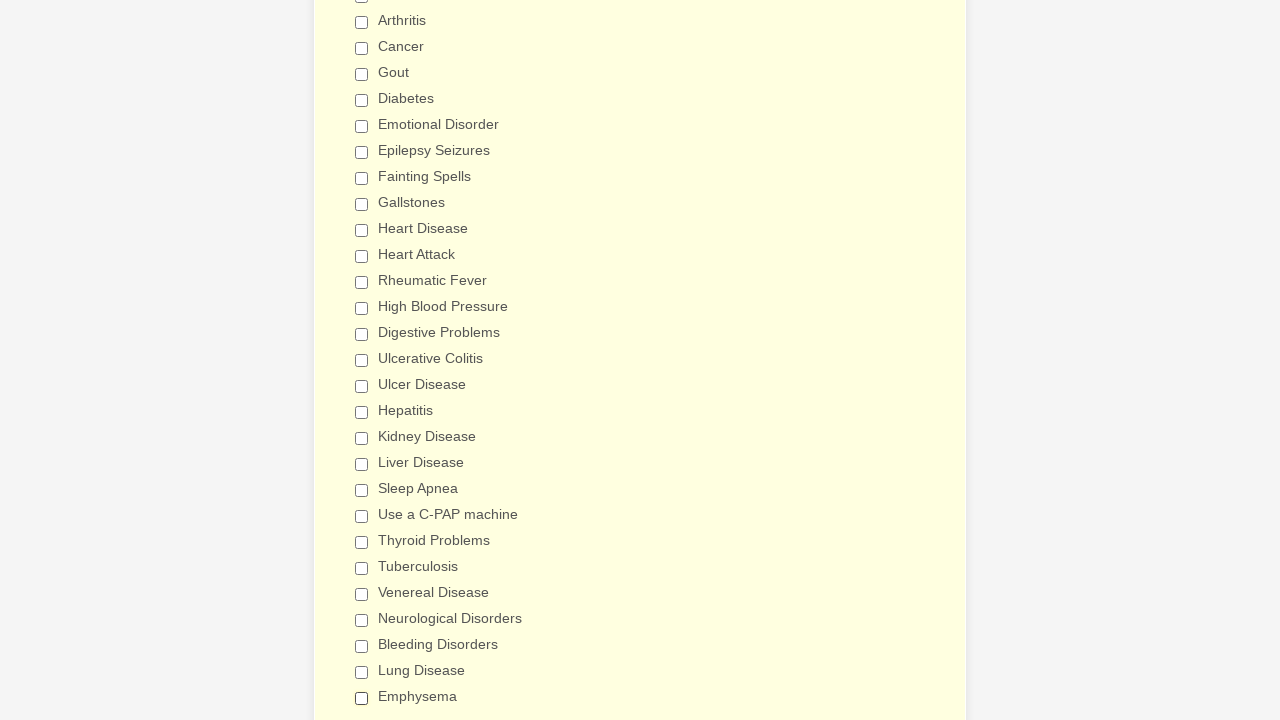

Verified checkbox is deselected
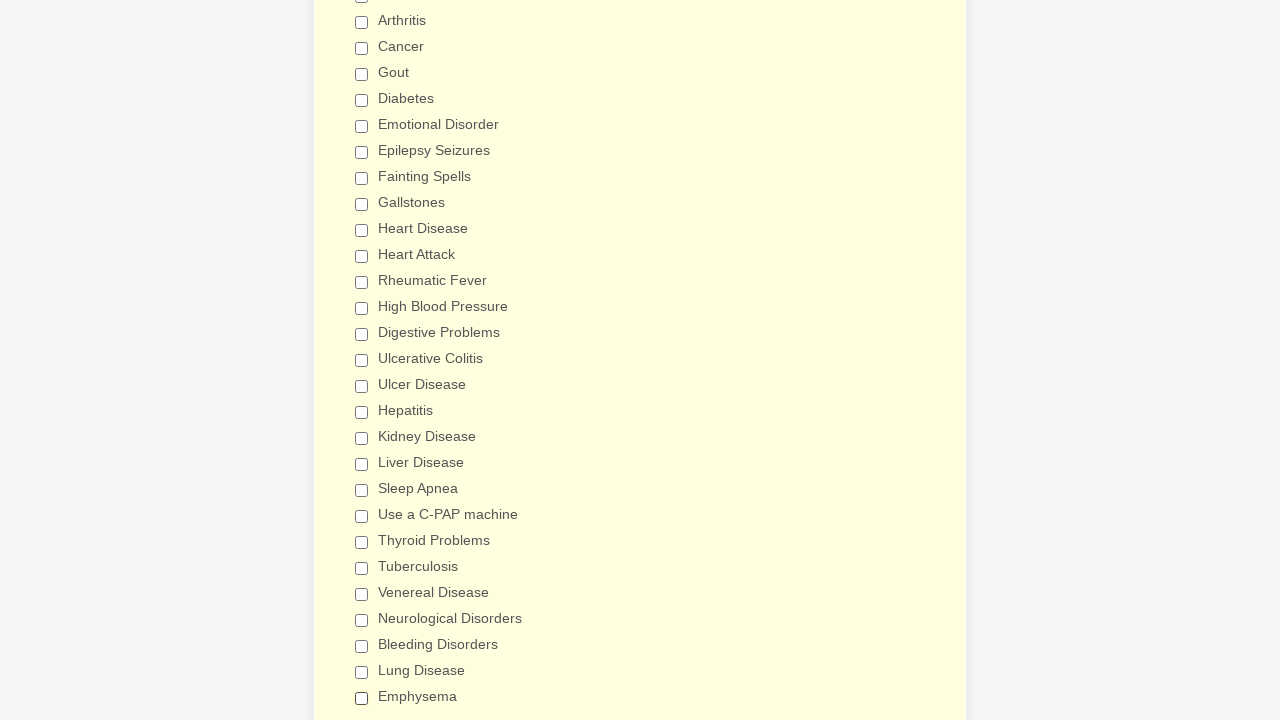

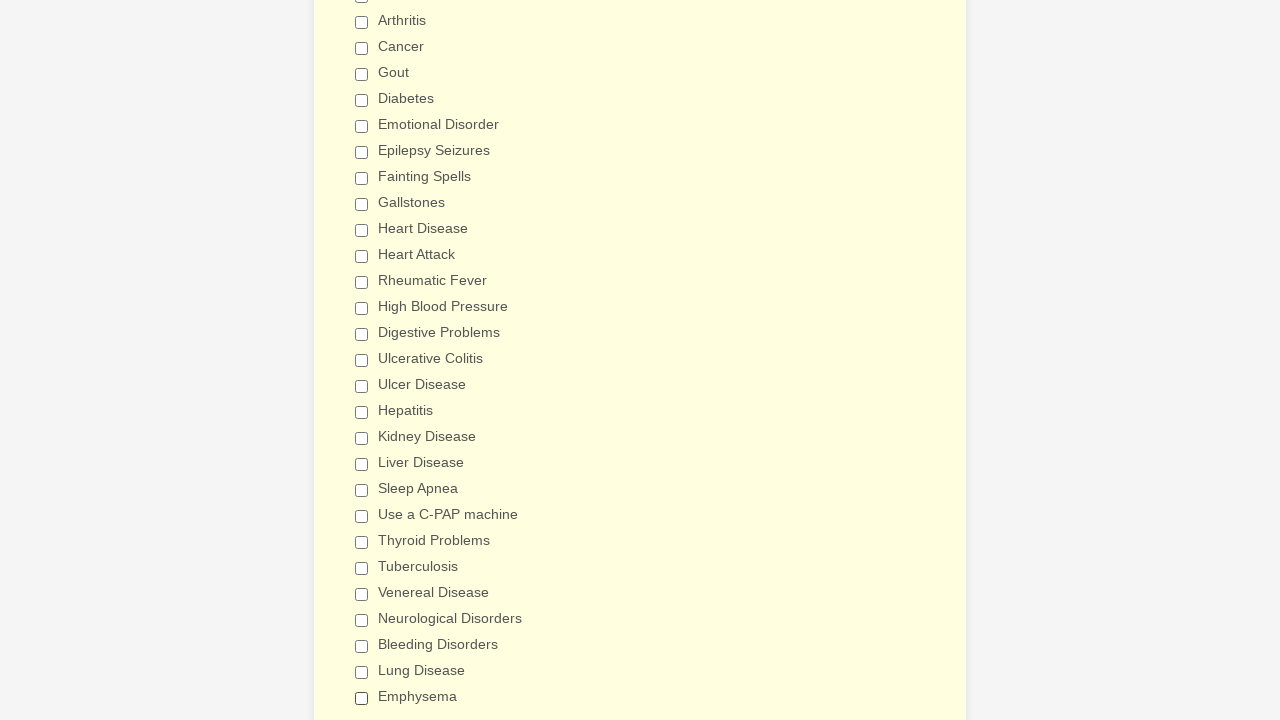